Plays the 2048 game by sending random arrow key presses to move tiles, and clicks the restart button when the game is over.

Starting URL: https://gabrielecirulli.github.io/2048/

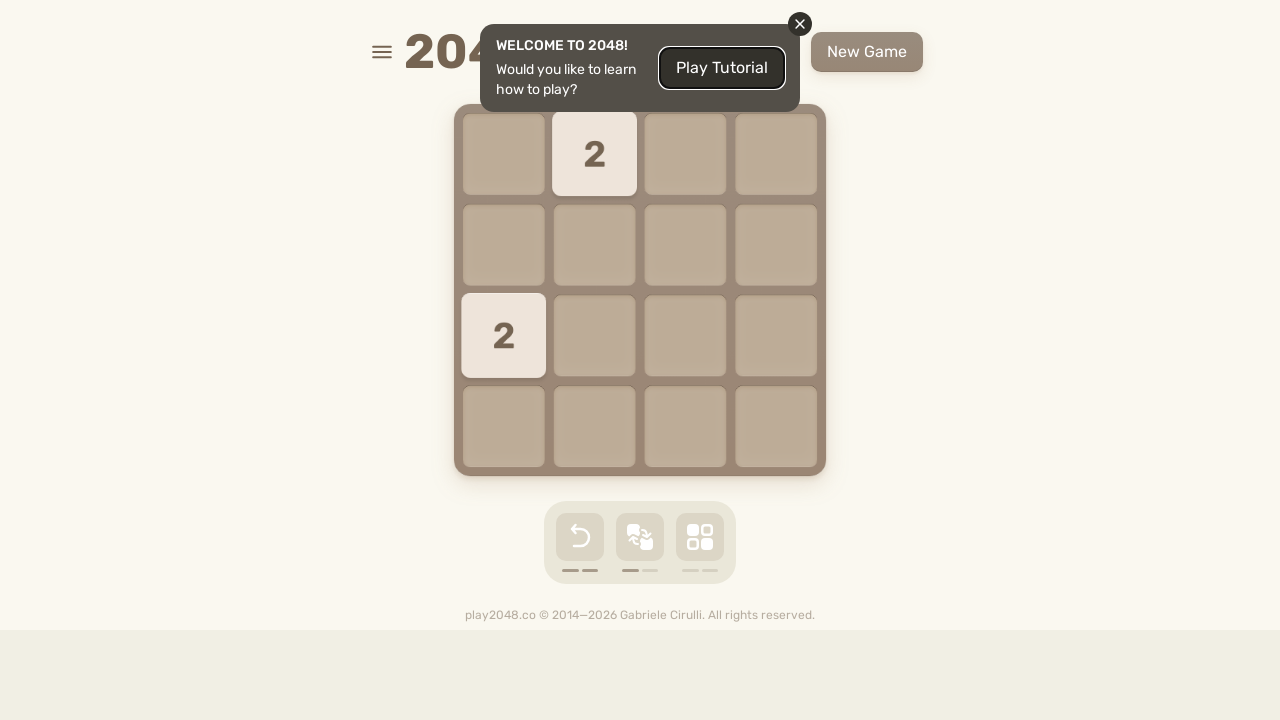

Checked if game is over
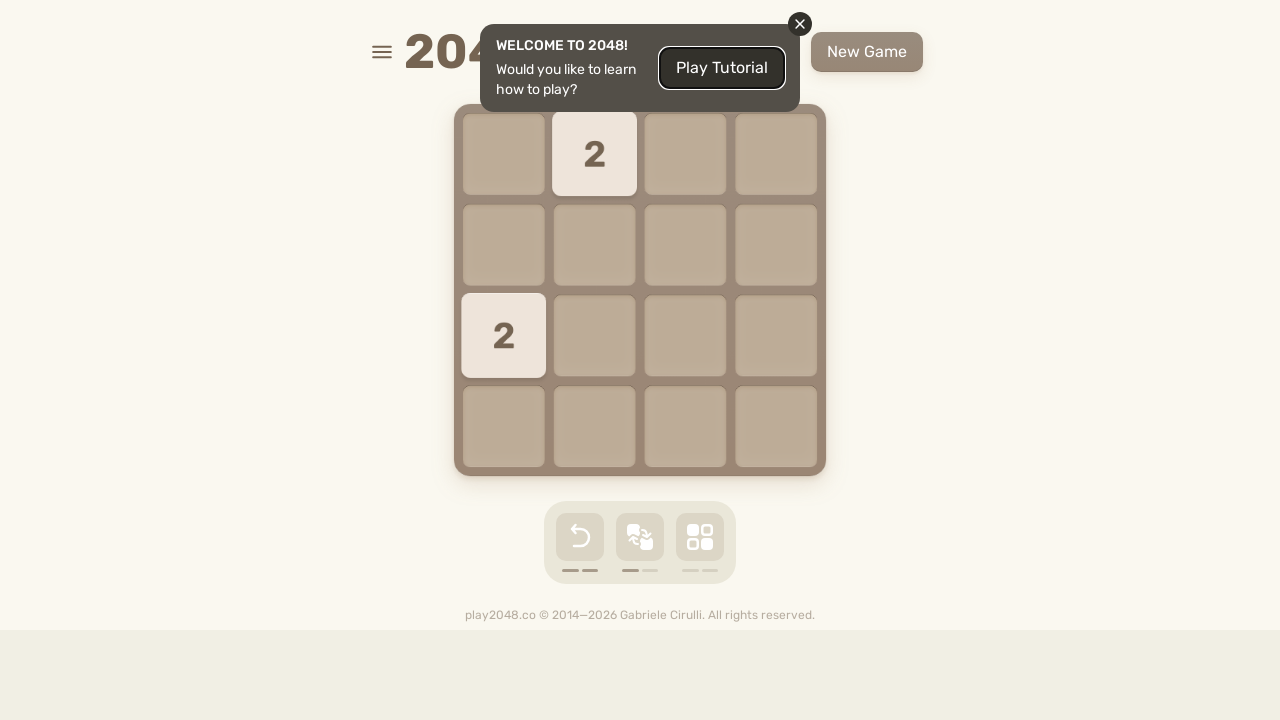

Pressed random arrow key: ArrowRight
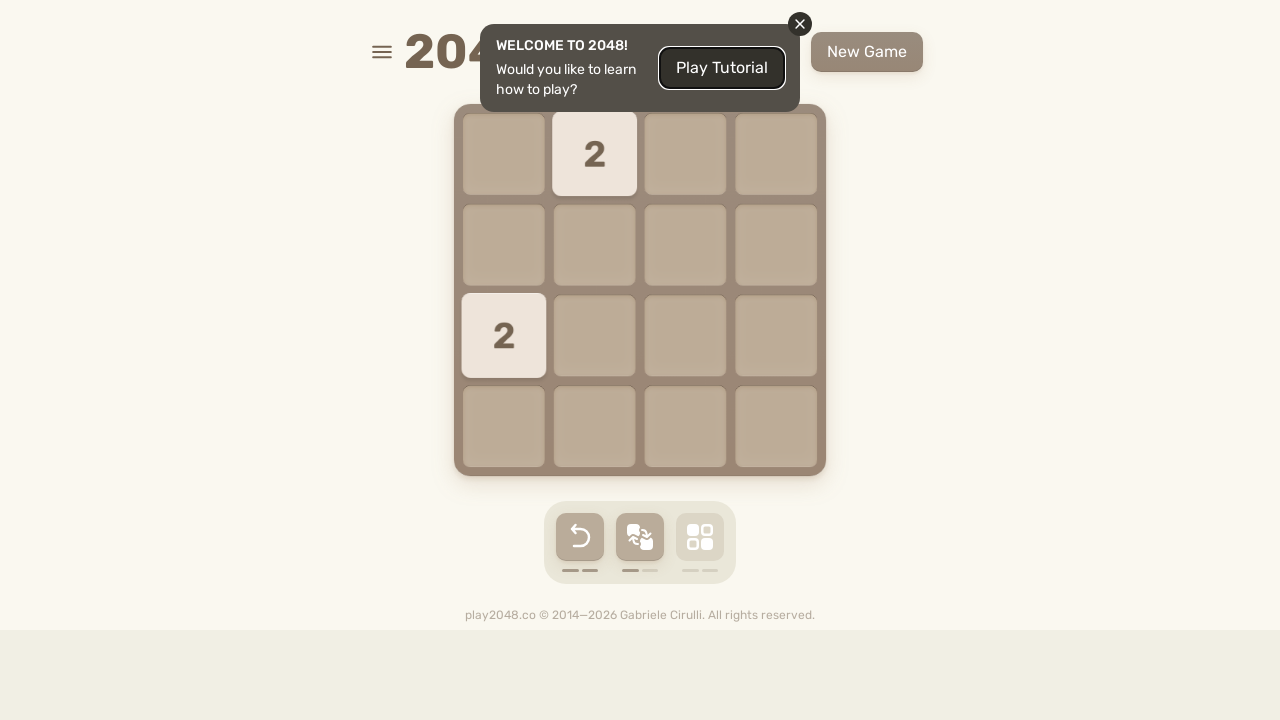

Waited 100ms between moves
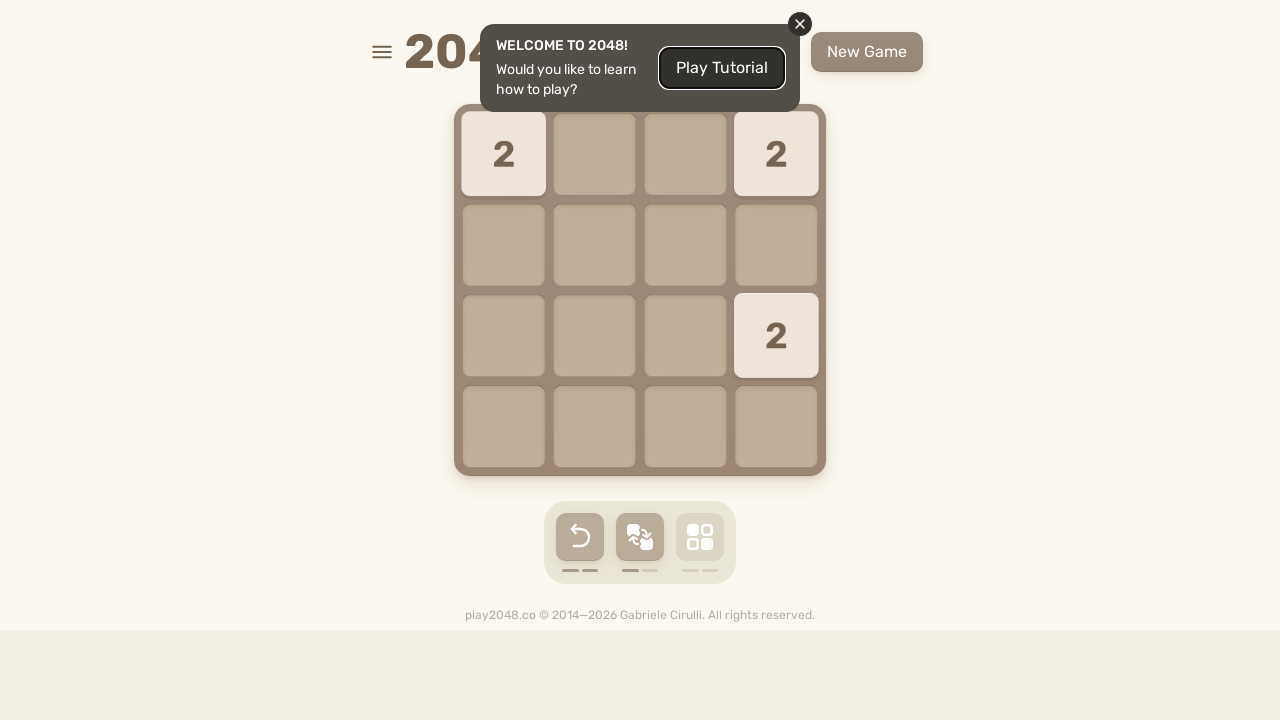

Checked if game is over
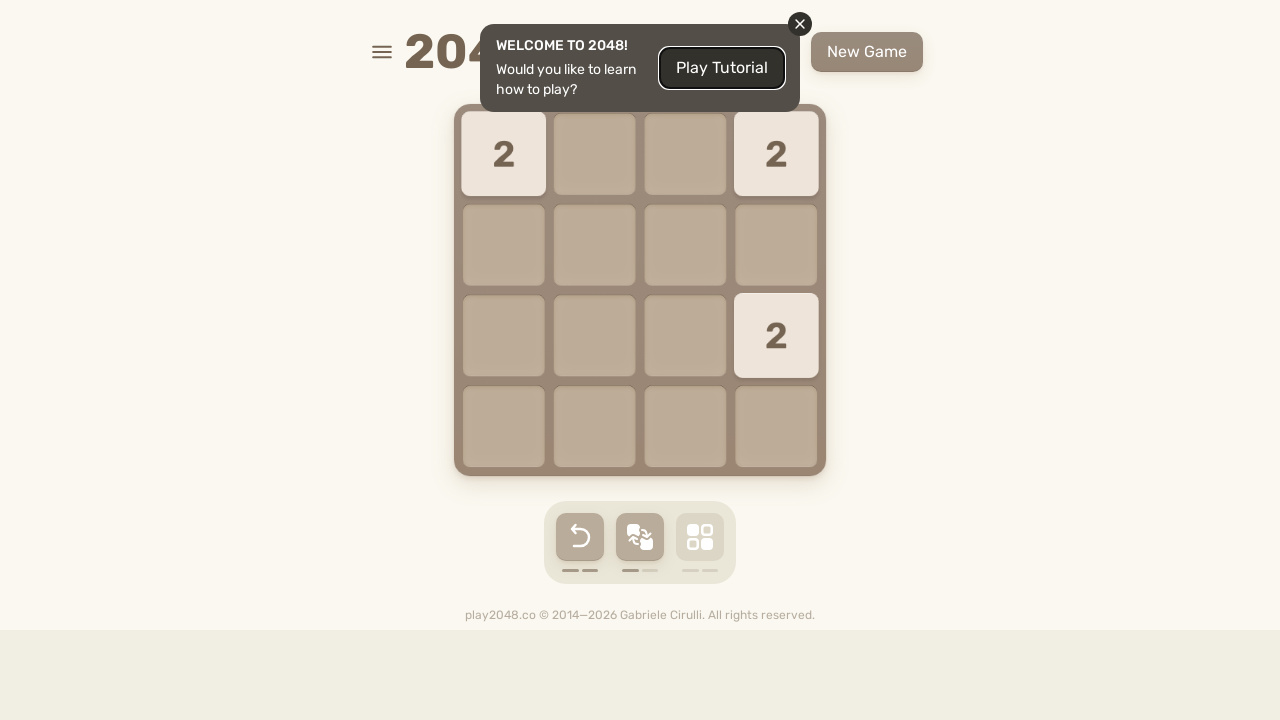

Pressed random arrow key: ArrowDown
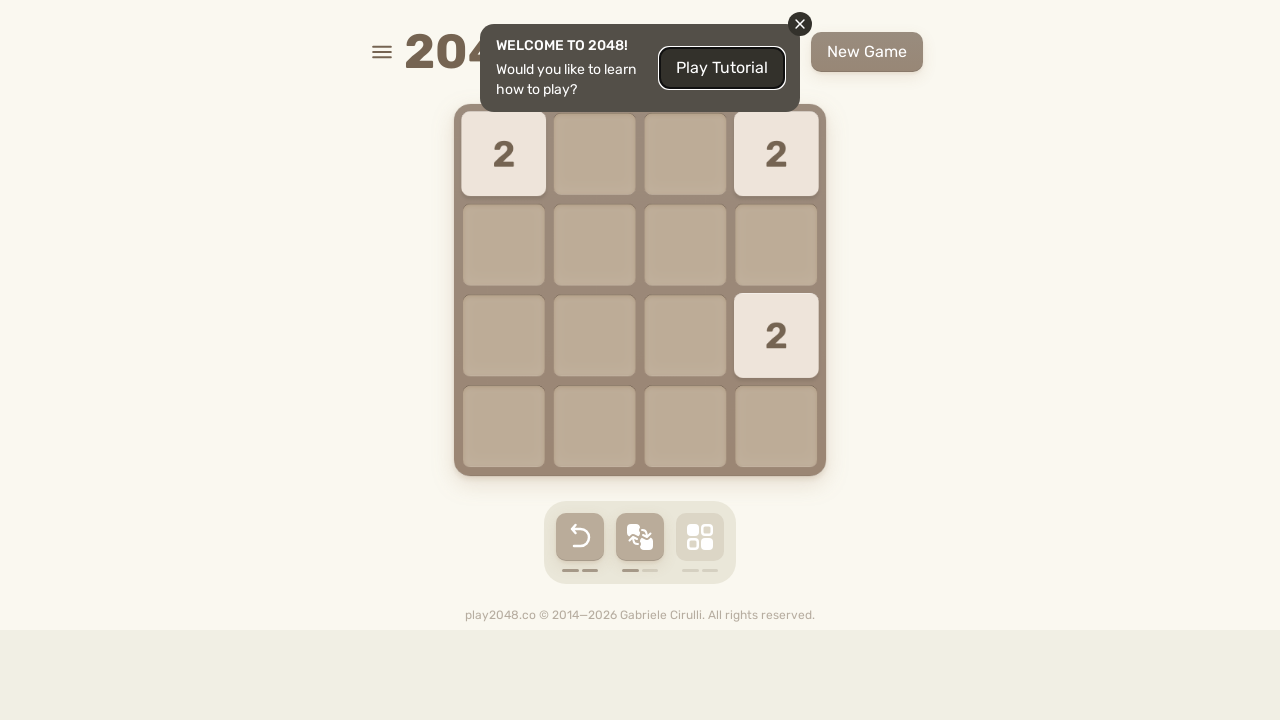

Waited 100ms between moves
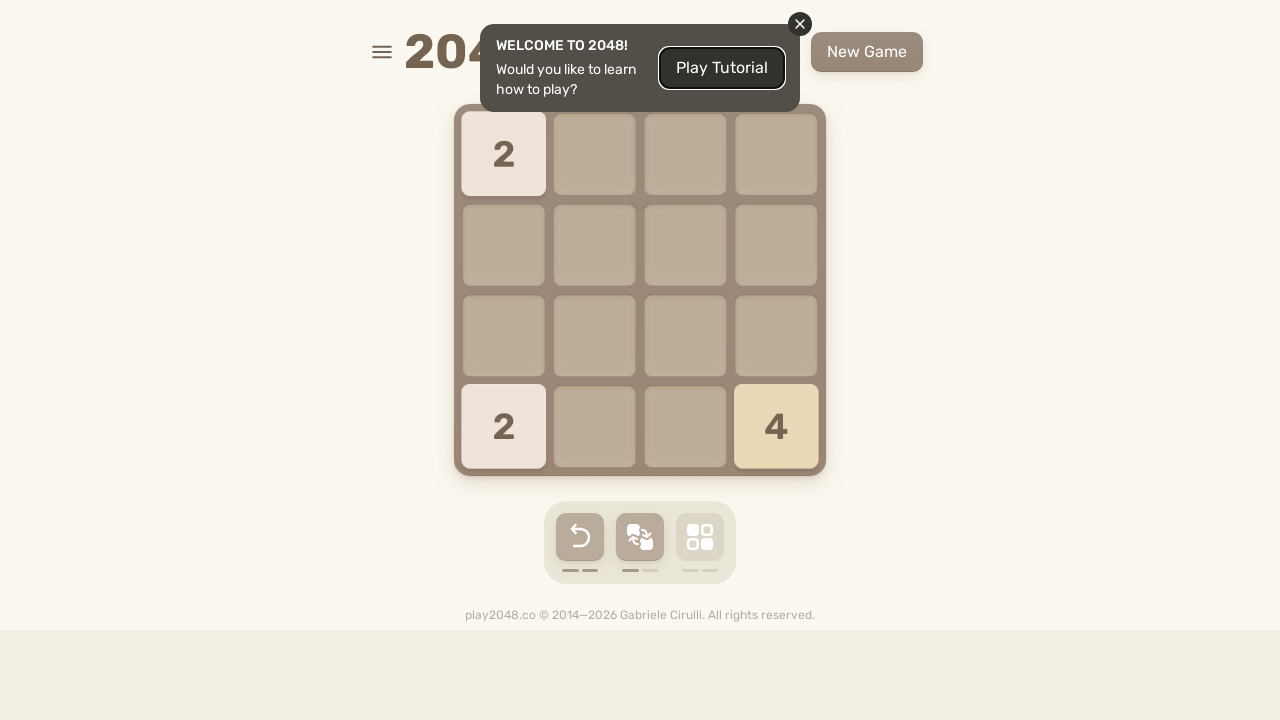

Checked if game is over
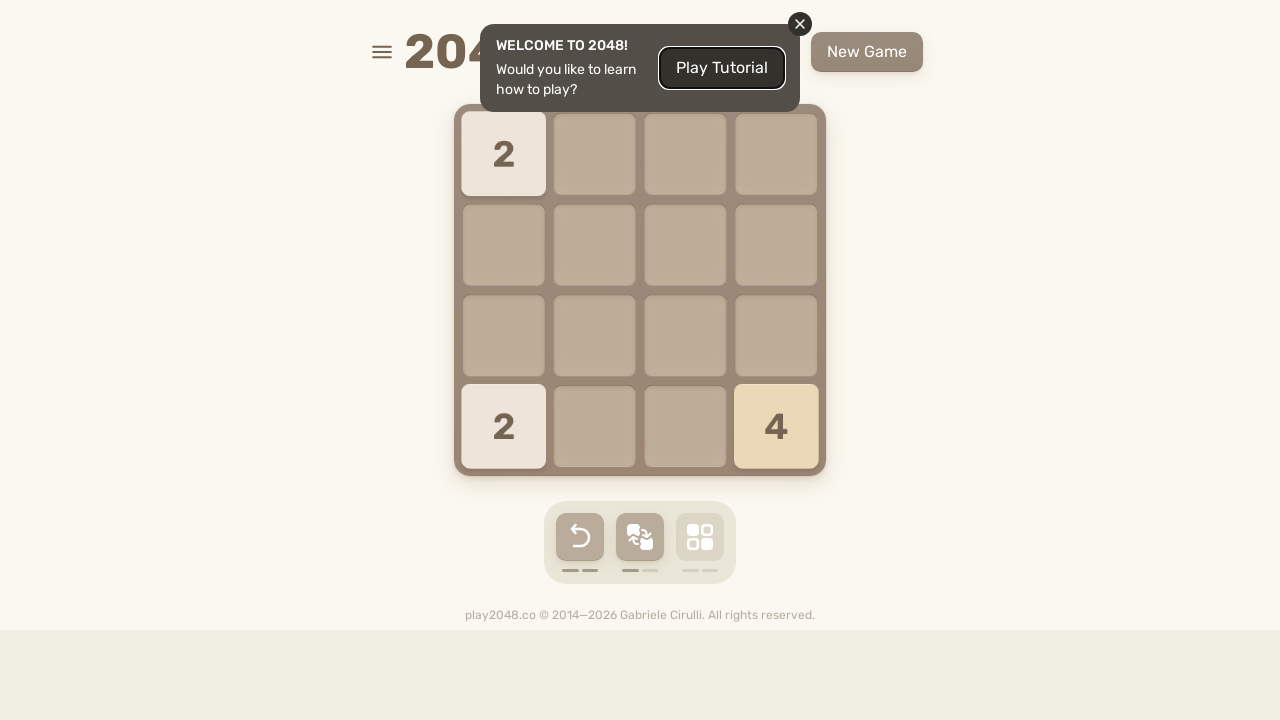

Pressed random arrow key: ArrowUp
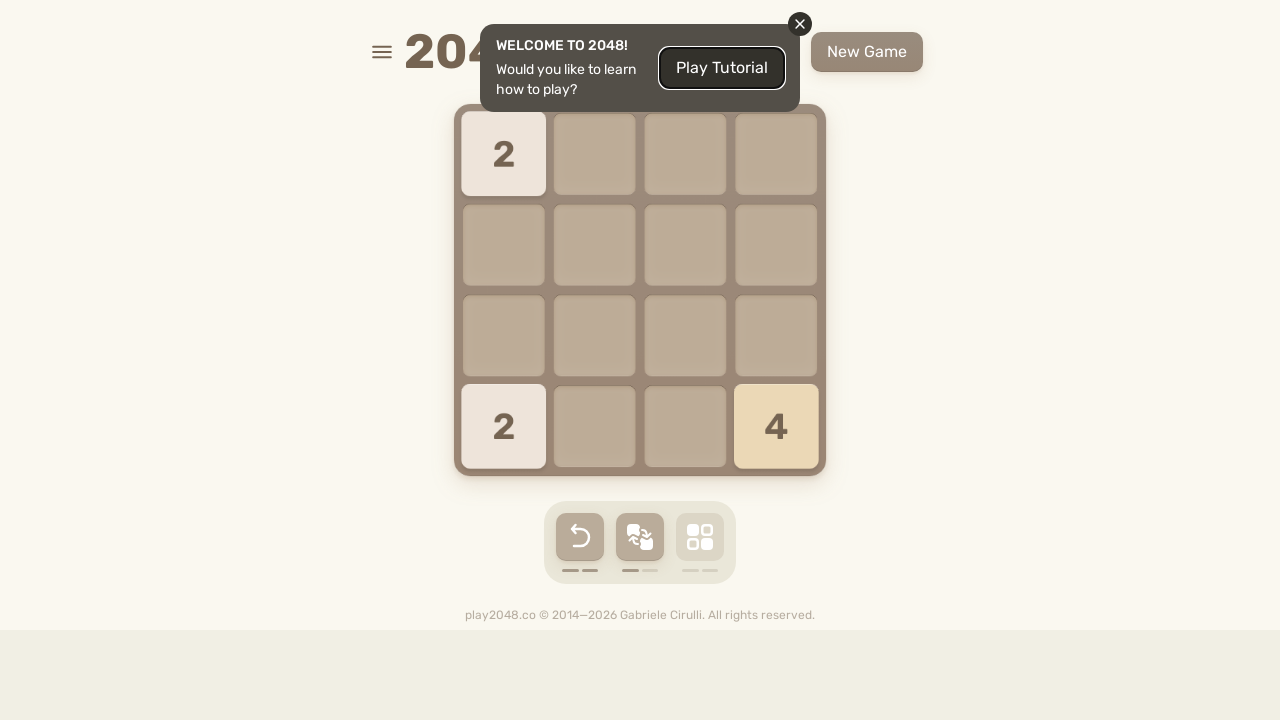

Waited 100ms between moves
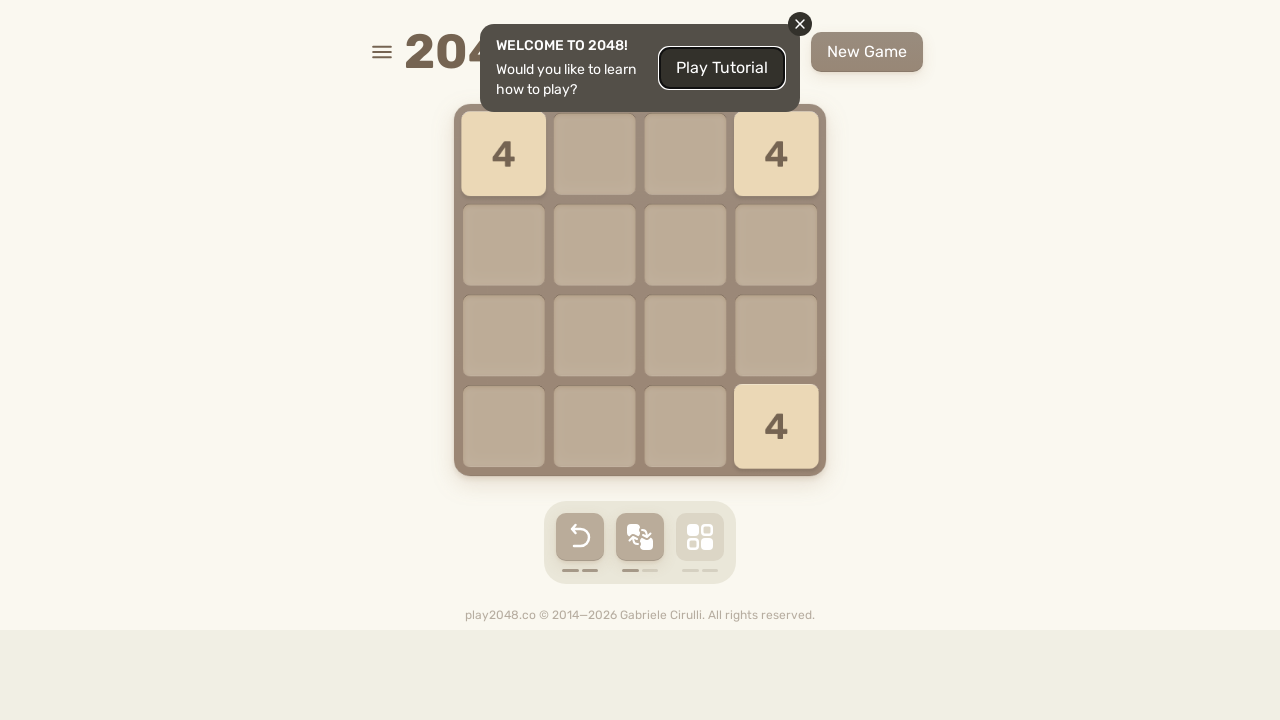

Checked if game is over
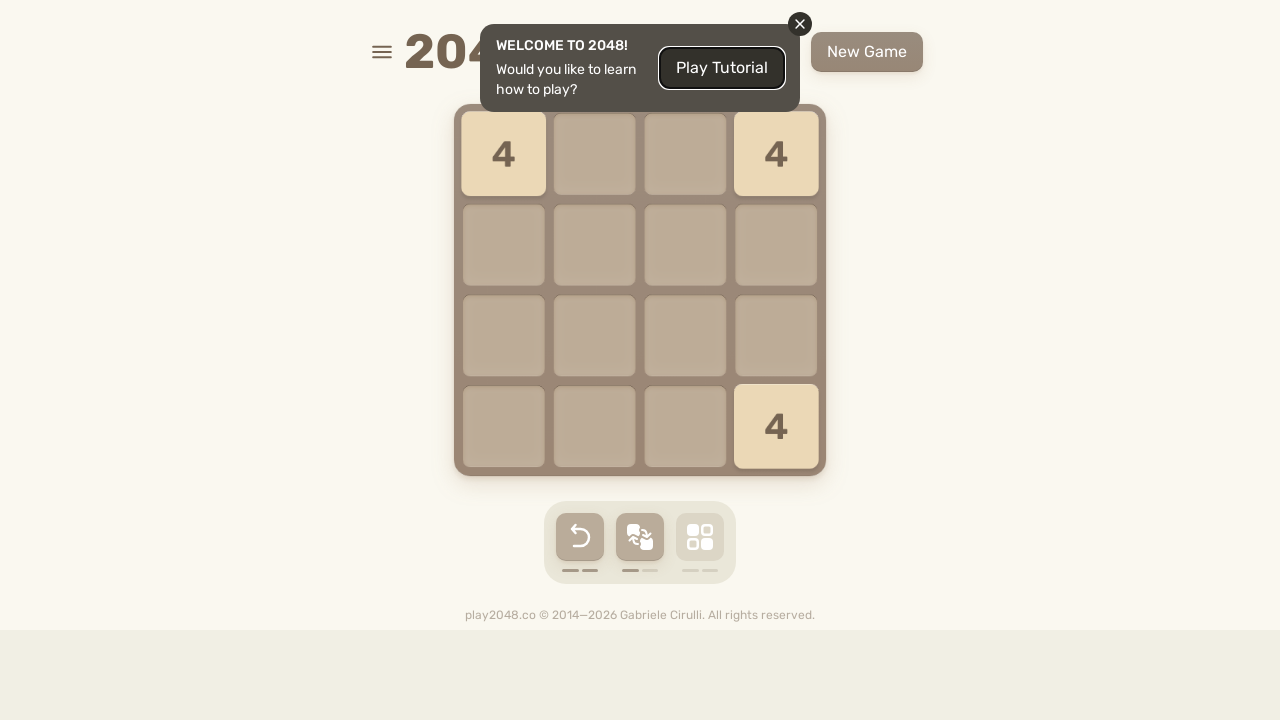

Pressed random arrow key: ArrowLeft
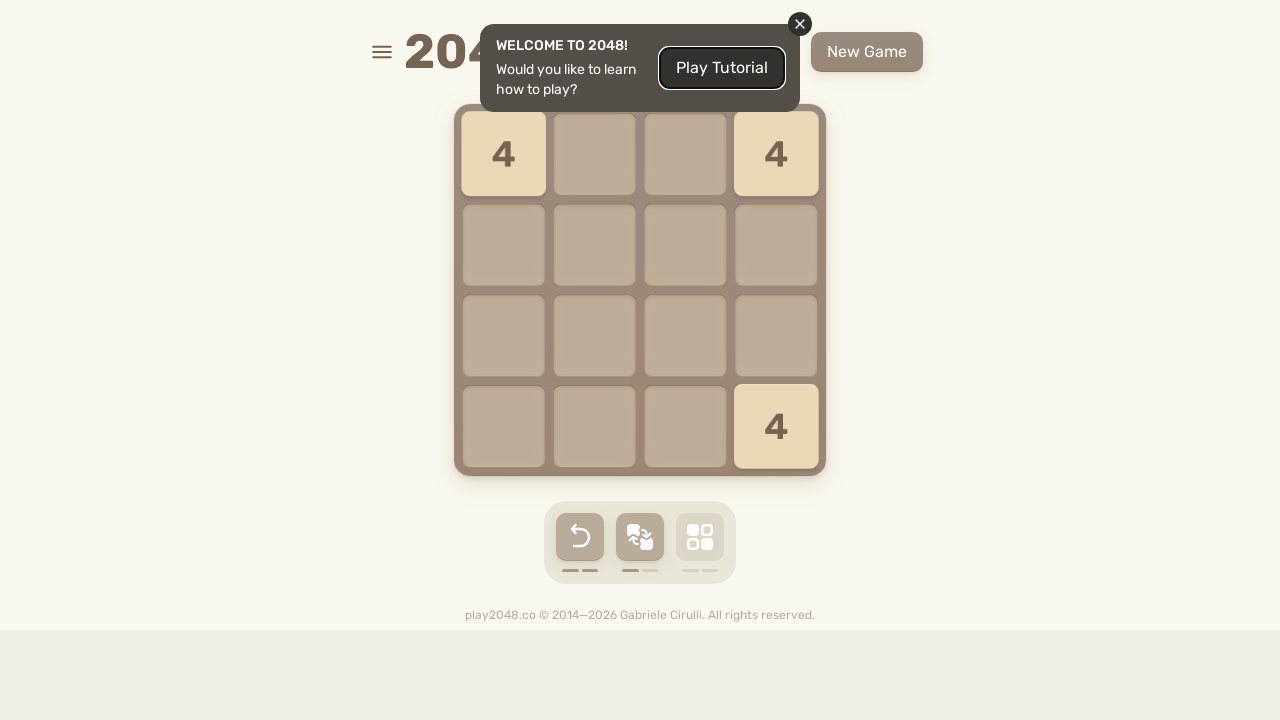

Waited 100ms between moves
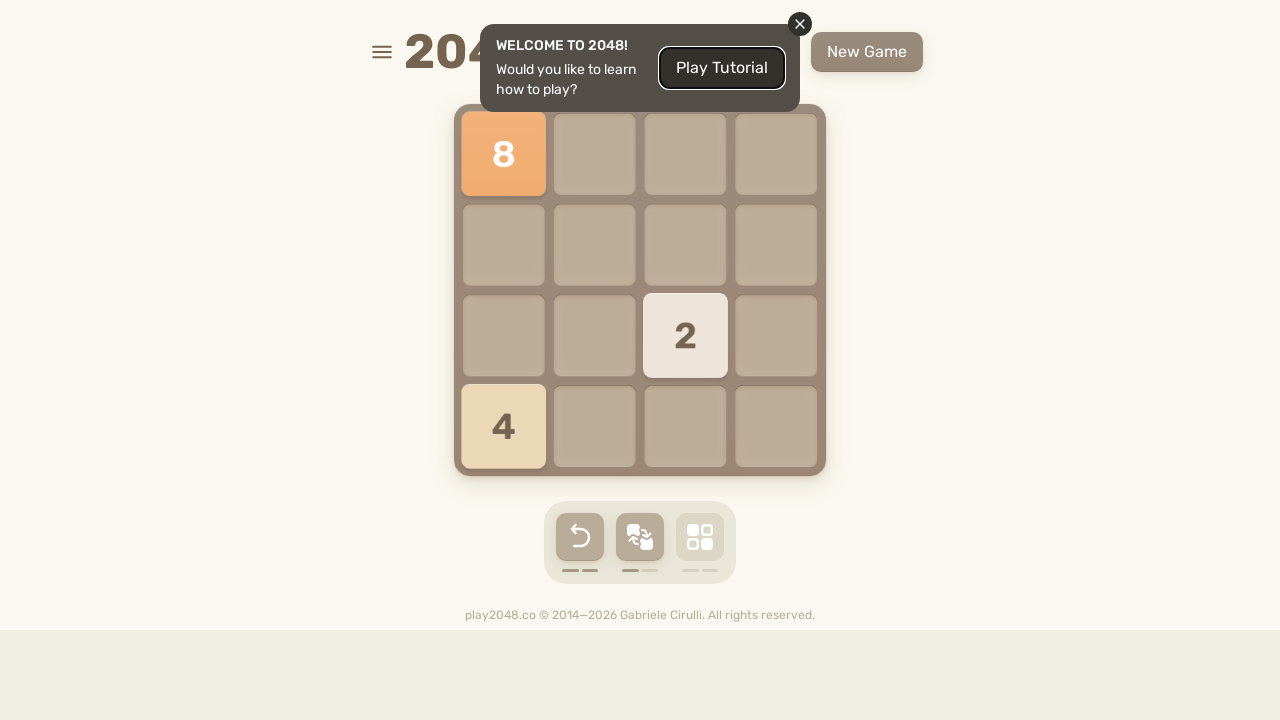

Checked if game is over
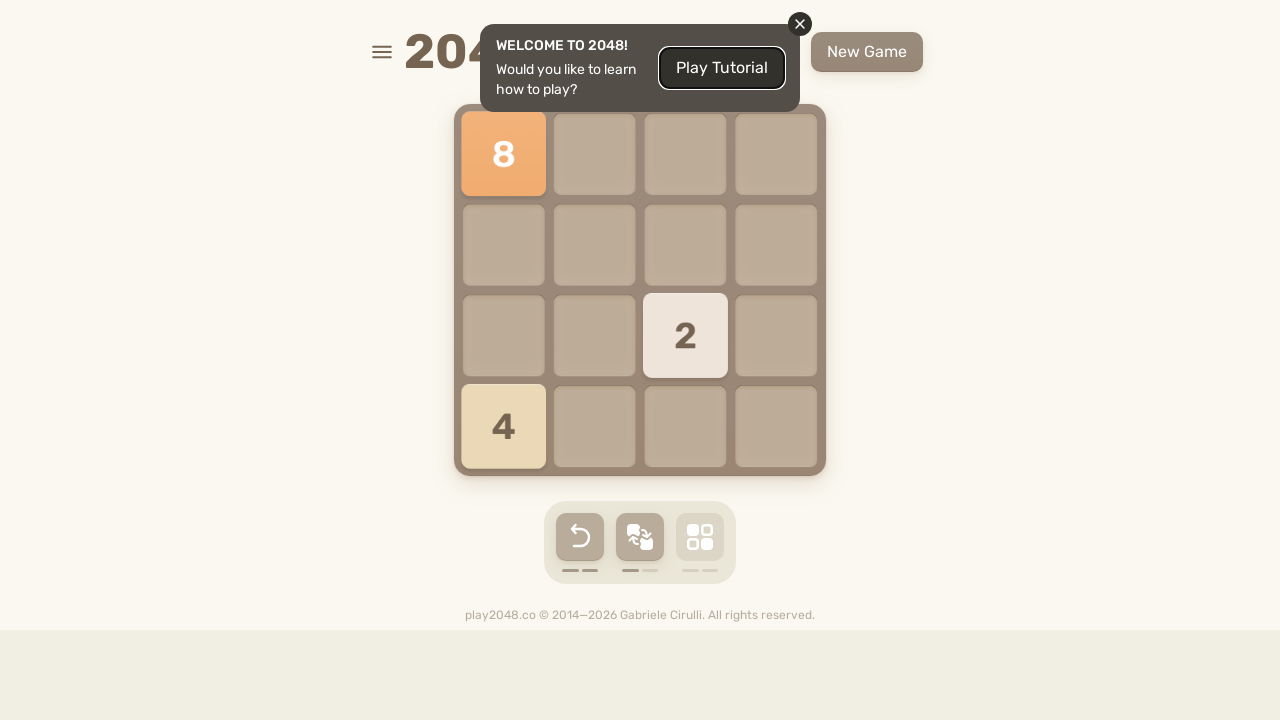

Pressed random arrow key: ArrowDown
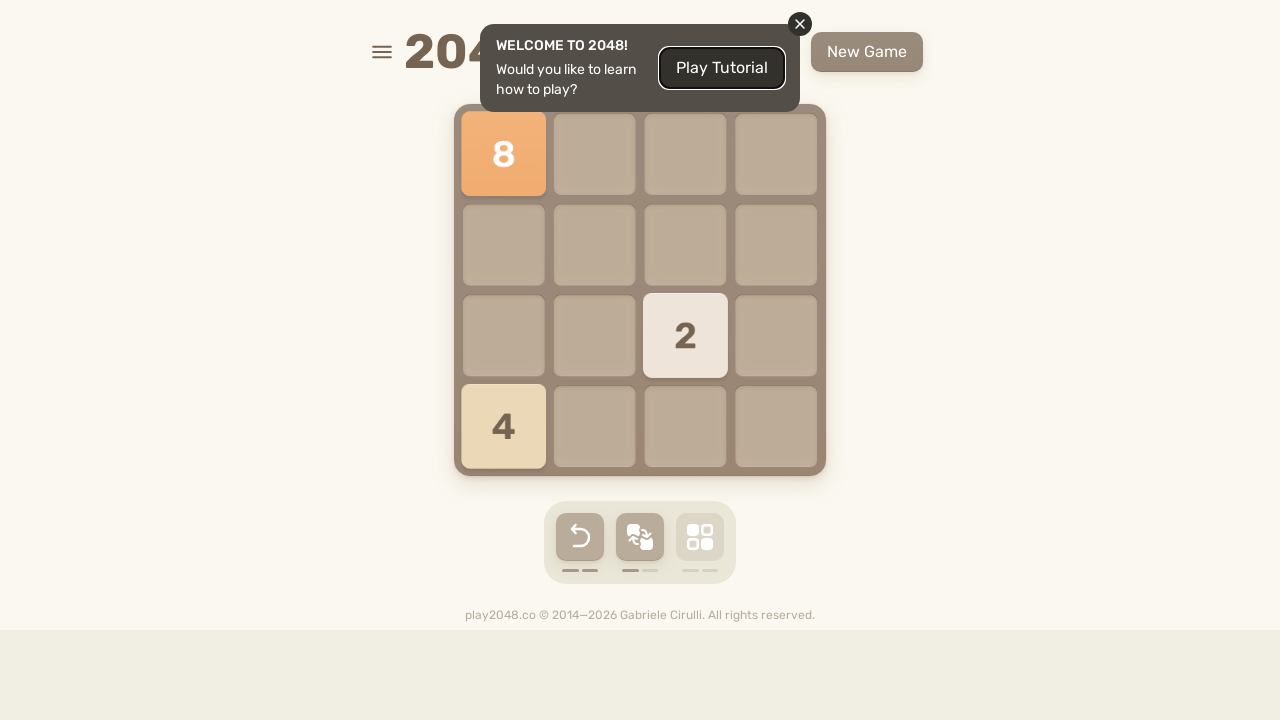

Waited 100ms between moves
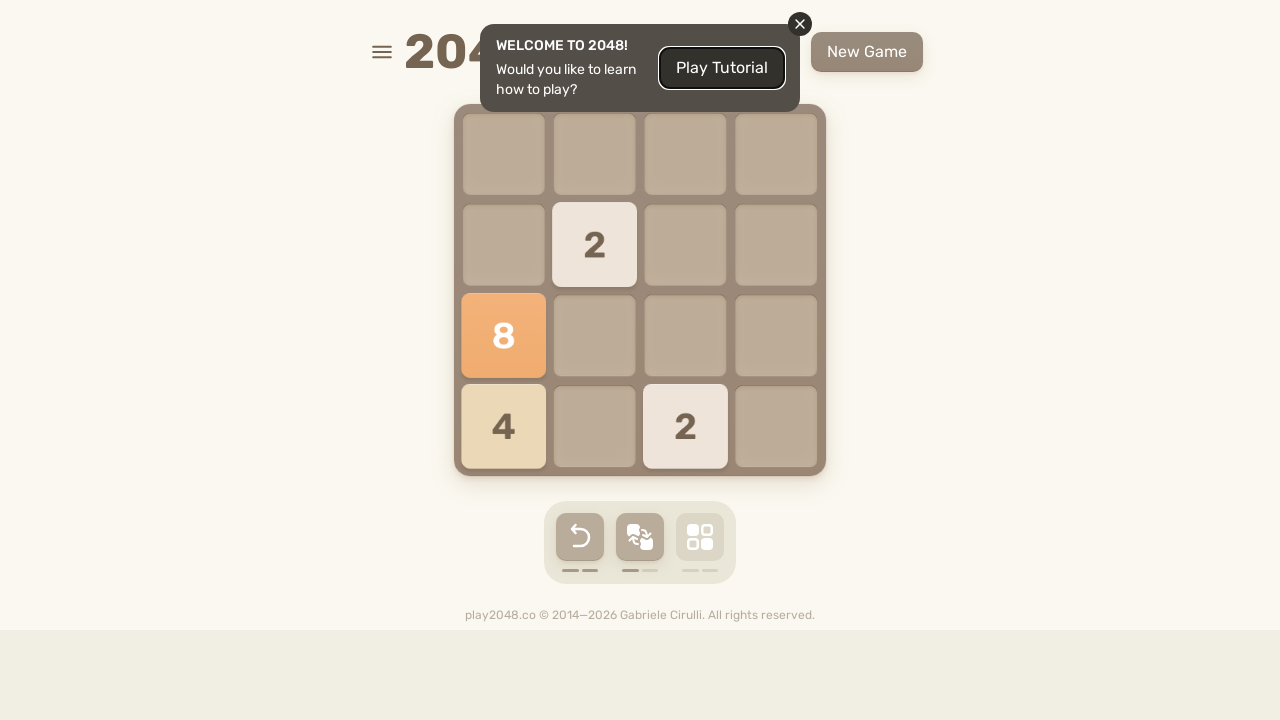

Checked if game is over
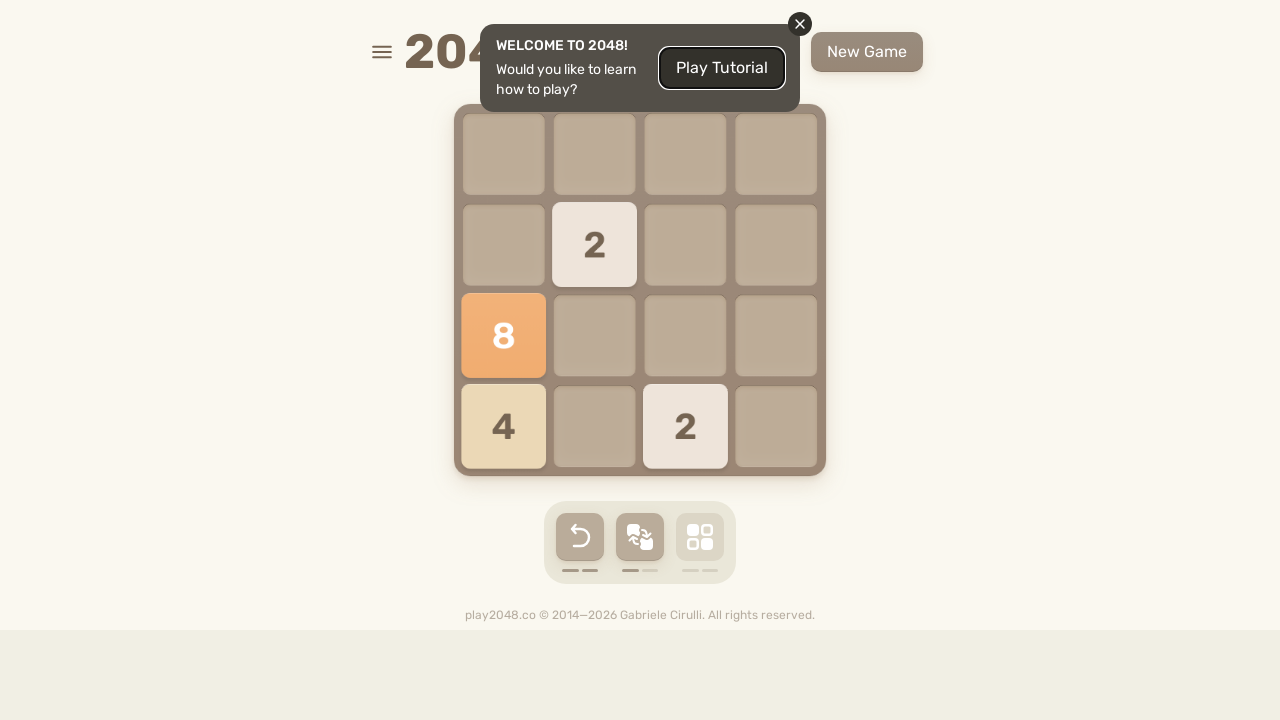

Pressed random arrow key: ArrowLeft
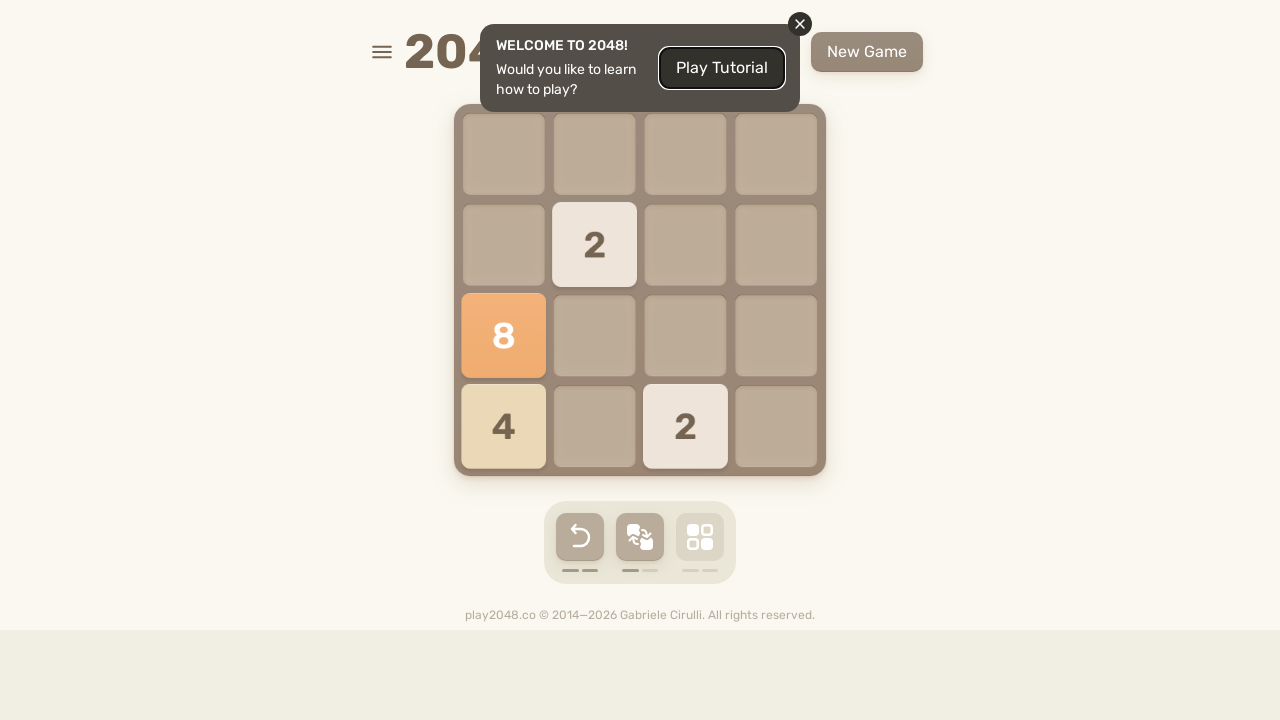

Waited 100ms between moves
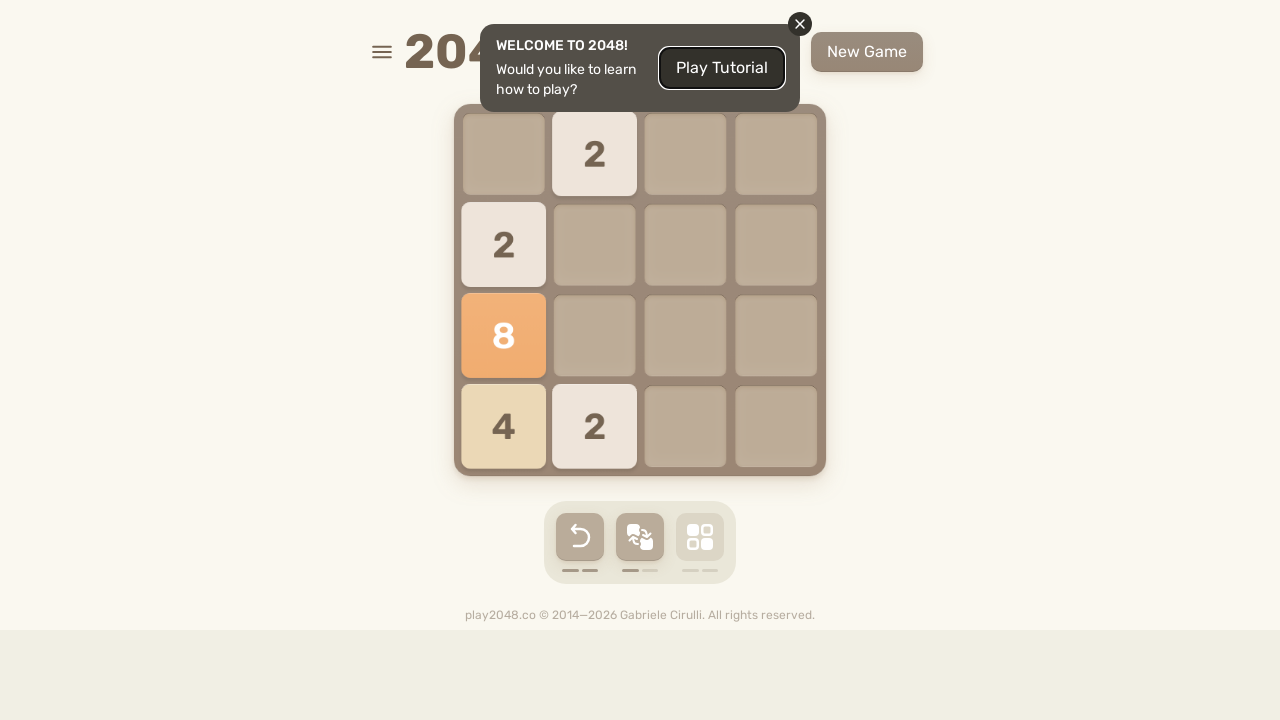

Checked if game is over
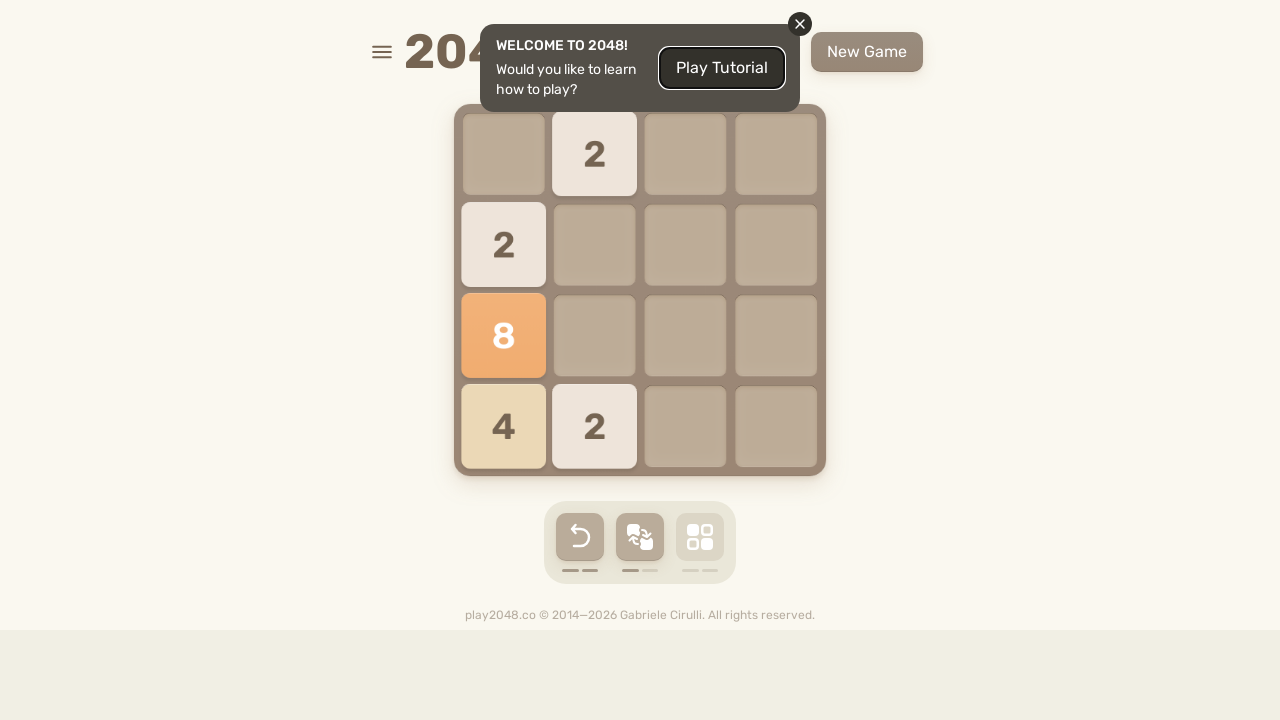

Pressed random arrow key: ArrowDown
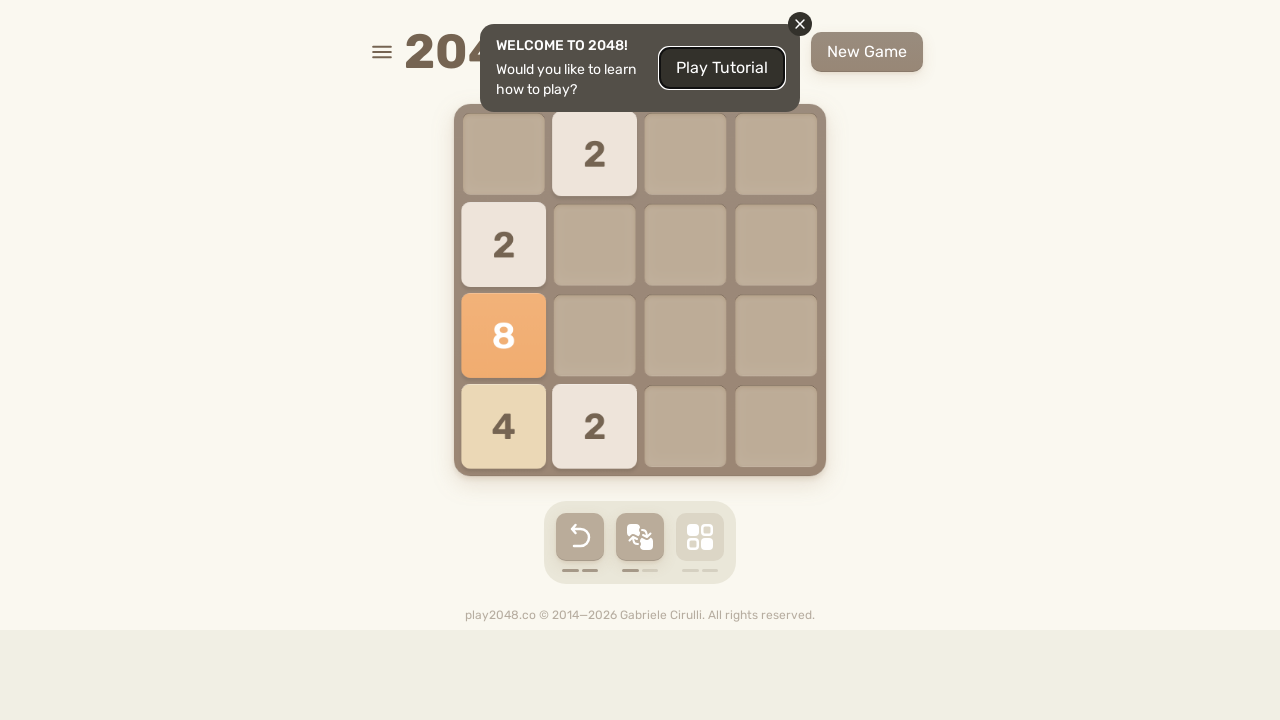

Waited 100ms between moves
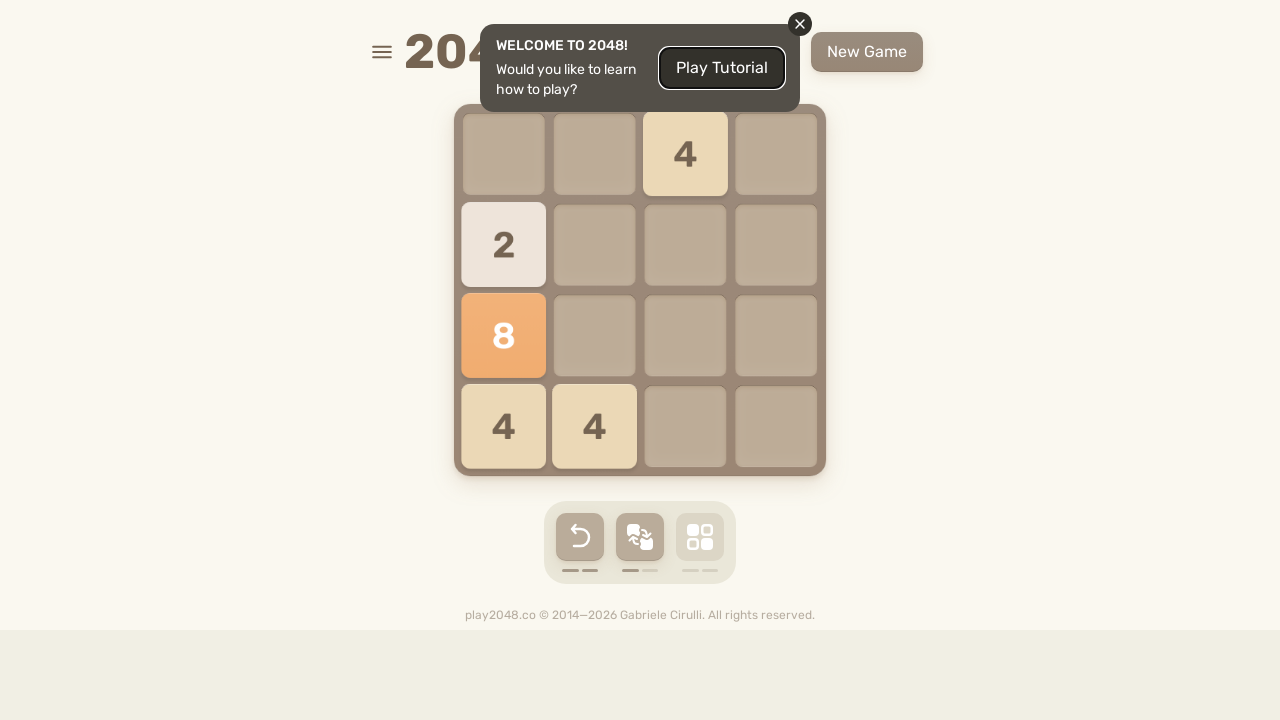

Checked if game is over
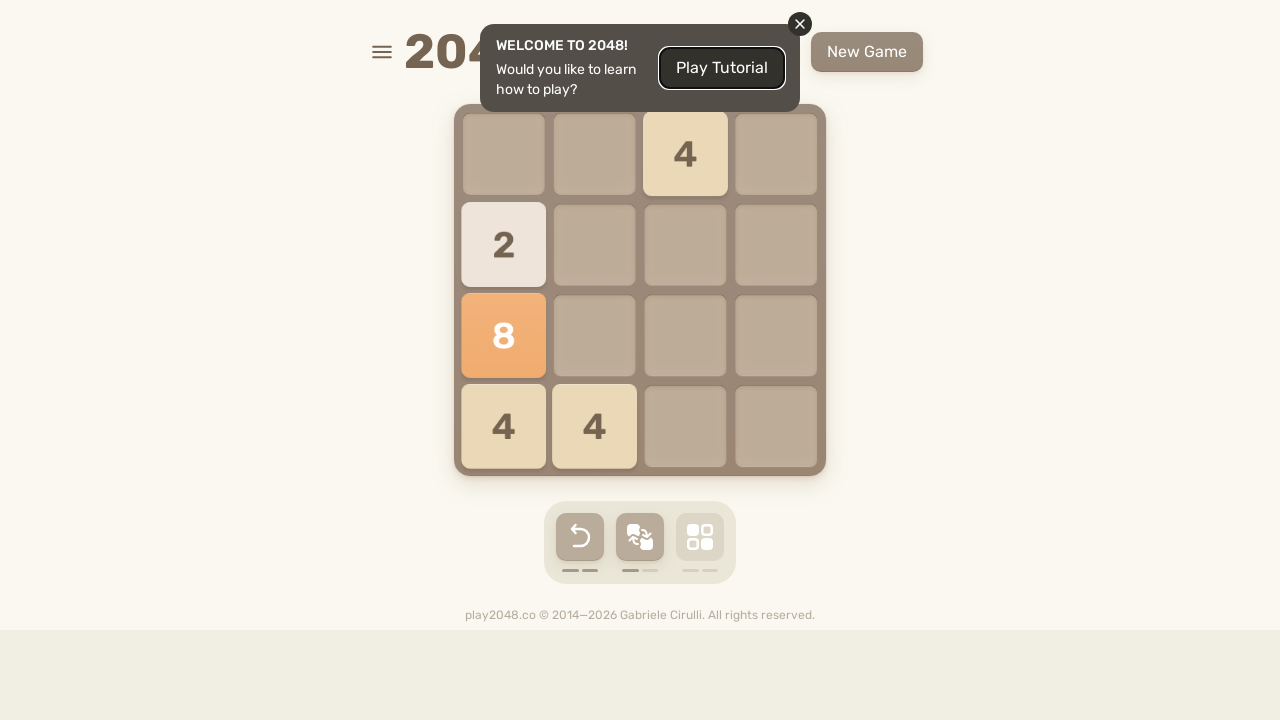

Pressed random arrow key: ArrowDown
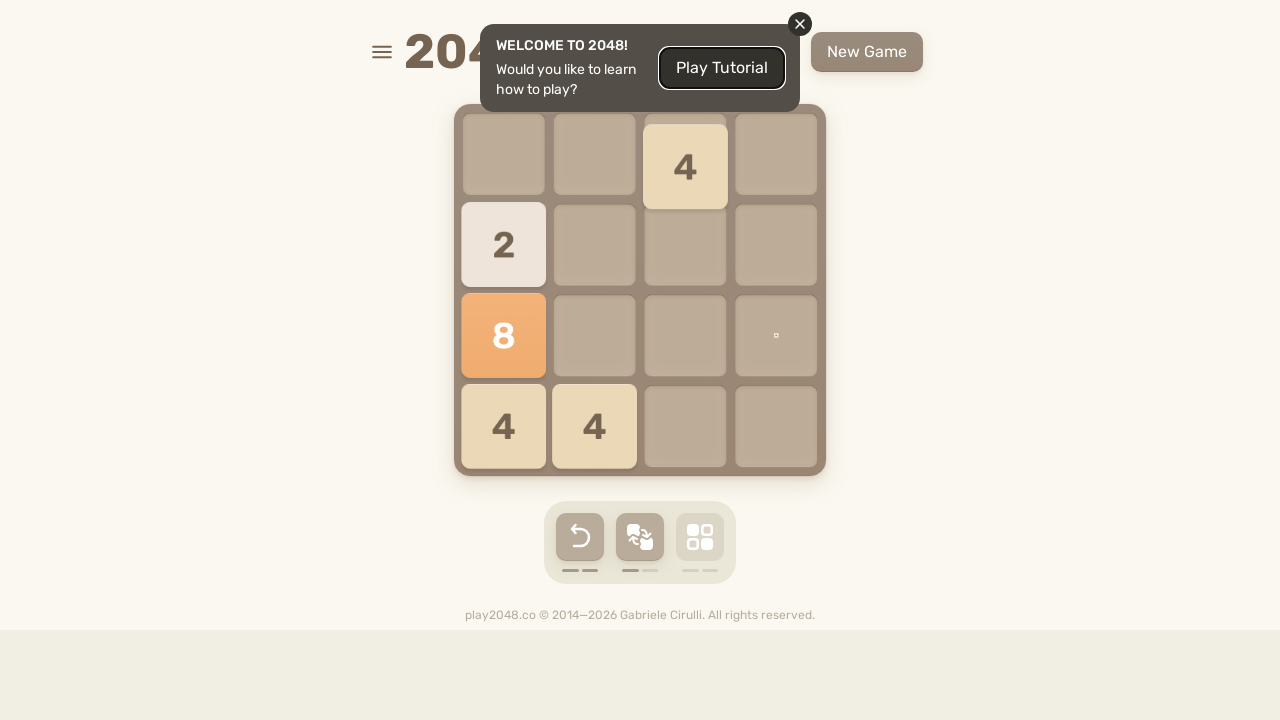

Waited 100ms between moves
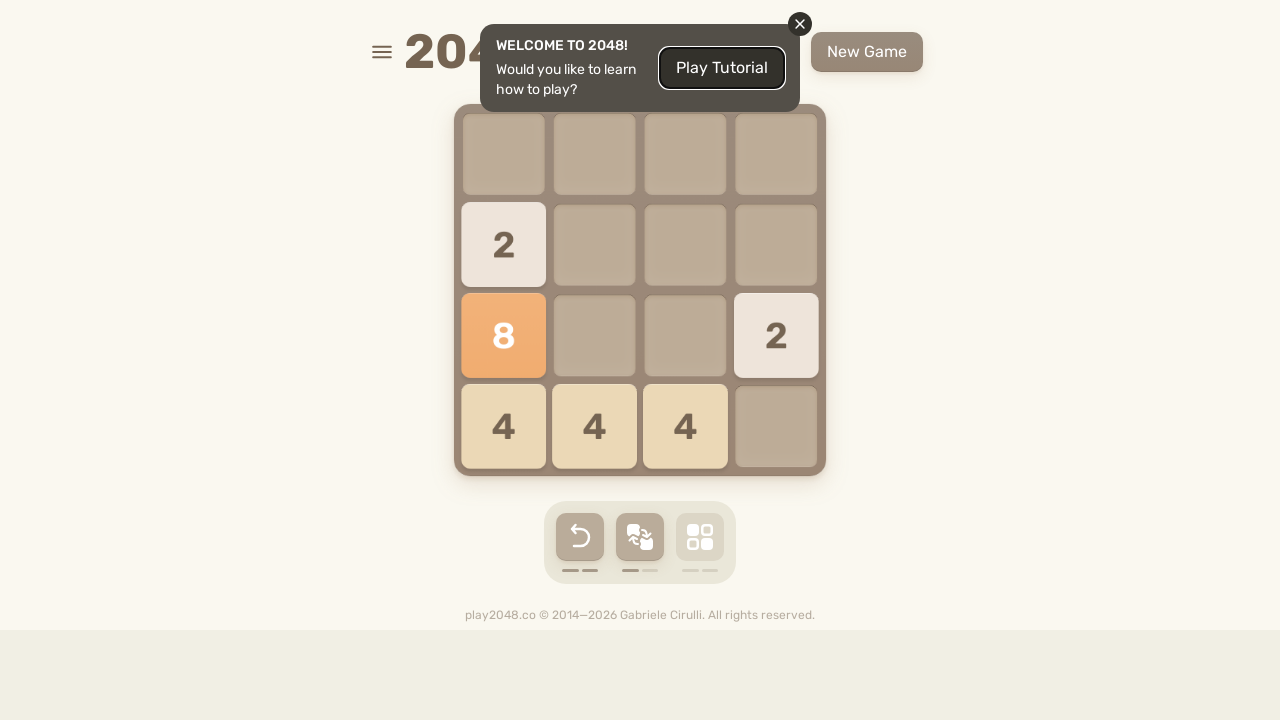

Checked if game is over
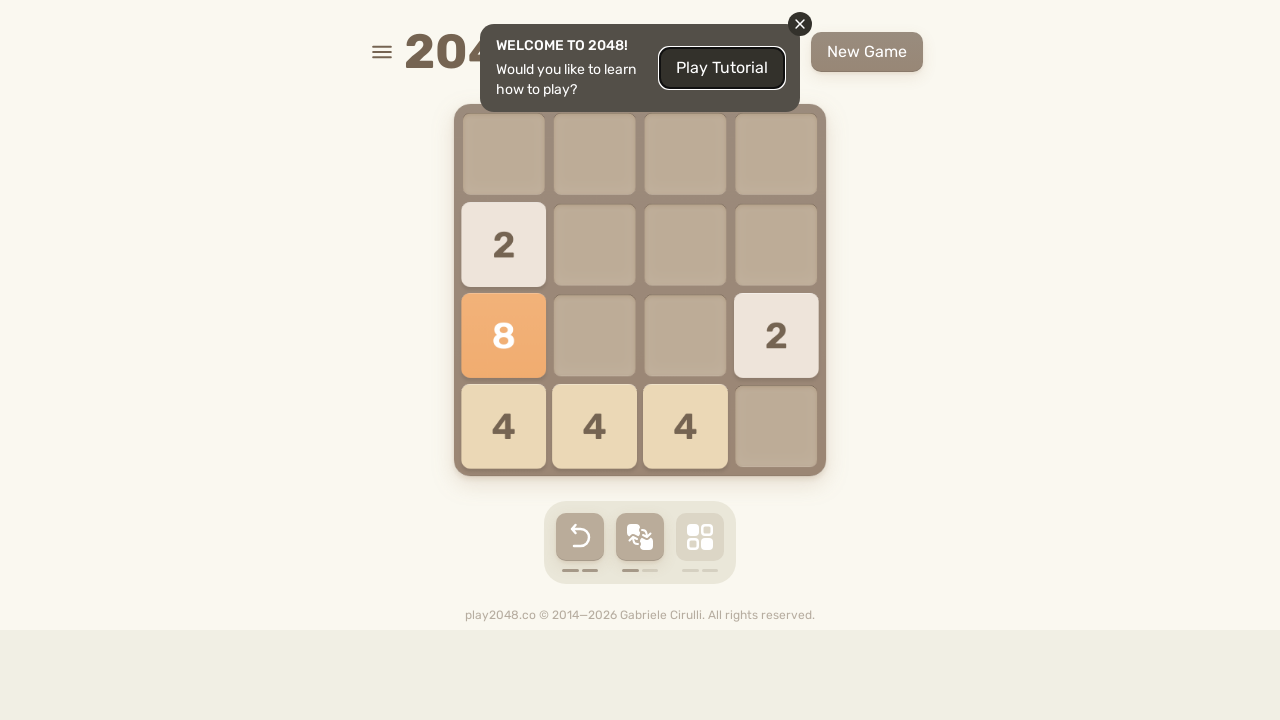

Pressed random arrow key: ArrowUp
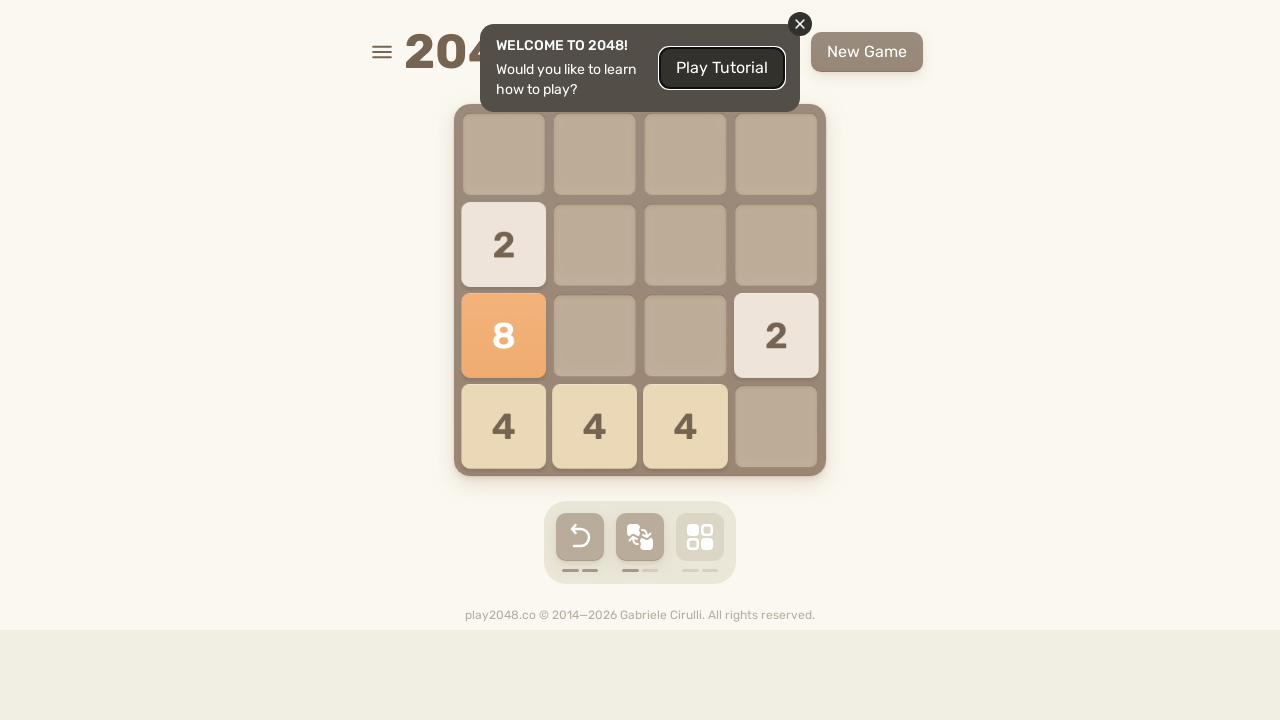

Waited 100ms between moves
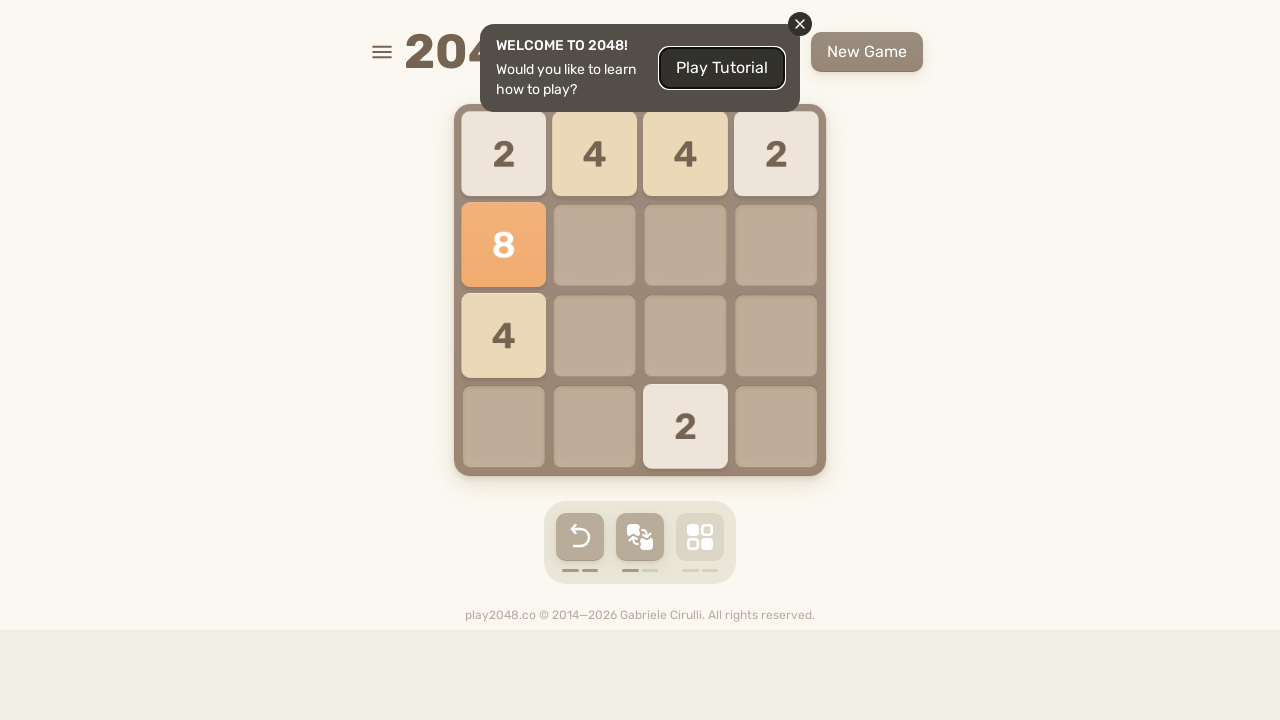

Checked if game is over
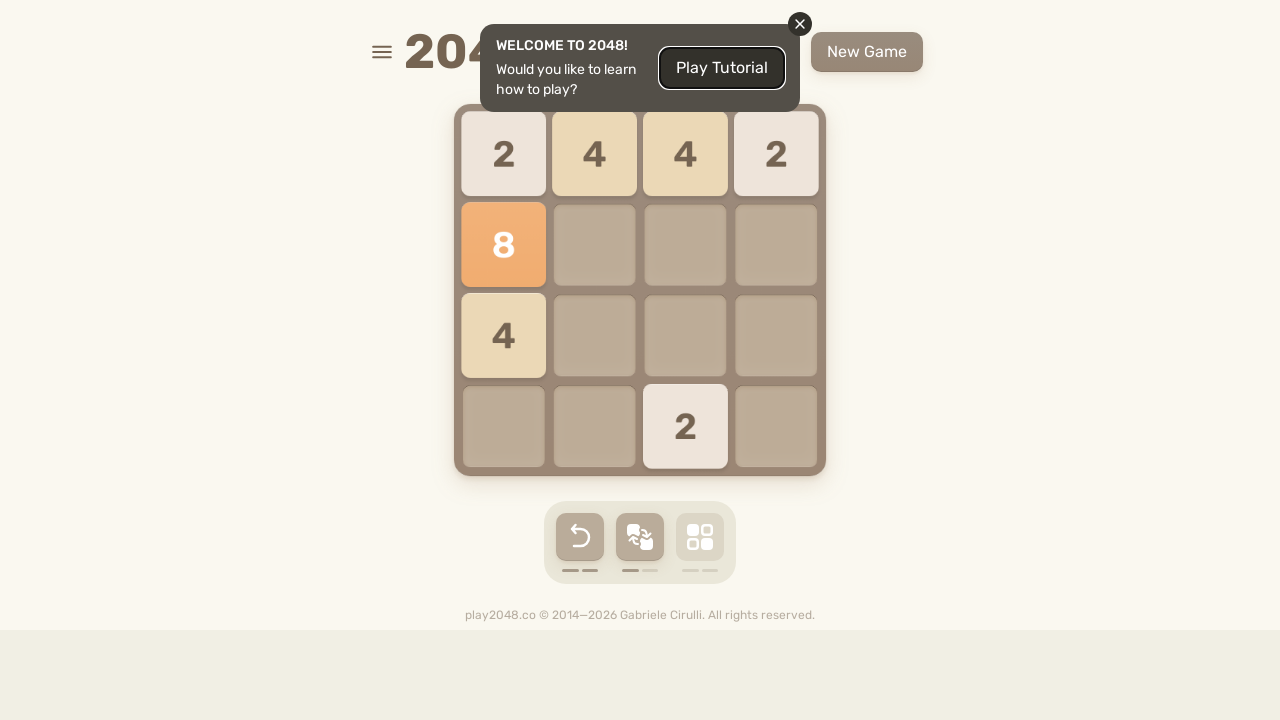

Pressed random arrow key: ArrowRight
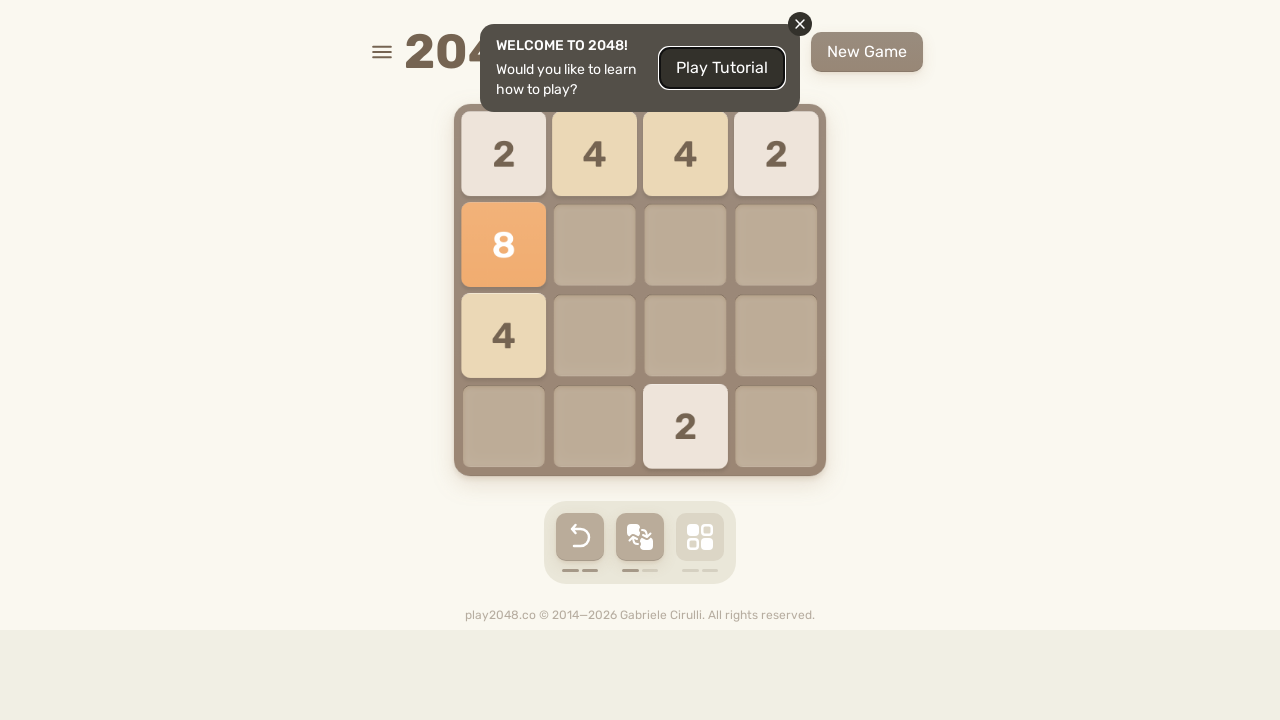

Waited 100ms between moves
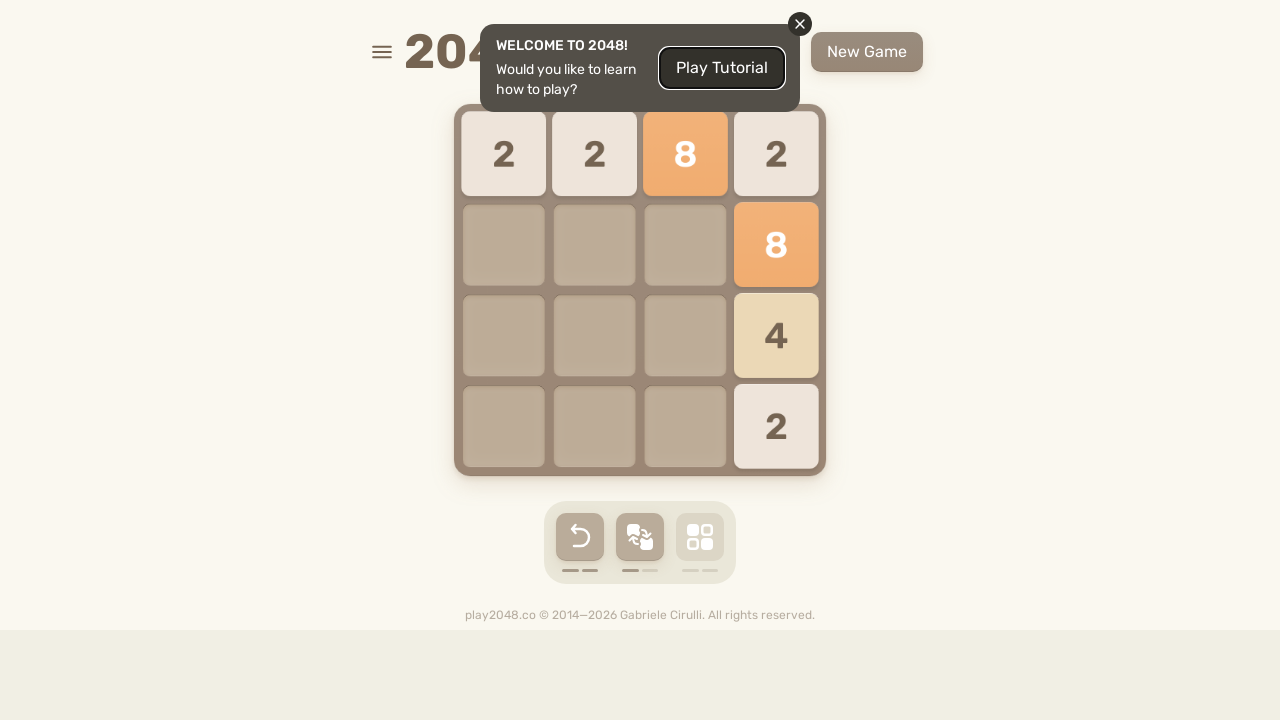

Checked if game is over
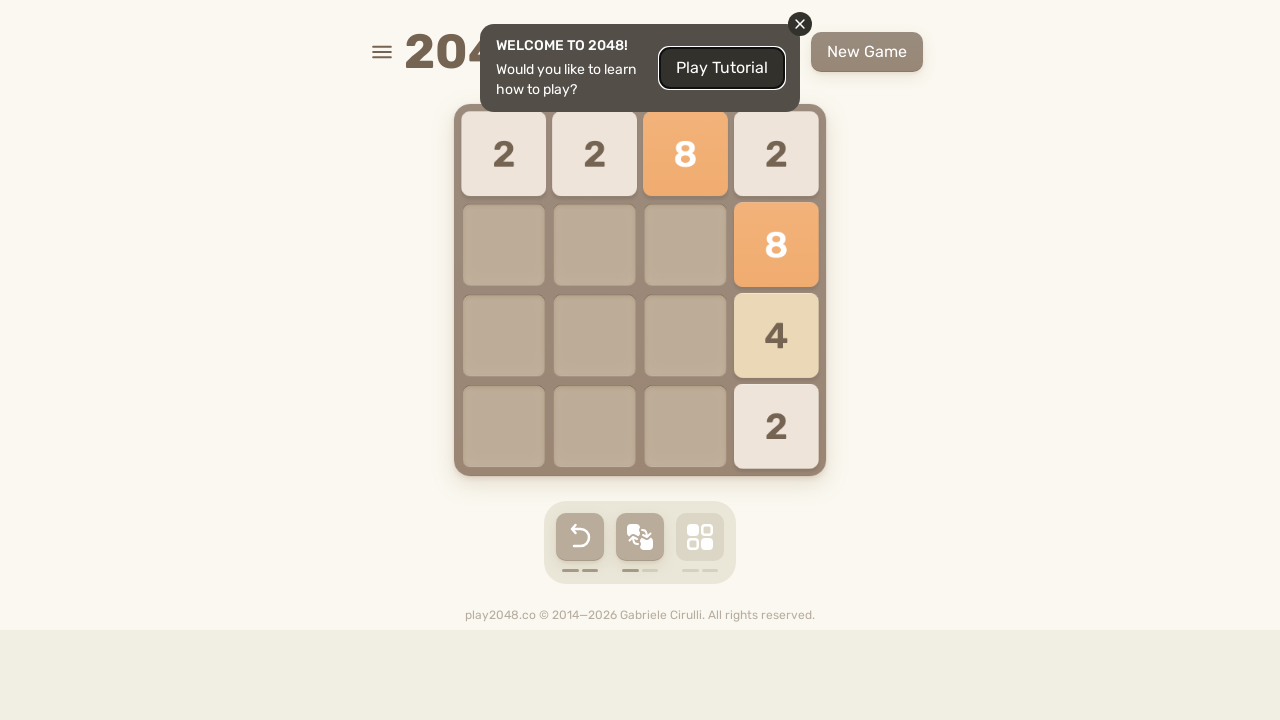

Pressed random arrow key: ArrowLeft
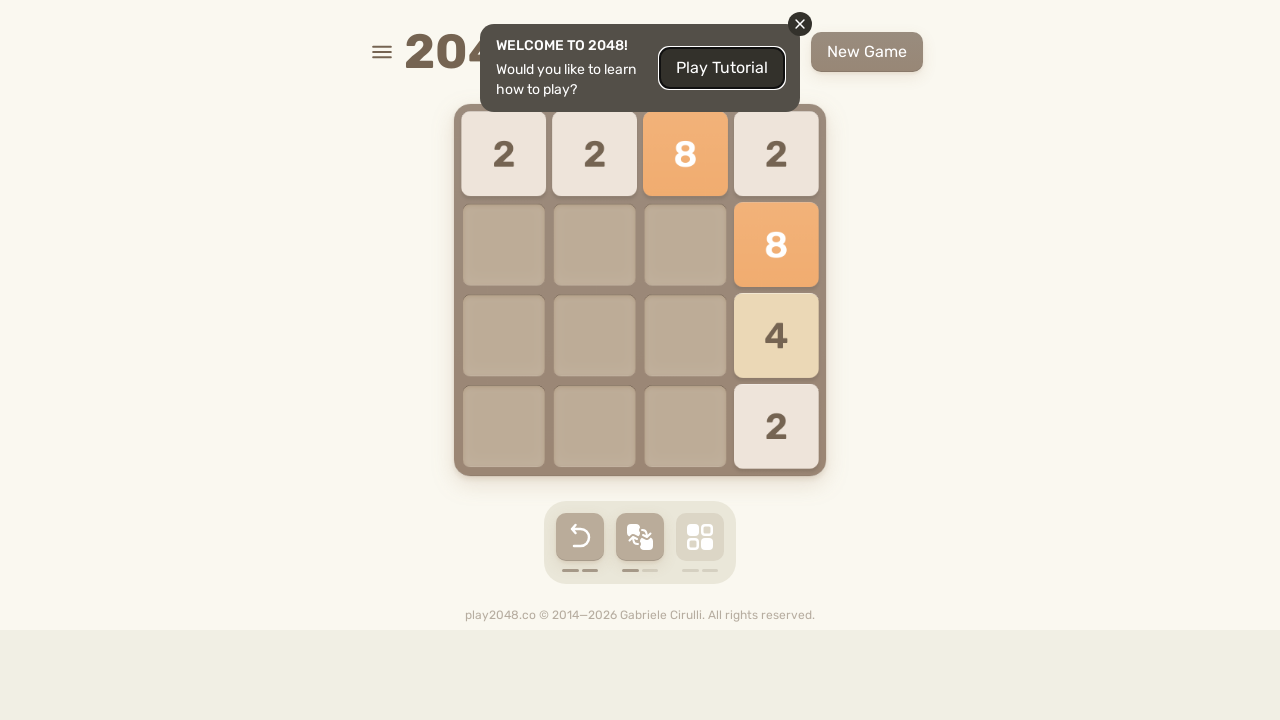

Waited 100ms between moves
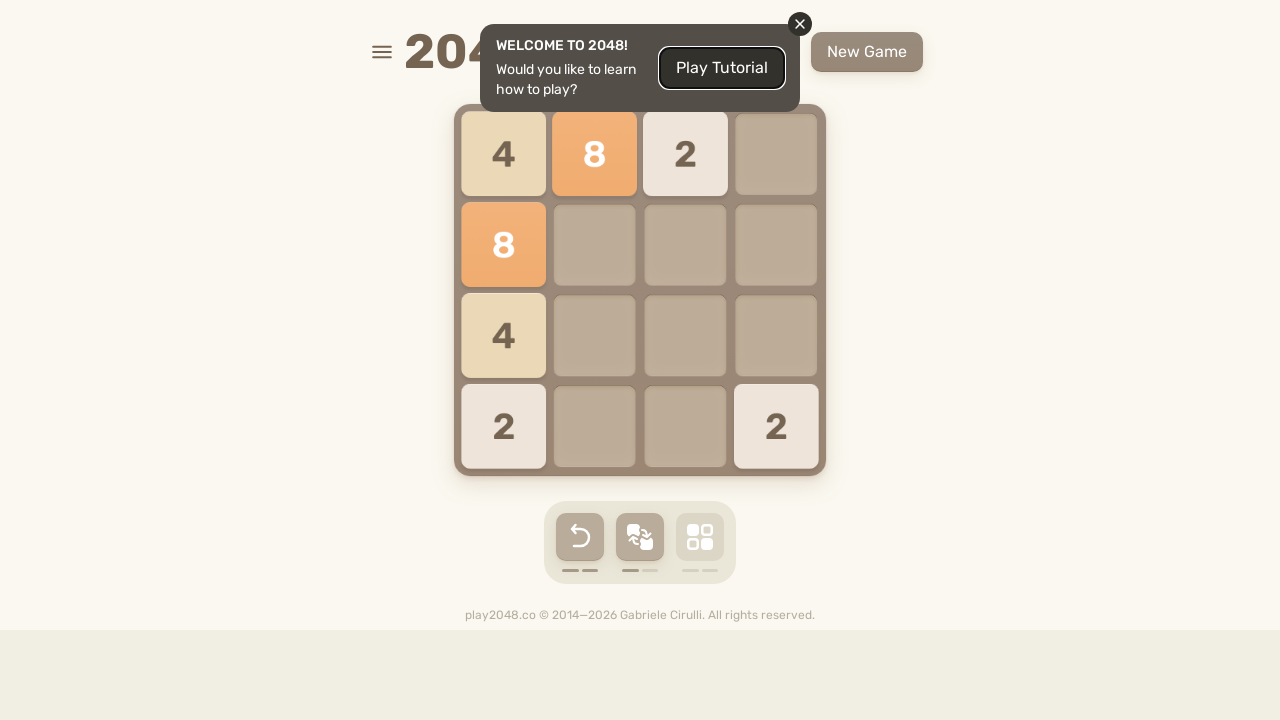

Checked if game is over
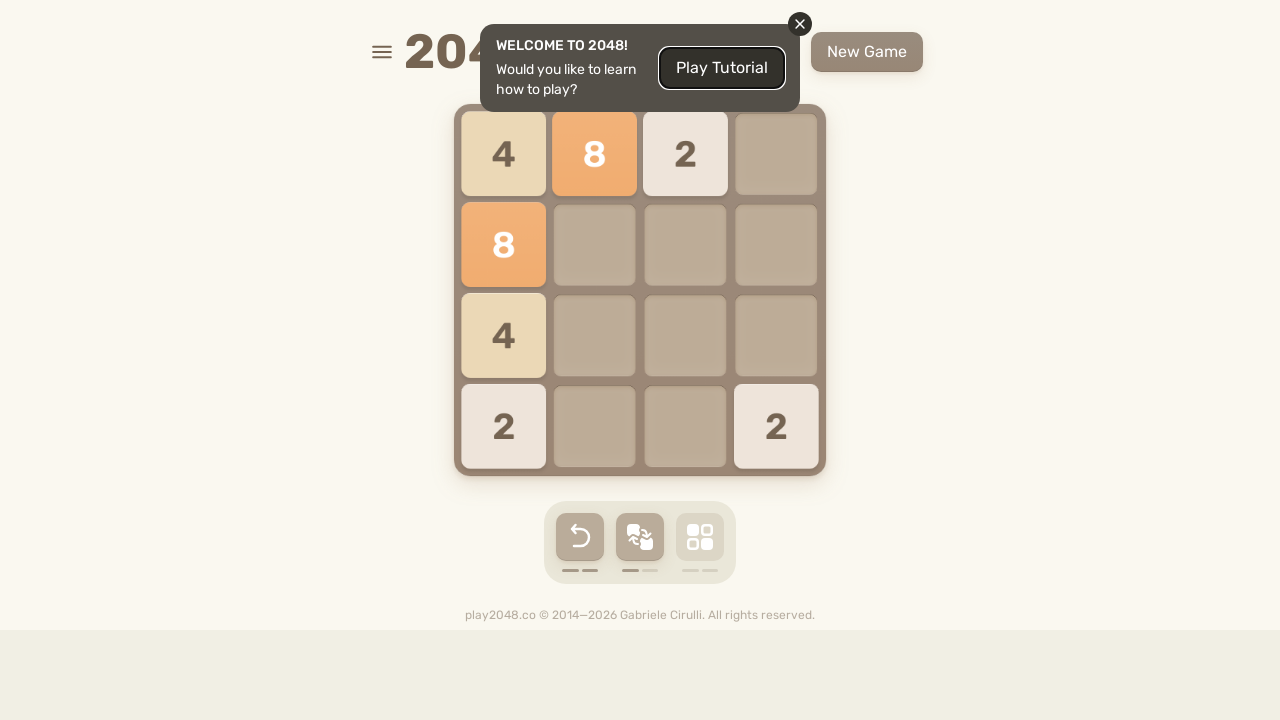

Pressed random arrow key: ArrowLeft
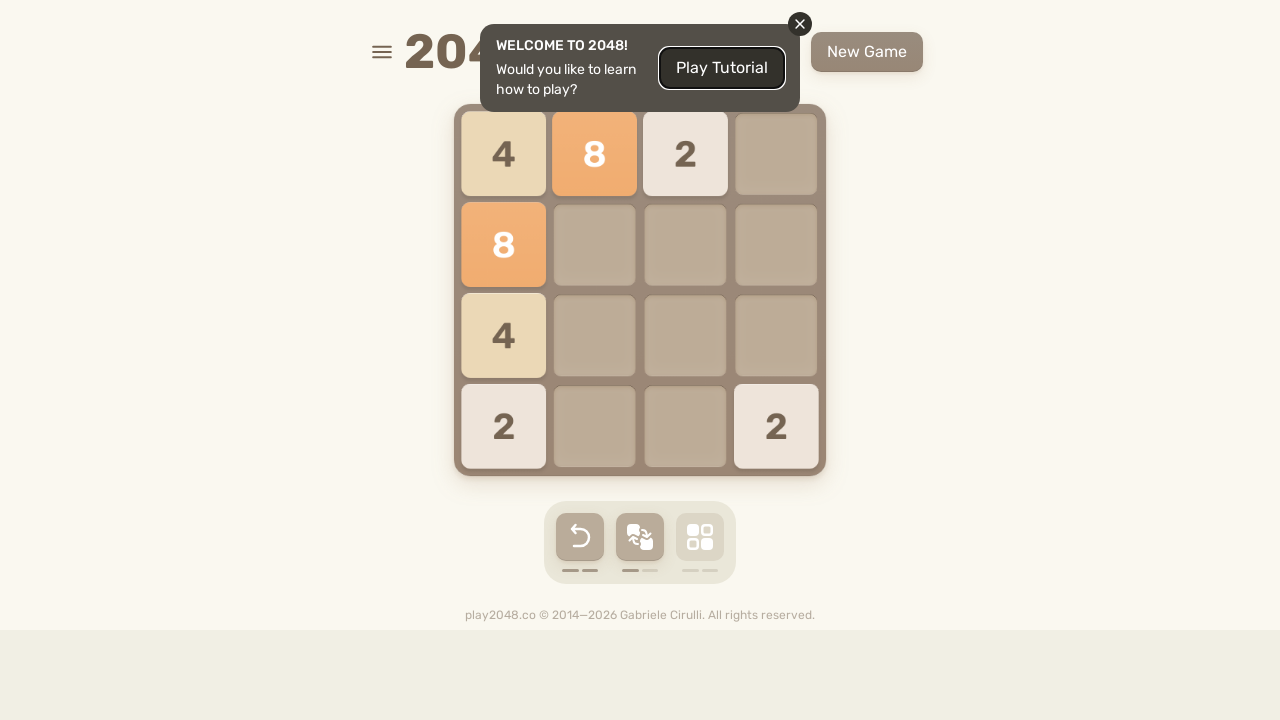

Waited 100ms between moves
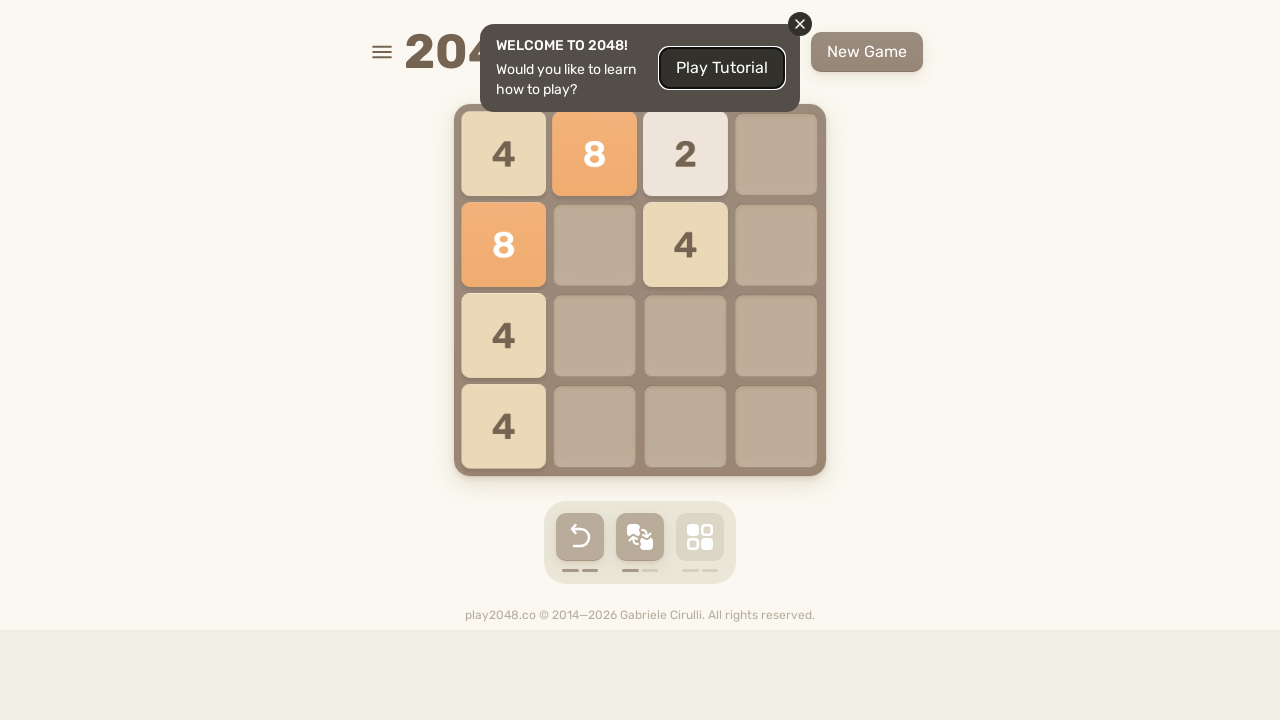

Checked if game is over
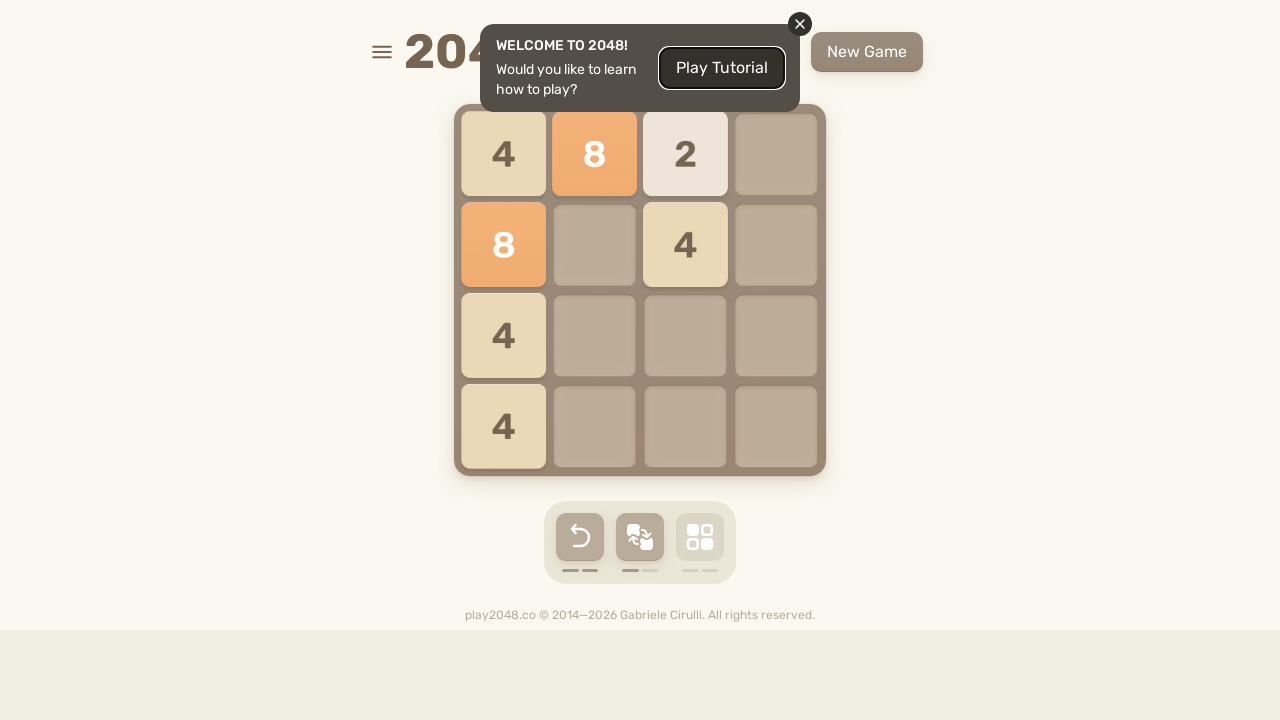

Pressed random arrow key: ArrowDown
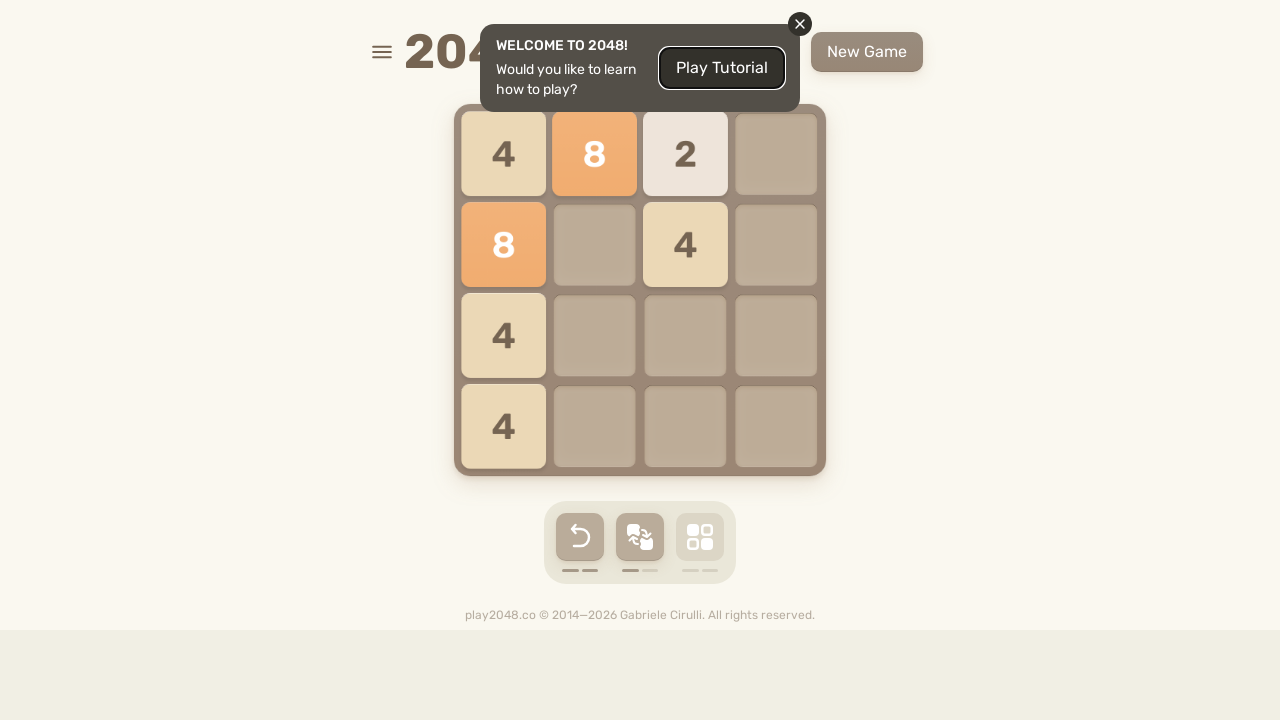

Waited 100ms between moves
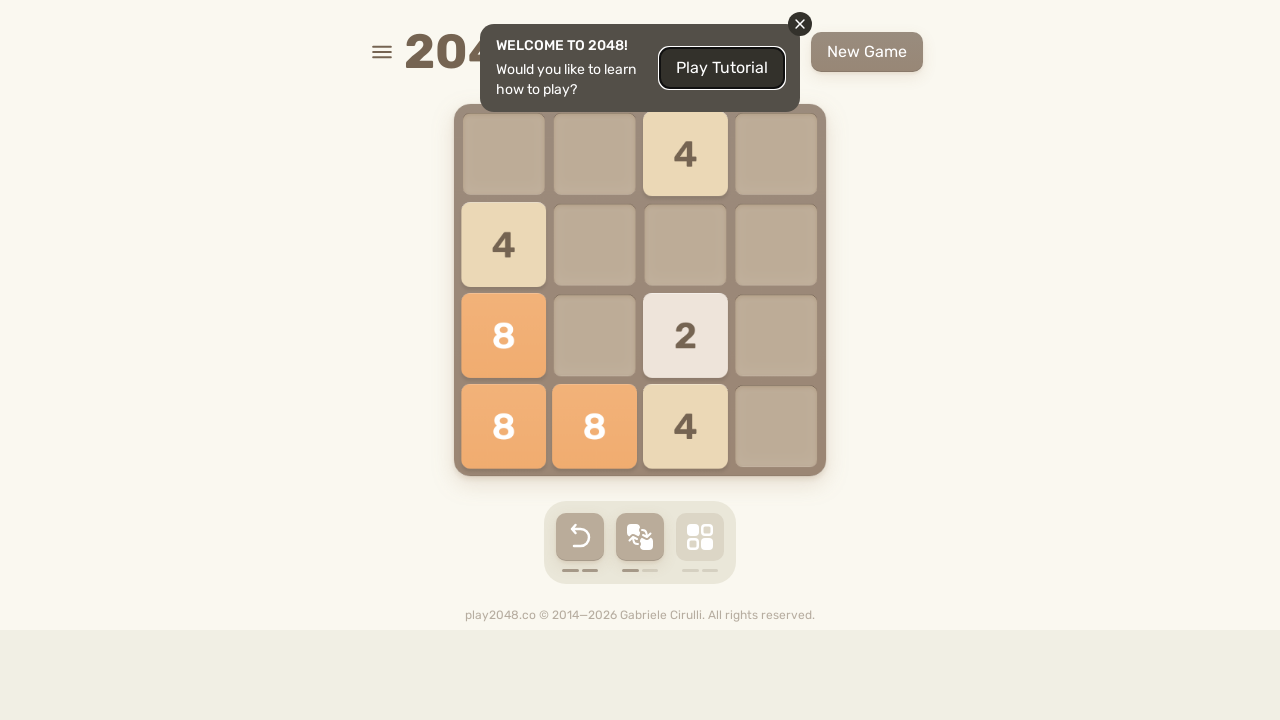

Checked if game is over
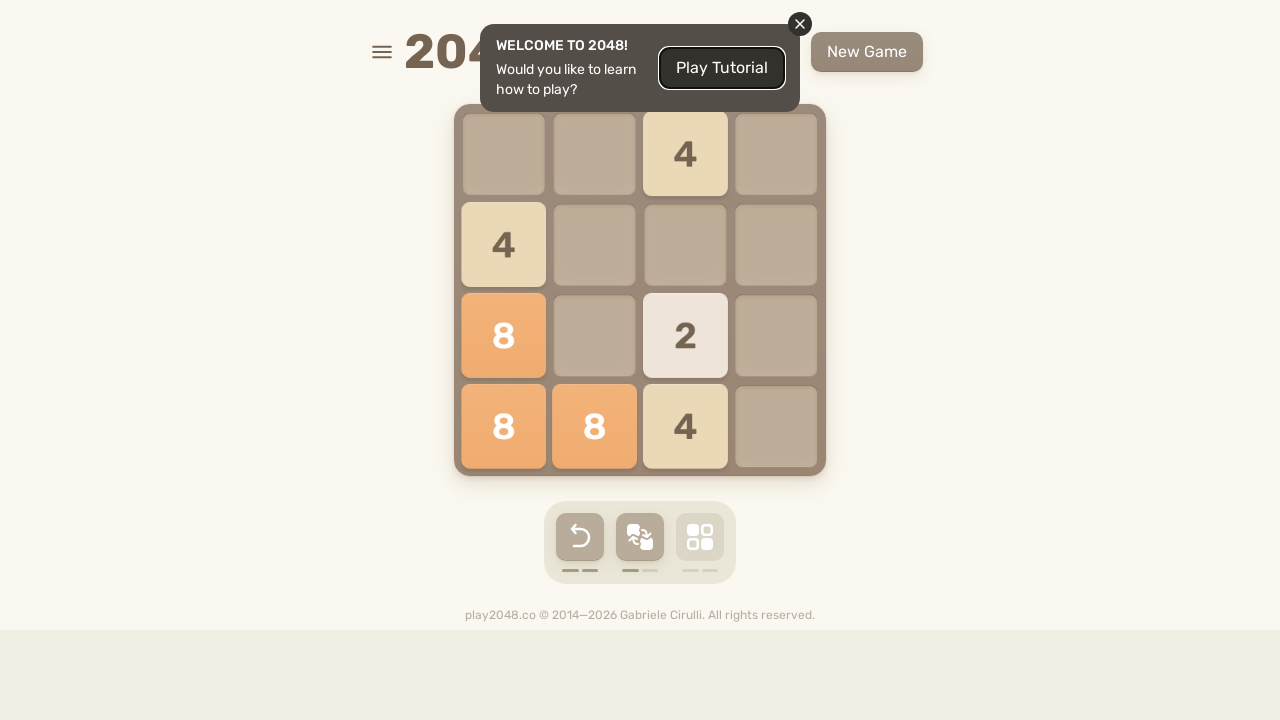

Pressed random arrow key: ArrowLeft
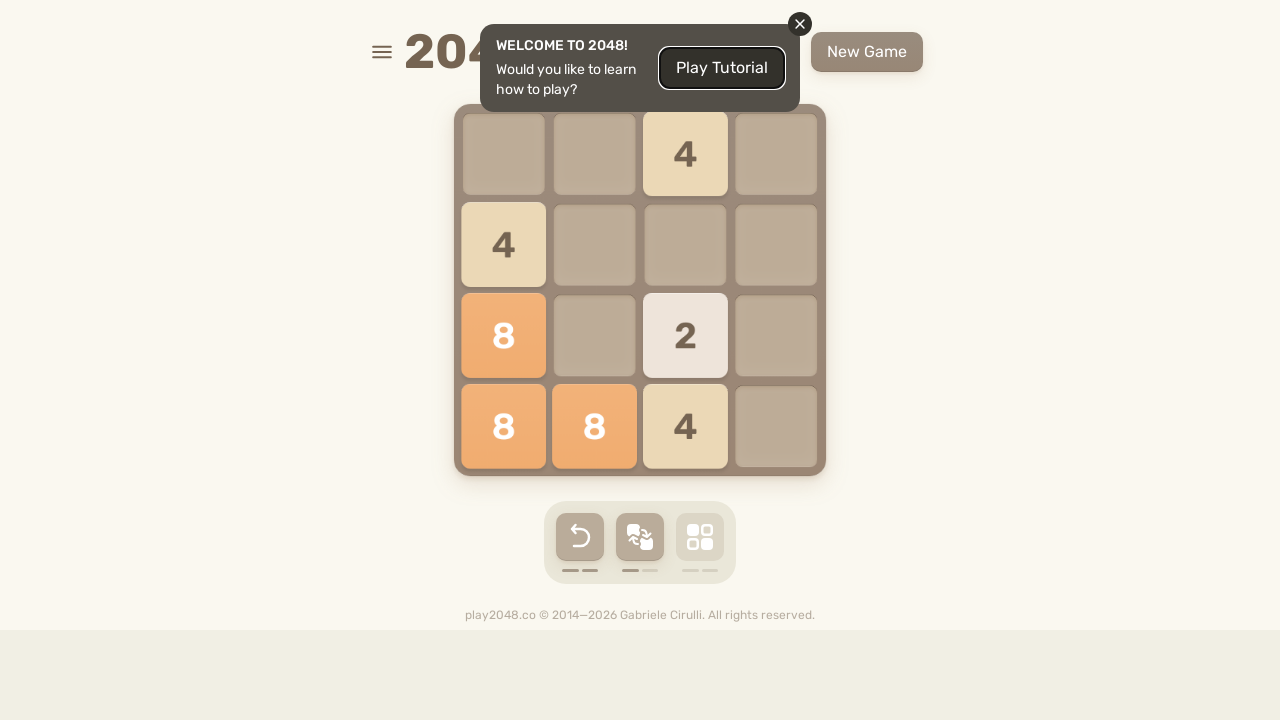

Waited 100ms between moves
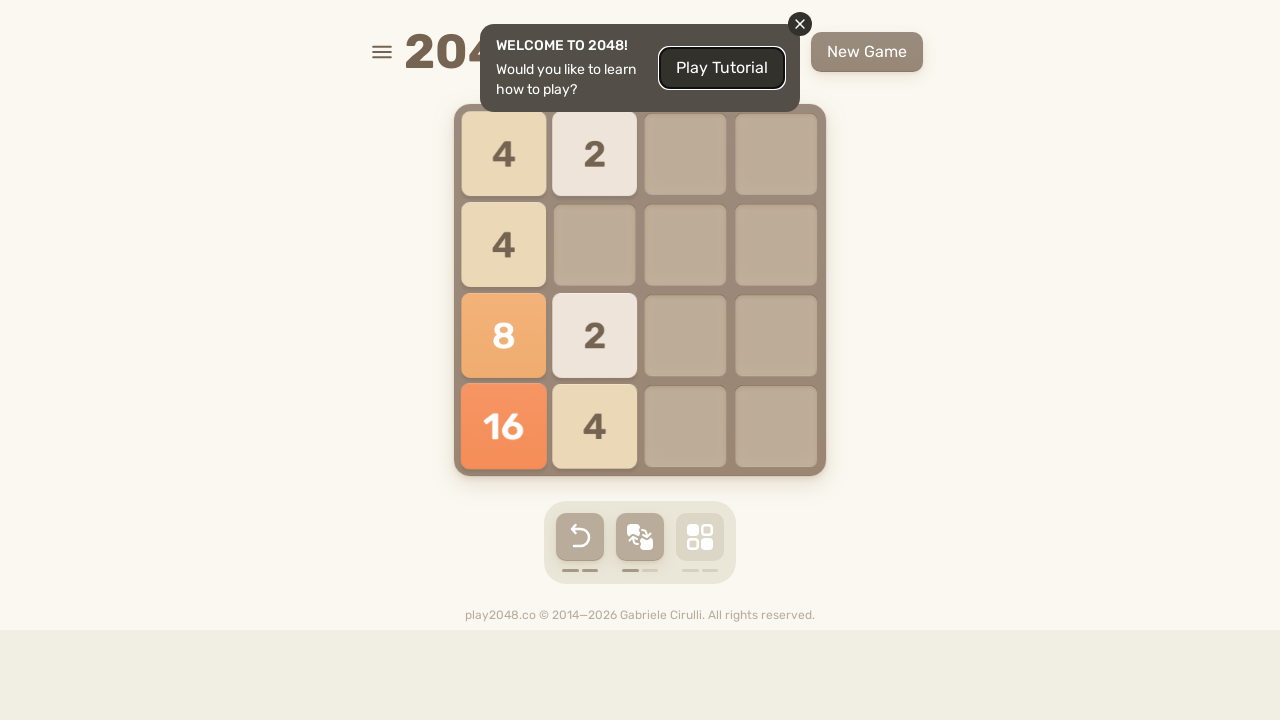

Checked if game is over
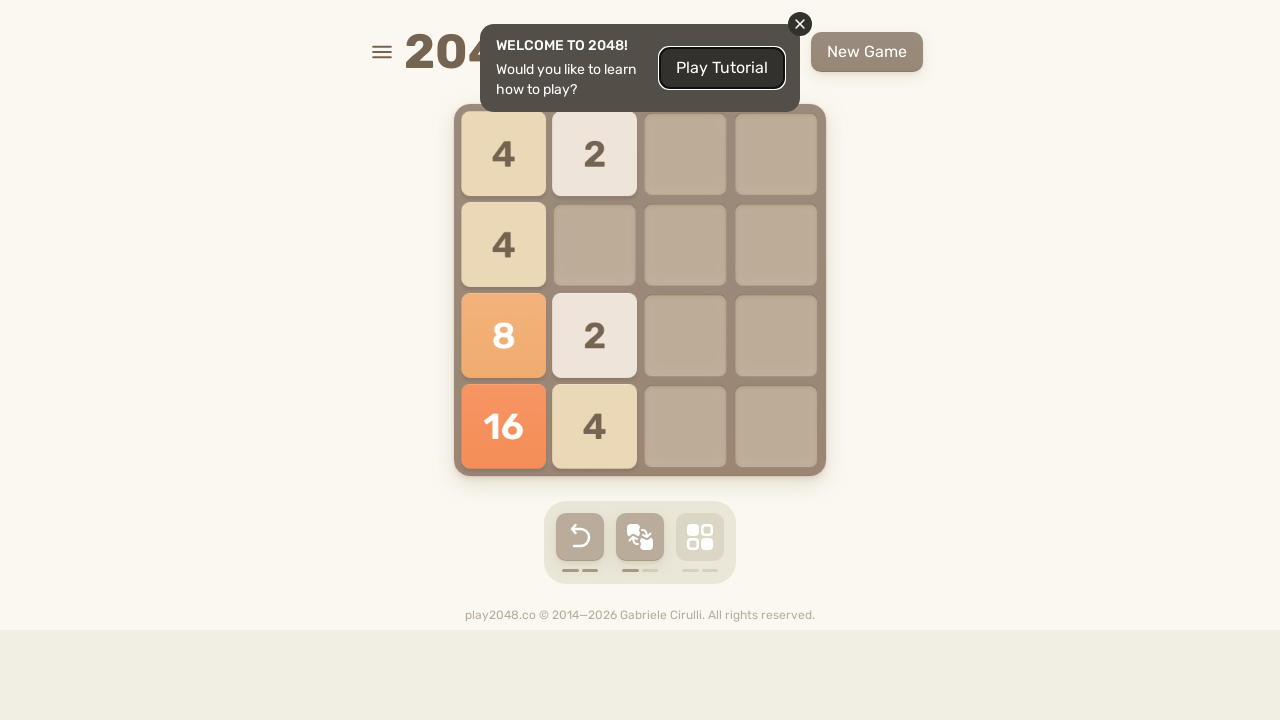

Pressed random arrow key: ArrowLeft
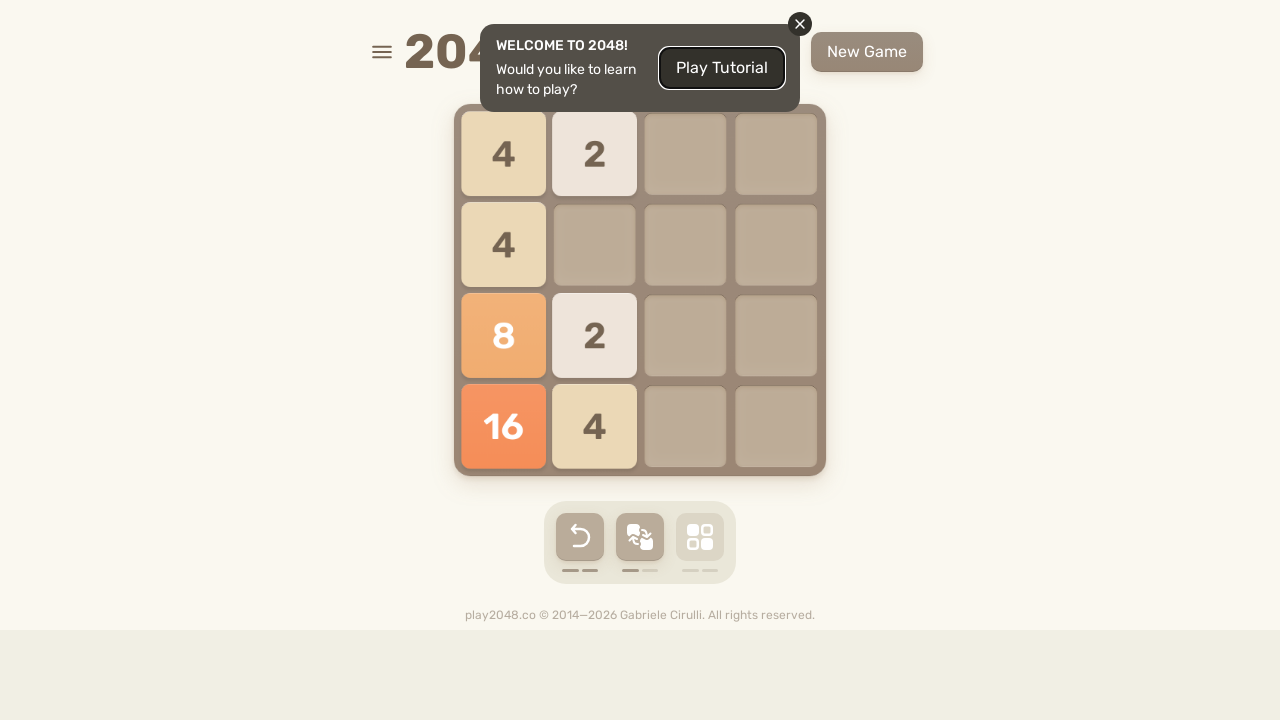

Waited 100ms between moves
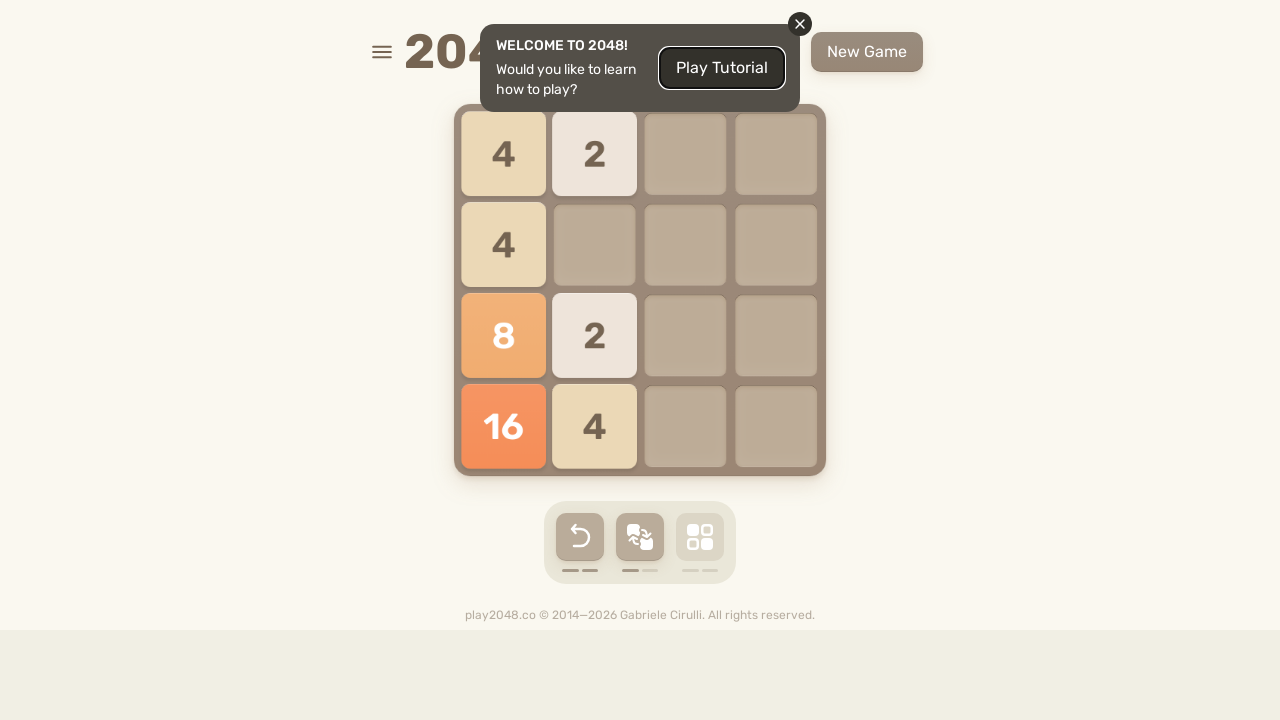

Checked if game is over
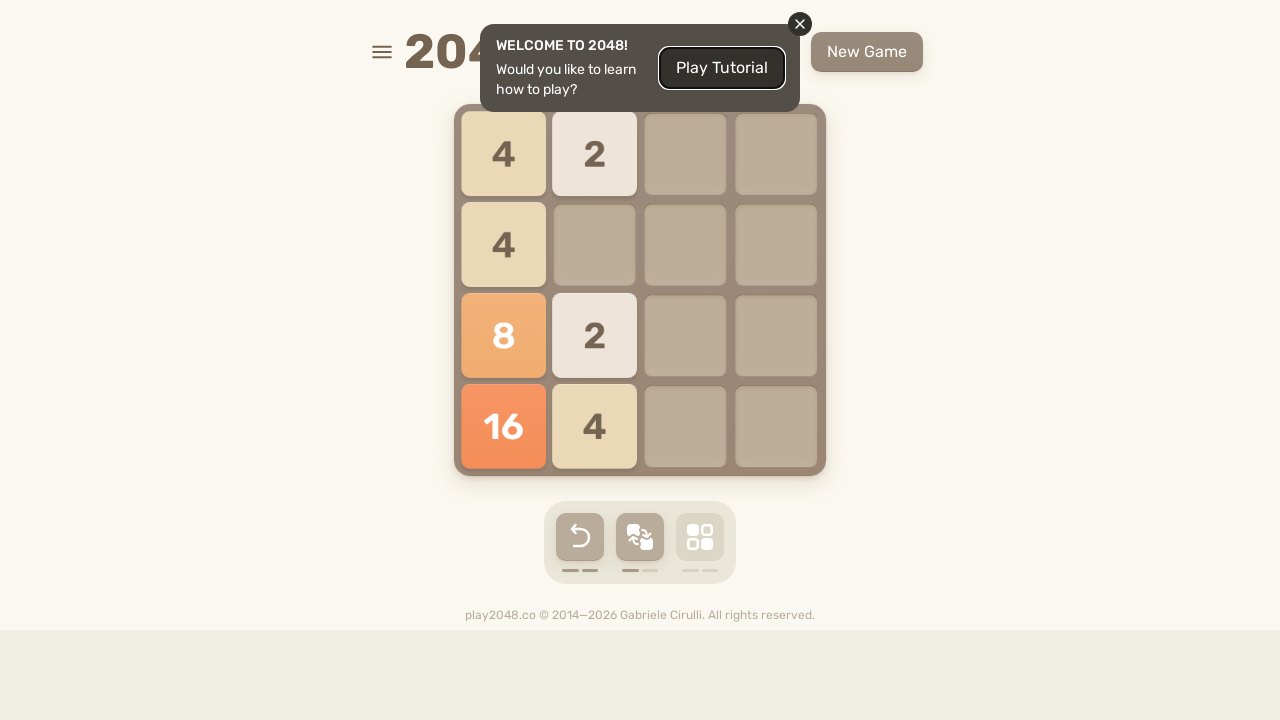

Pressed random arrow key: ArrowRight
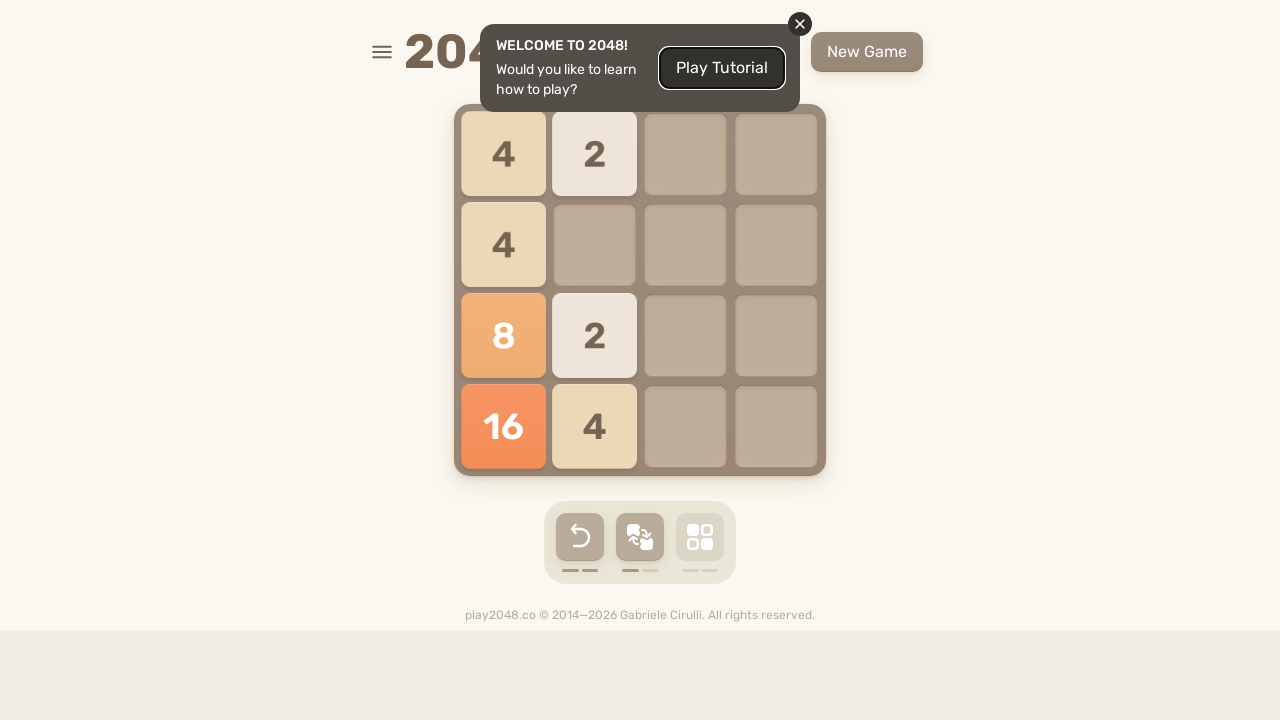

Waited 100ms between moves
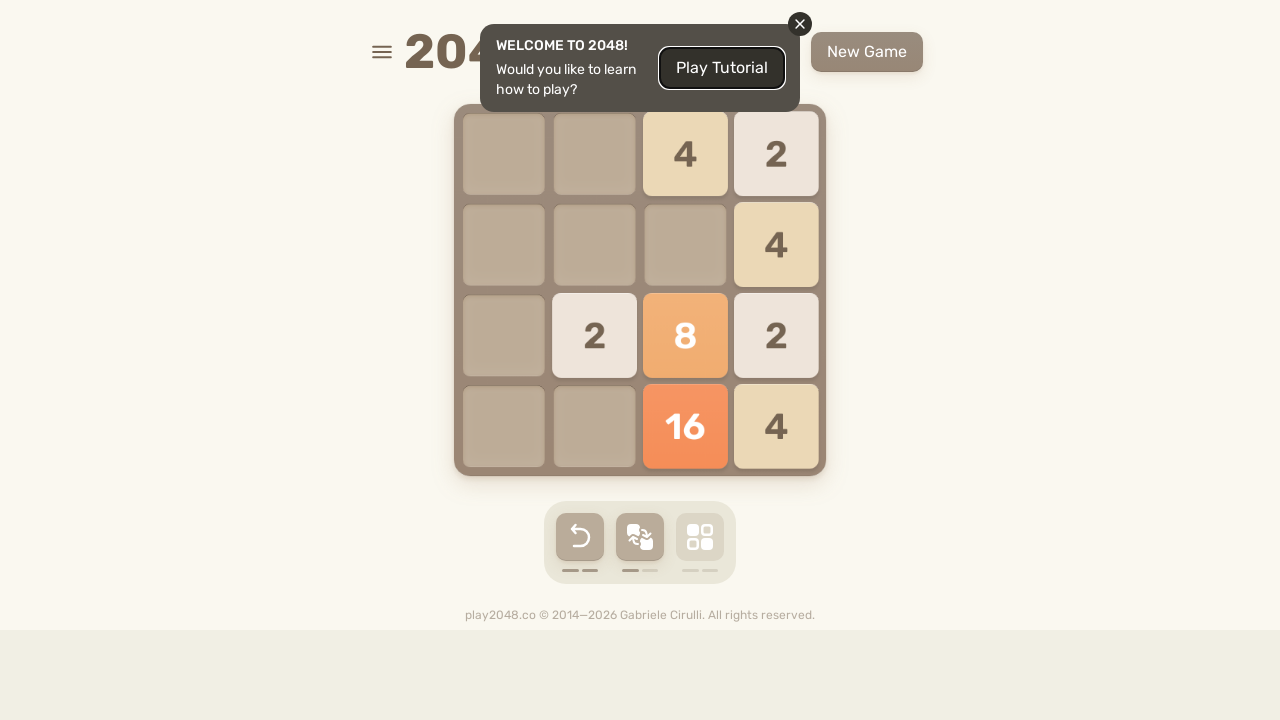

Checked if game is over
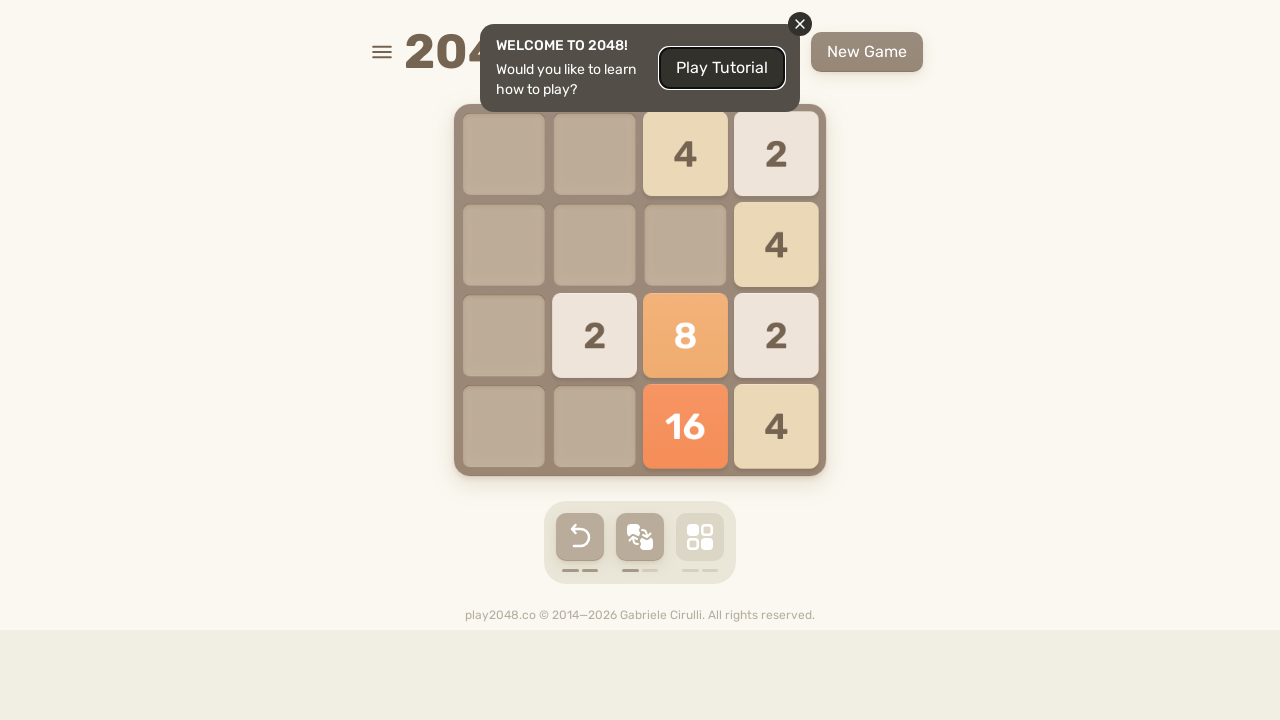

Pressed random arrow key: ArrowLeft
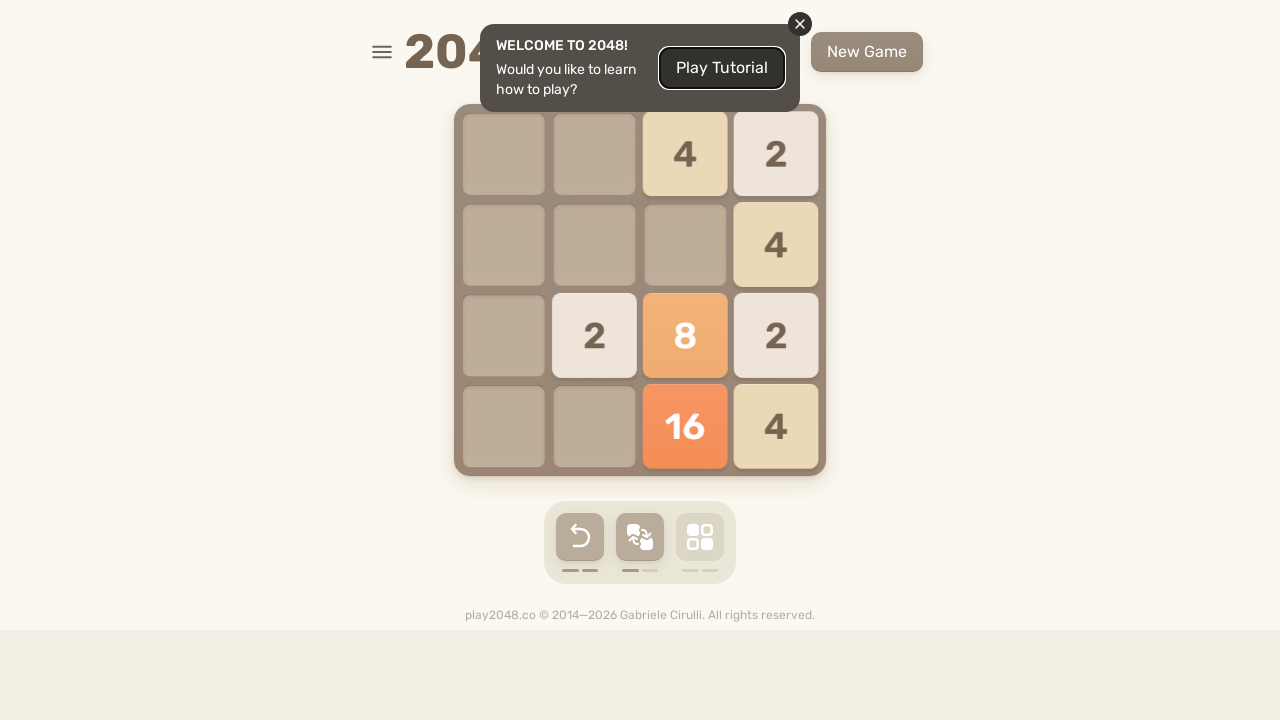

Waited 100ms between moves
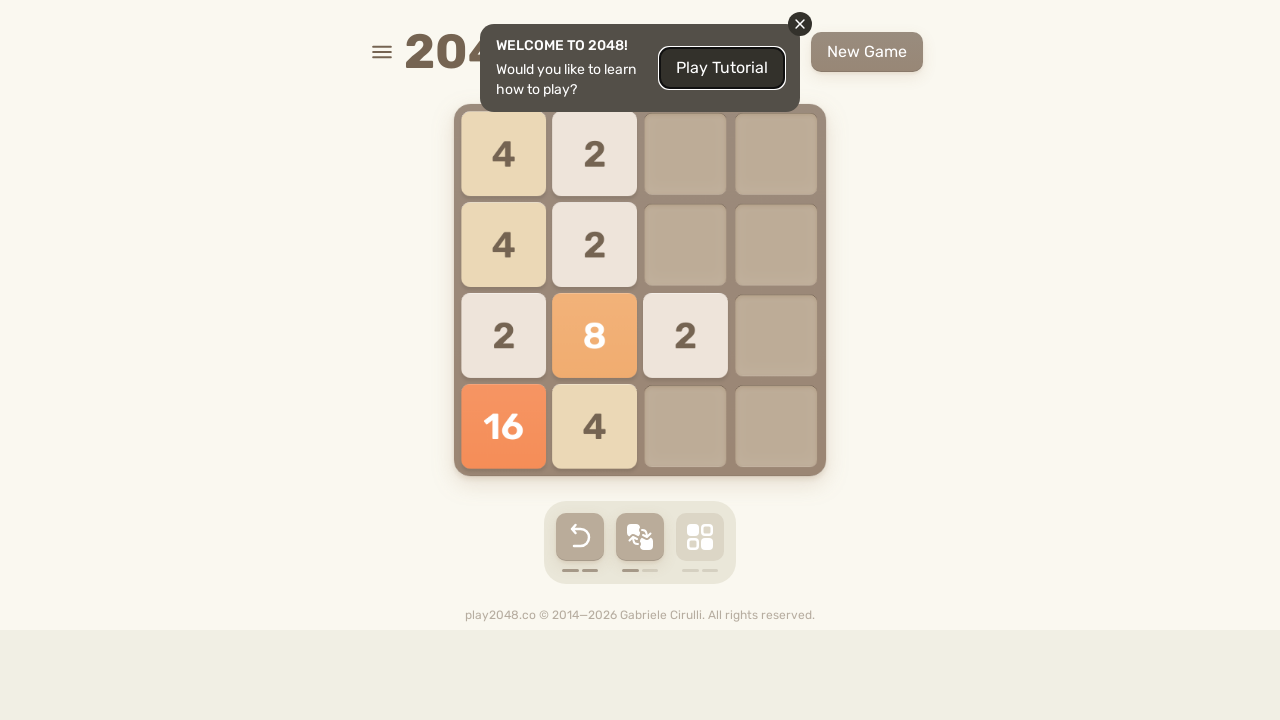

Checked if game is over
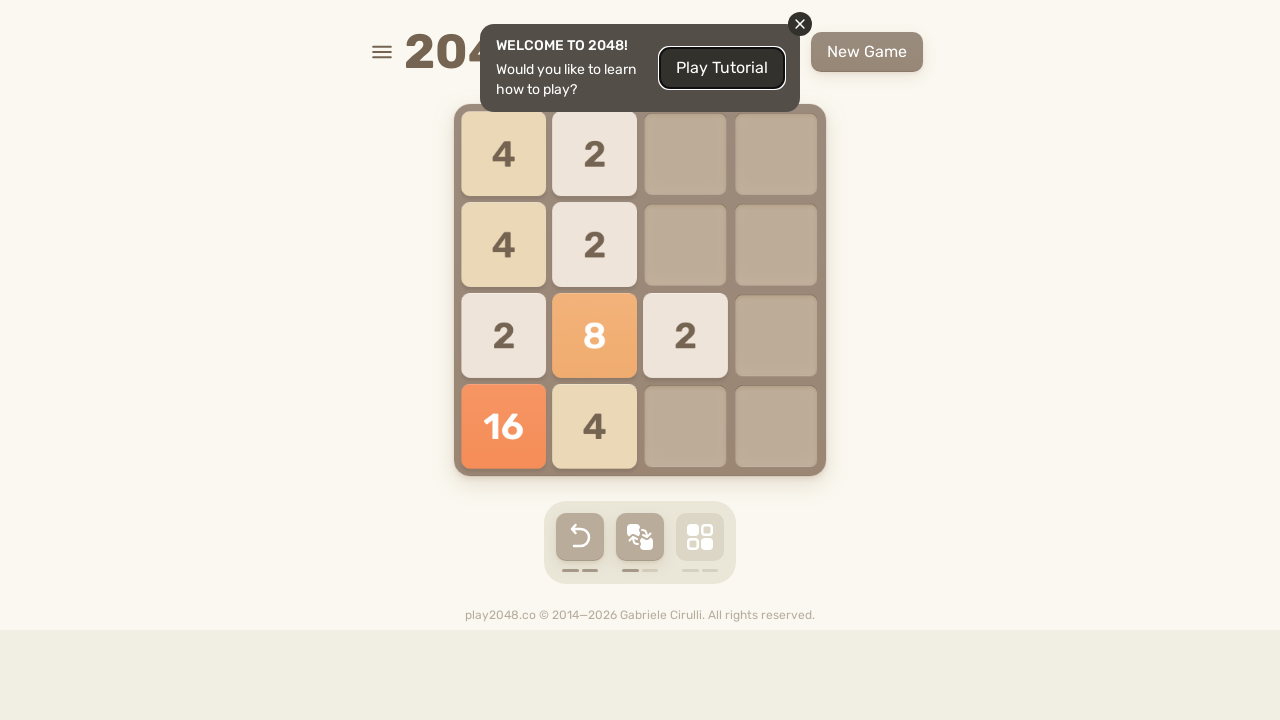

Pressed random arrow key: ArrowDown
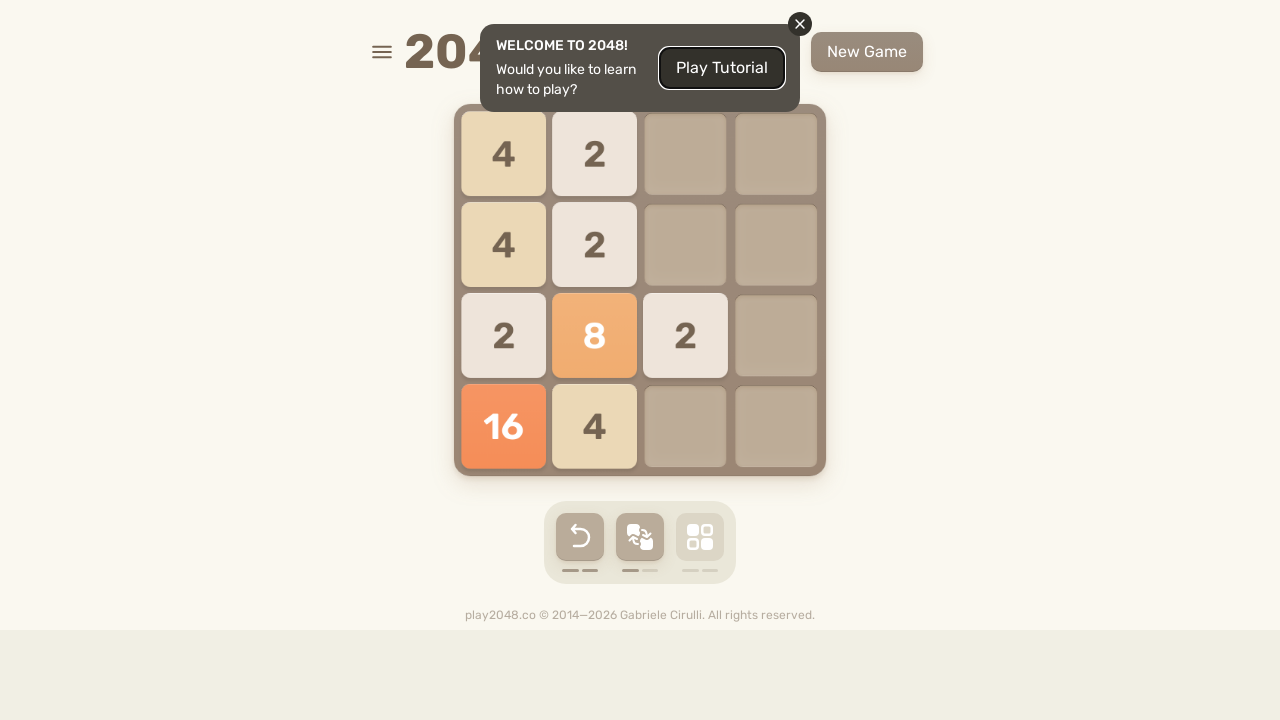

Waited 100ms between moves
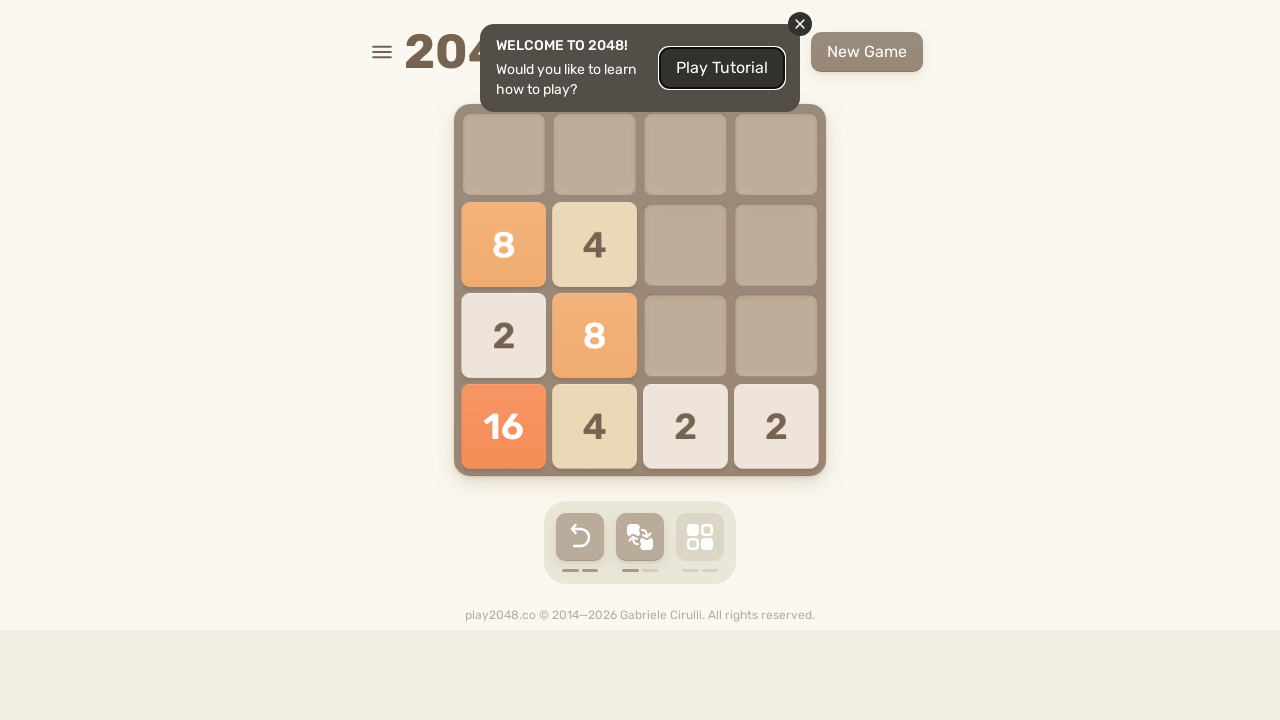

Checked if game is over
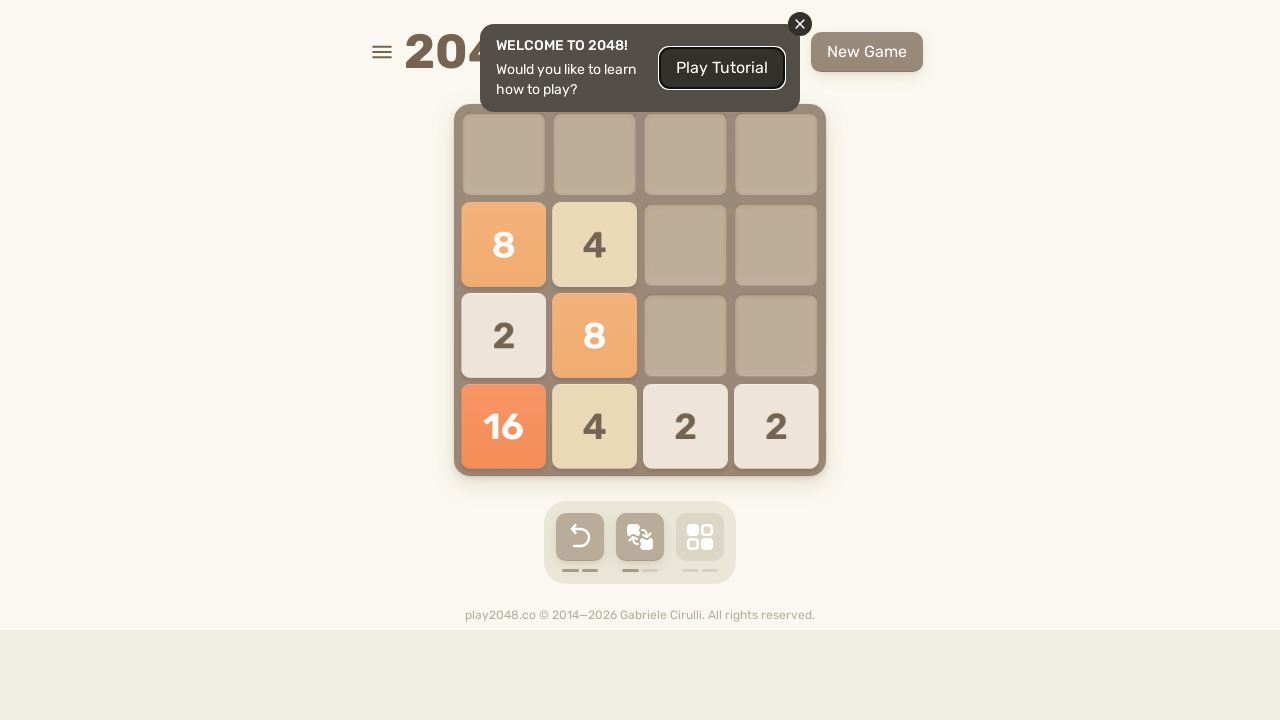

Pressed random arrow key: ArrowRight
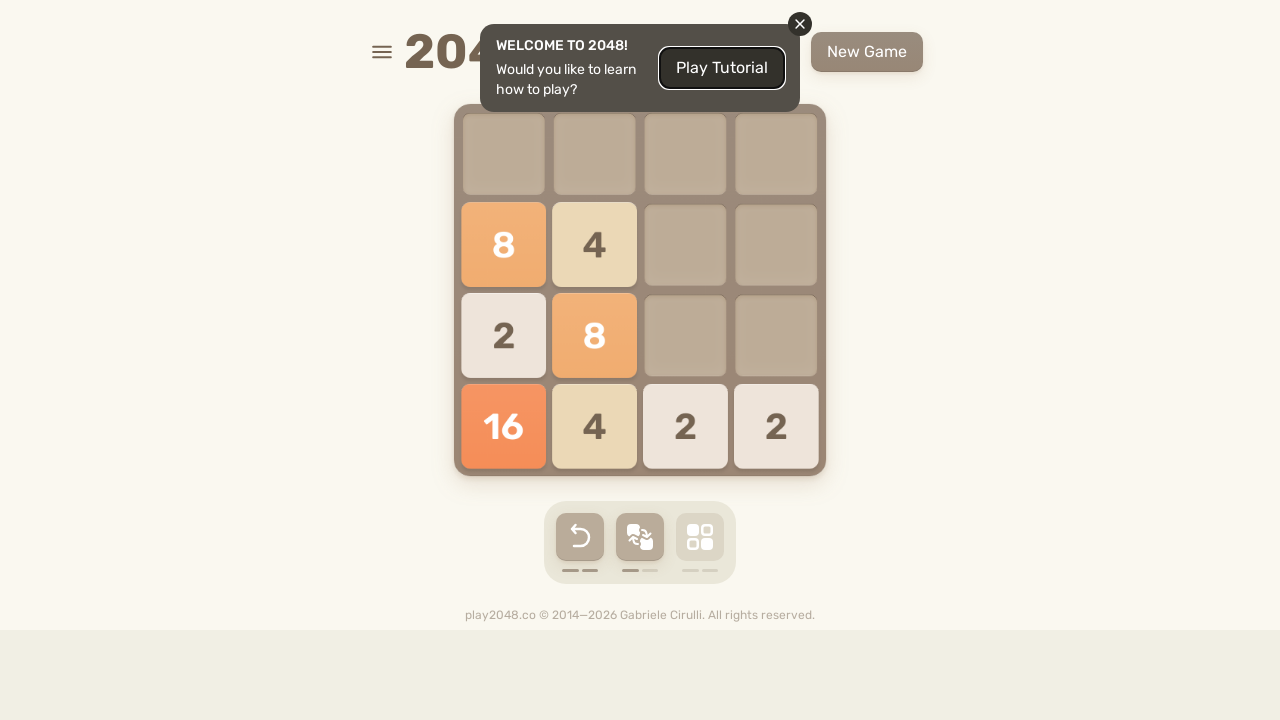

Waited 100ms between moves
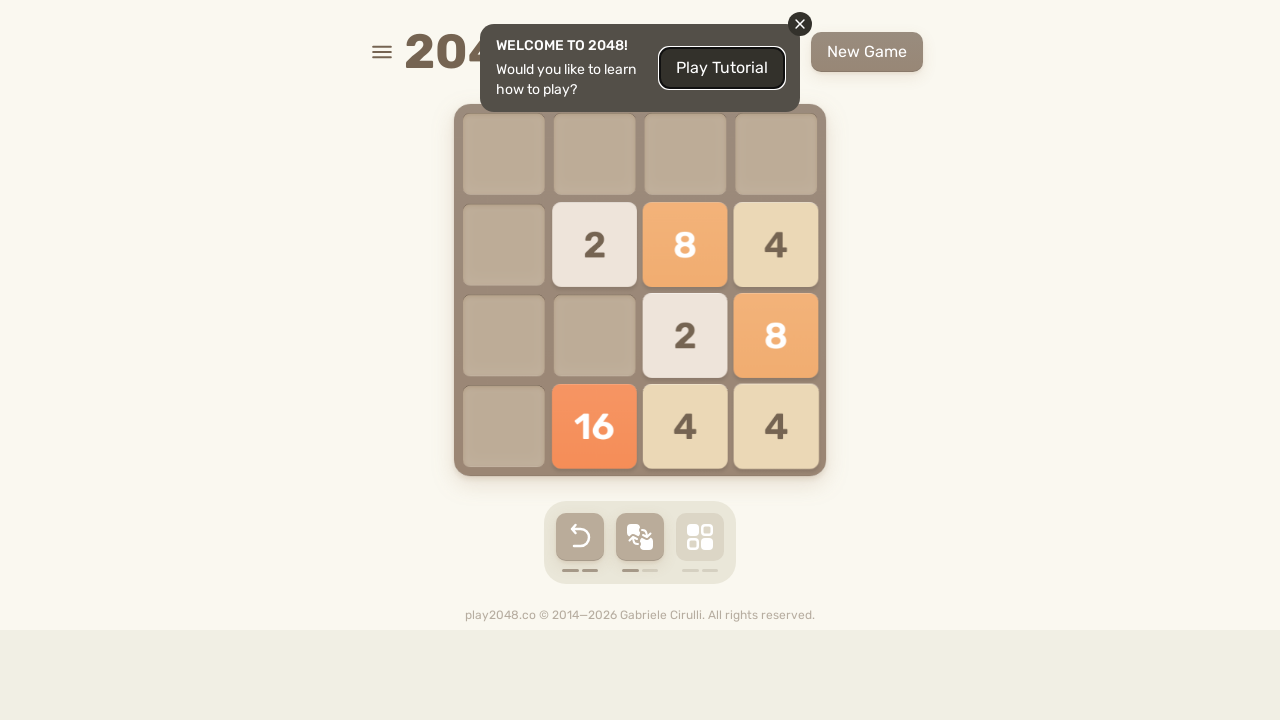

Checked if game is over
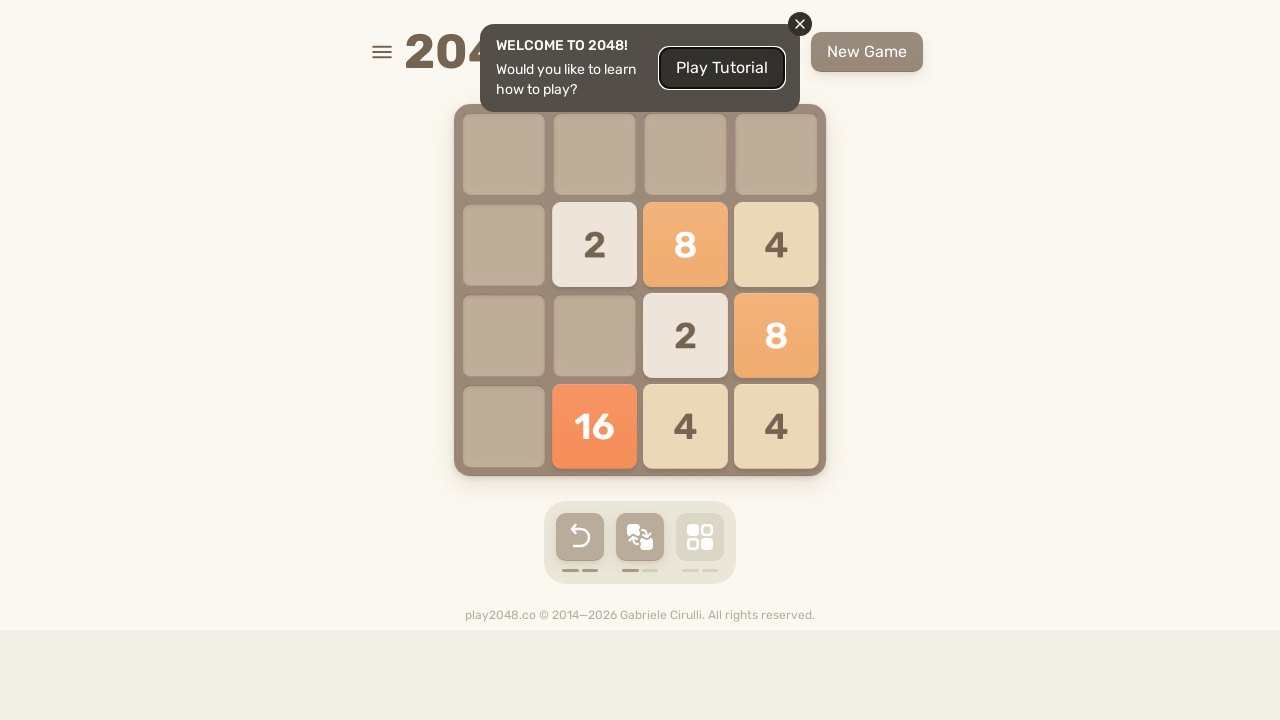

Pressed random arrow key: ArrowDown
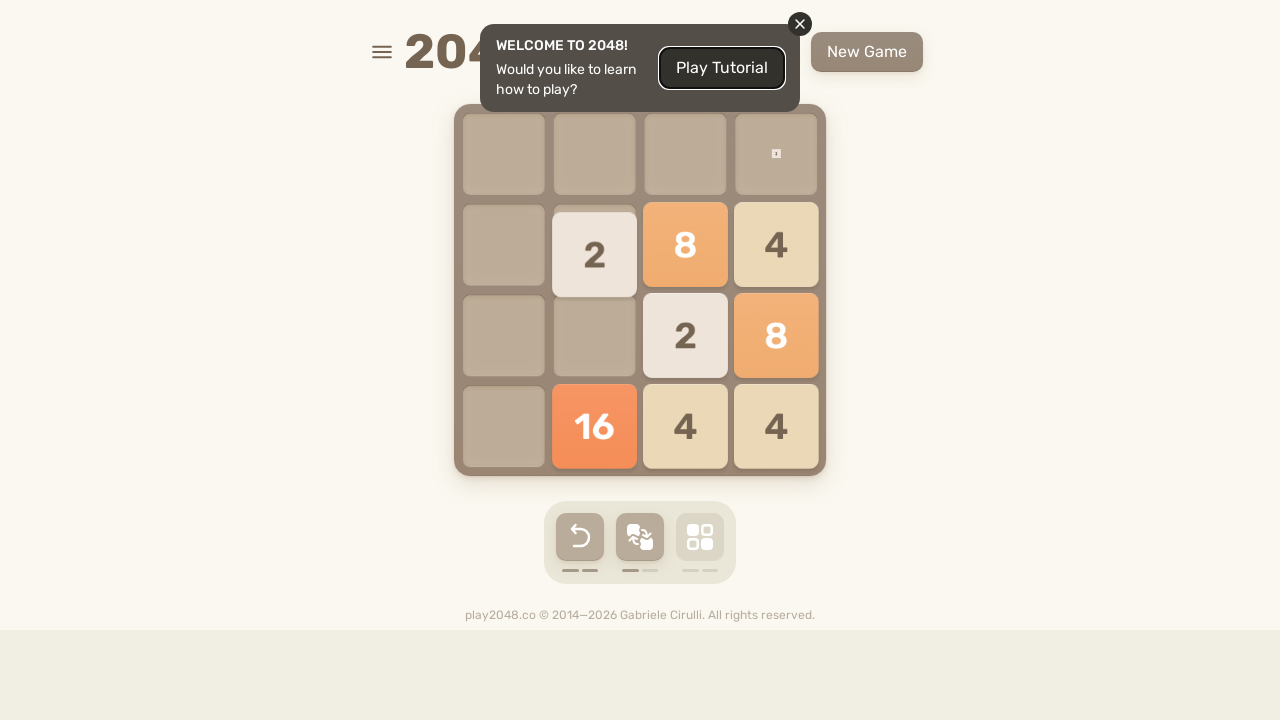

Waited 100ms between moves
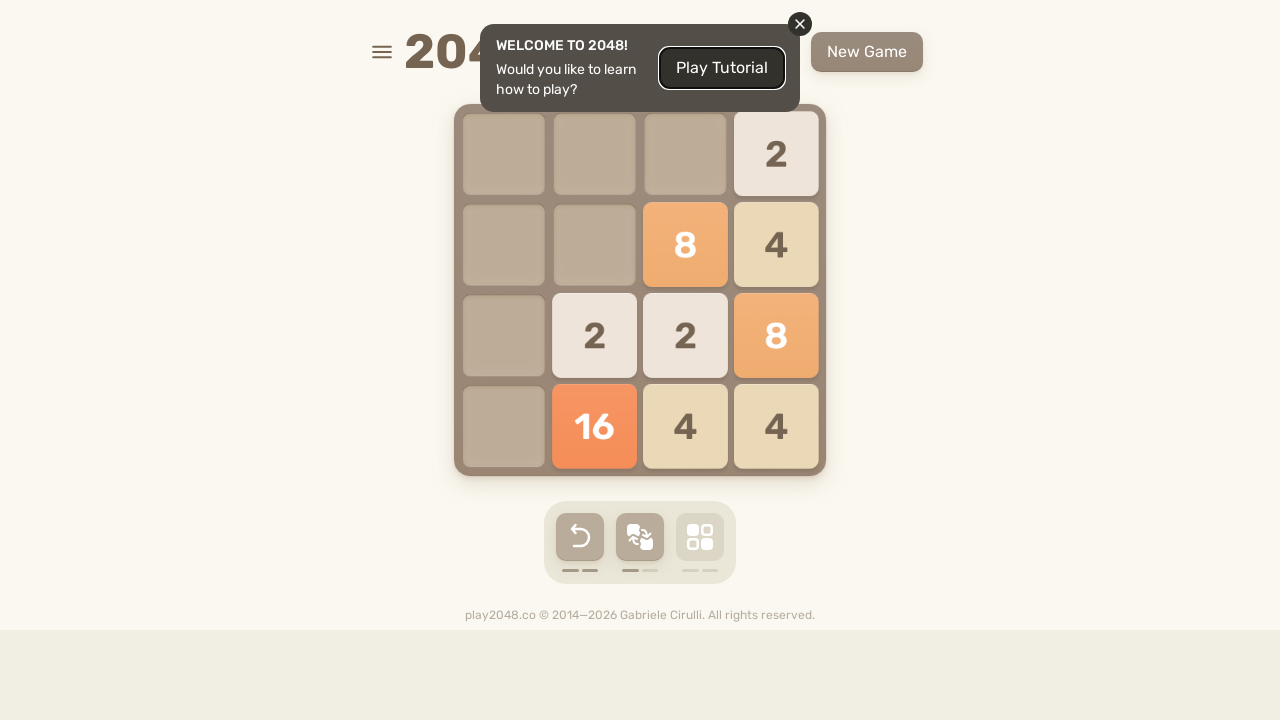

Checked if game is over
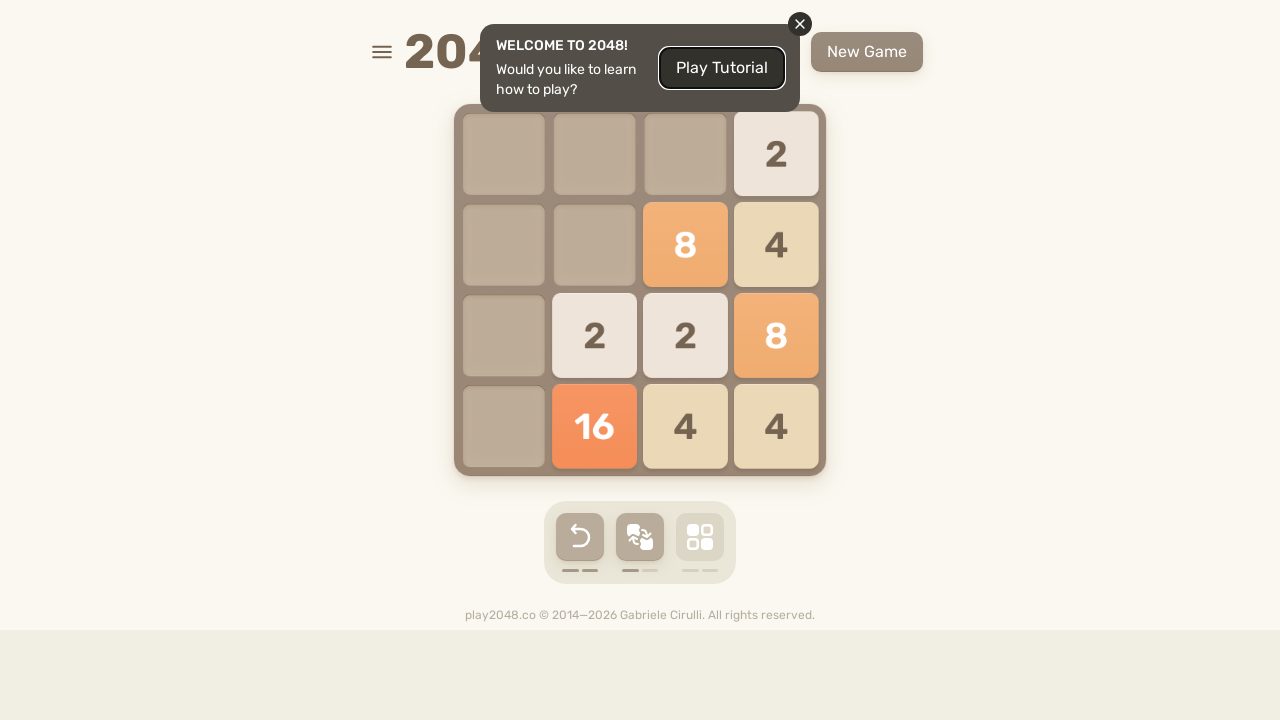

Pressed random arrow key: ArrowDown
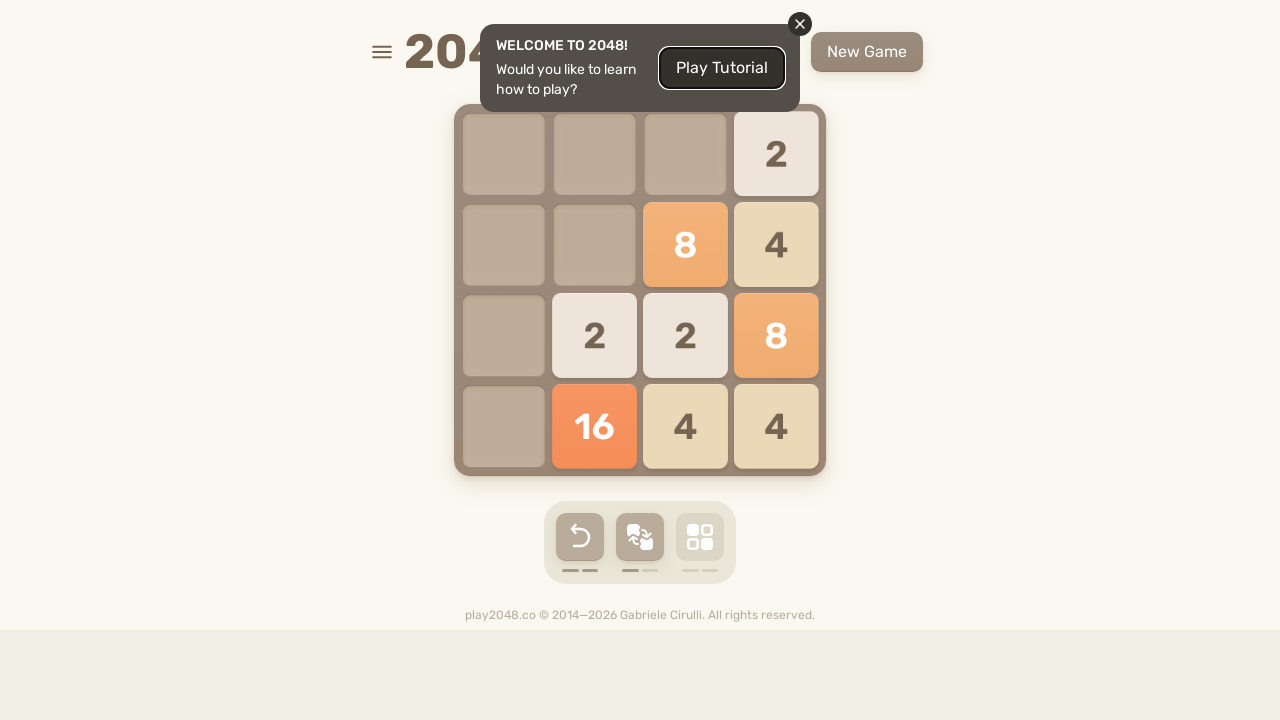

Waited 100ms between moves
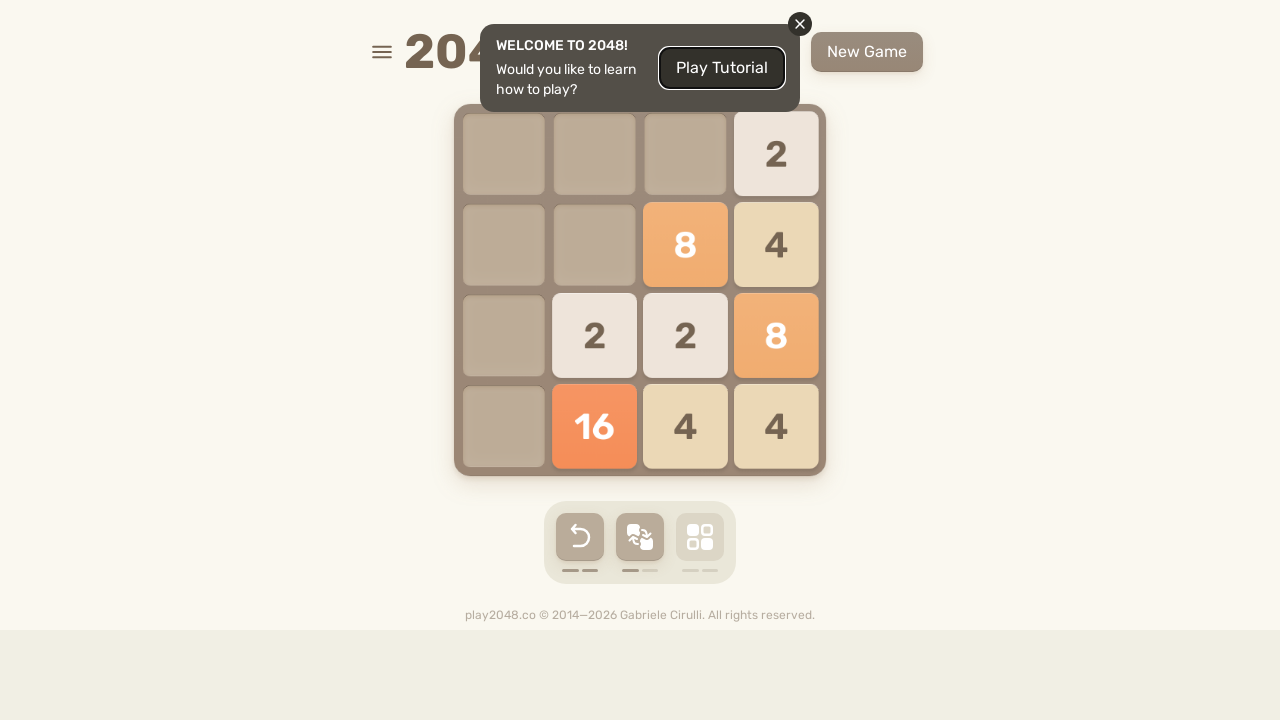

Checked if game is over
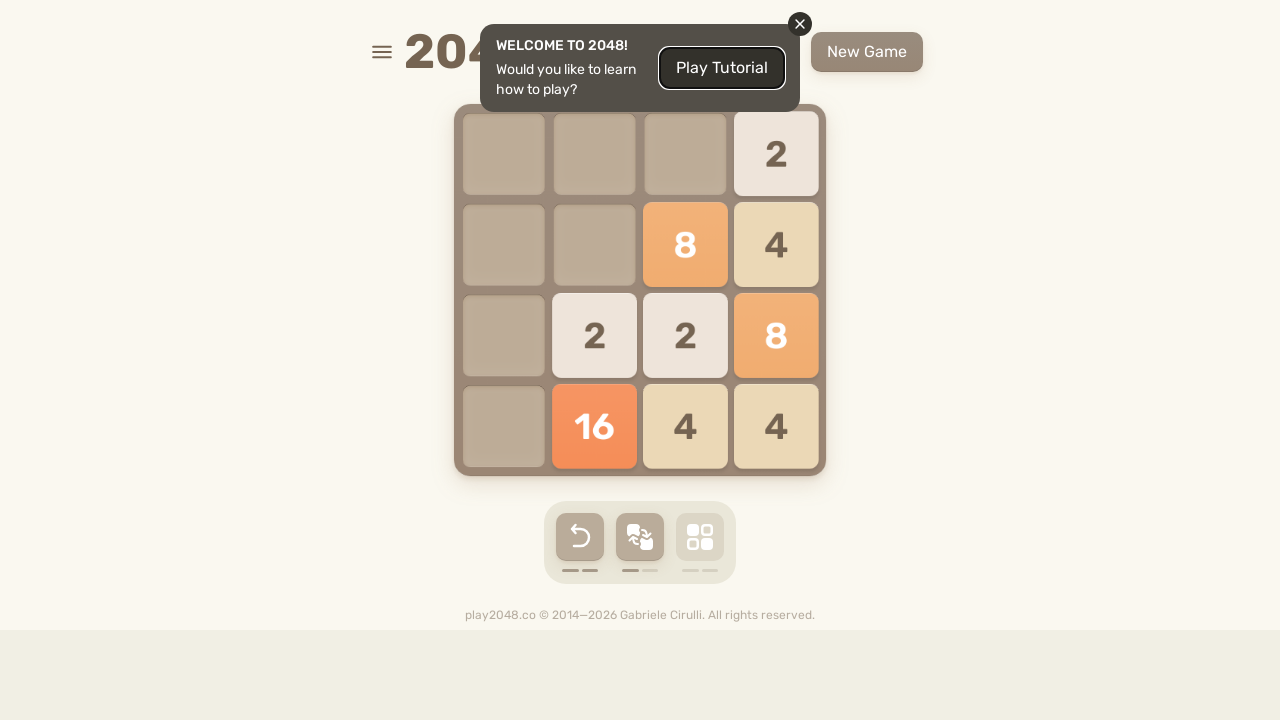

Pressed random arrow key: ArrowDown
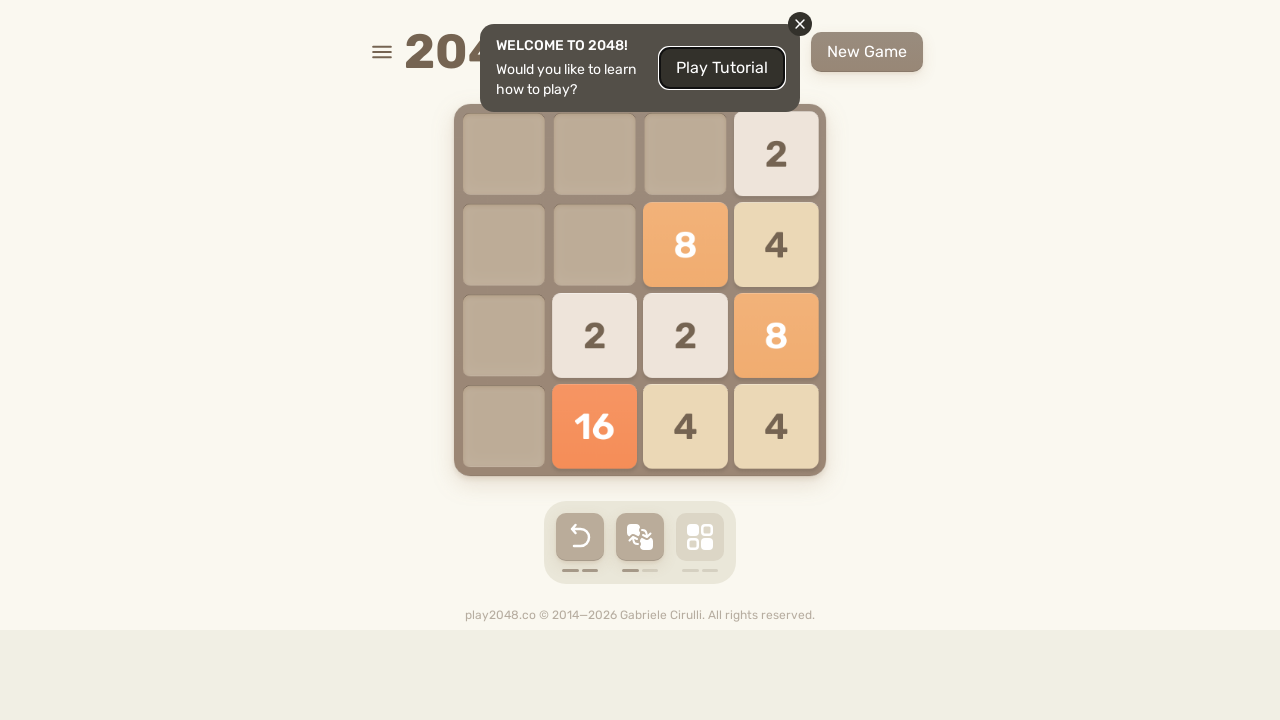

Waited 100ms between moves
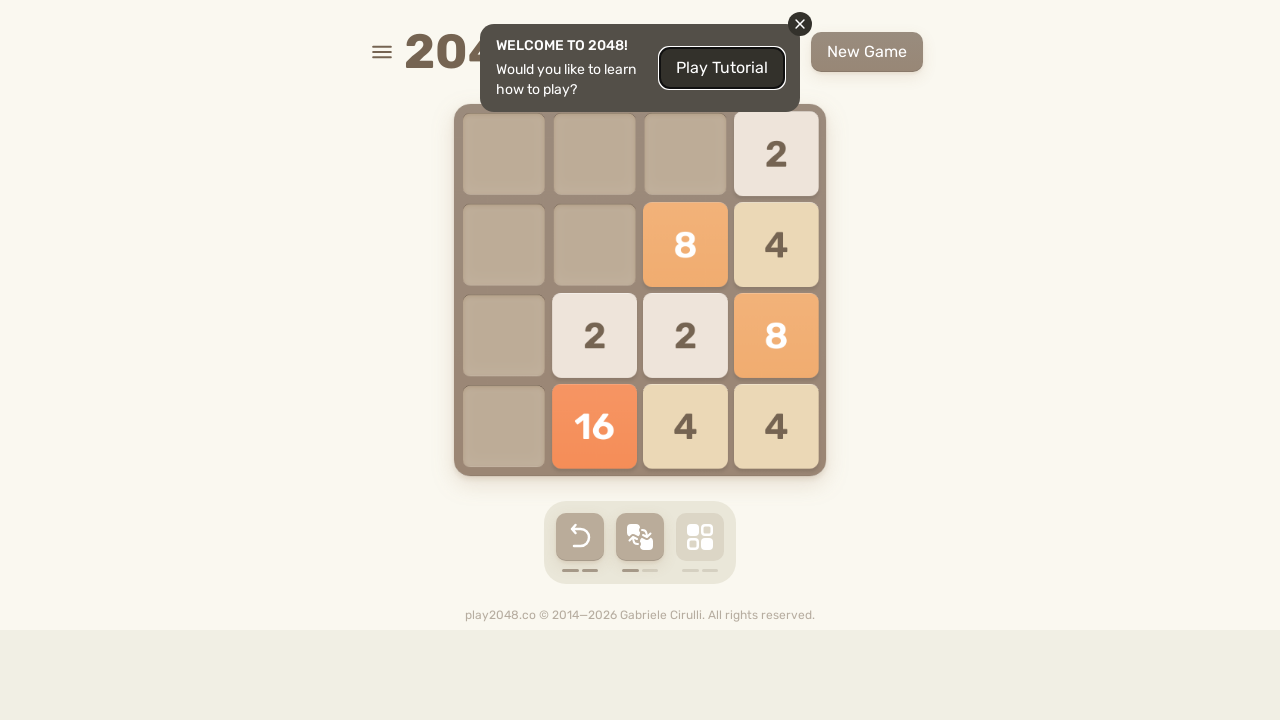

Checked if game is over
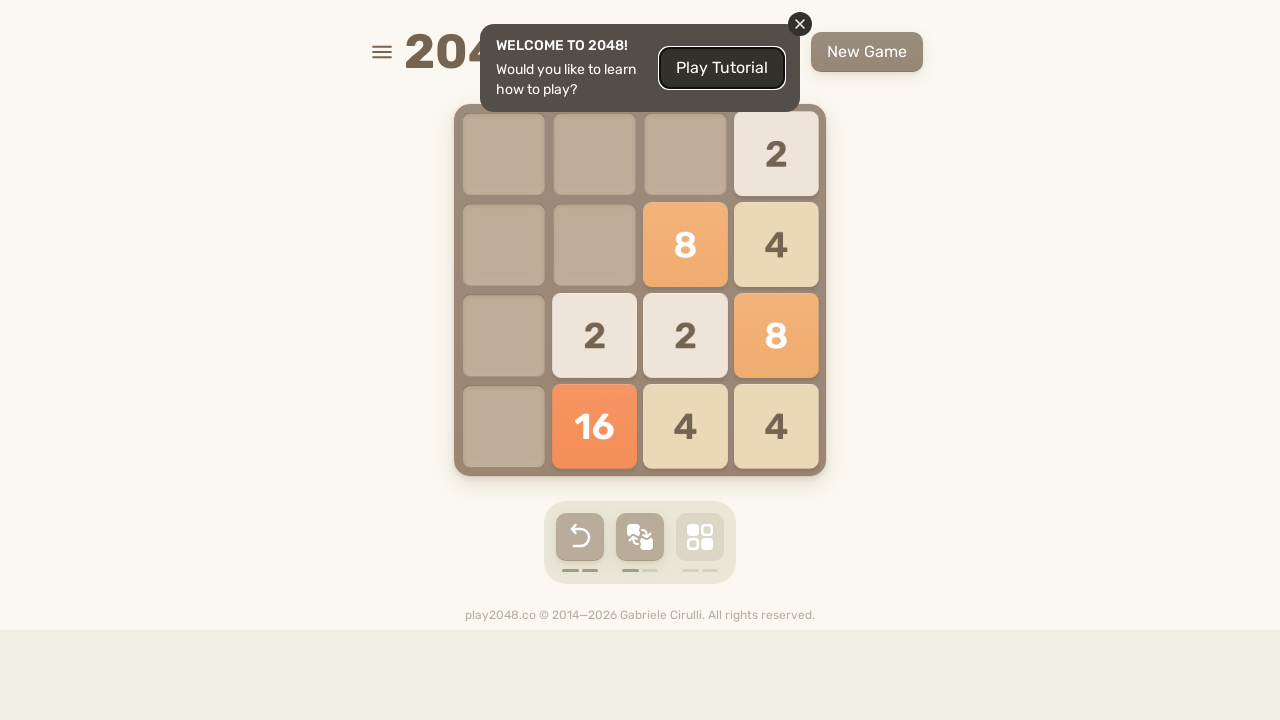

Pressed random arrow key: ArrowDown
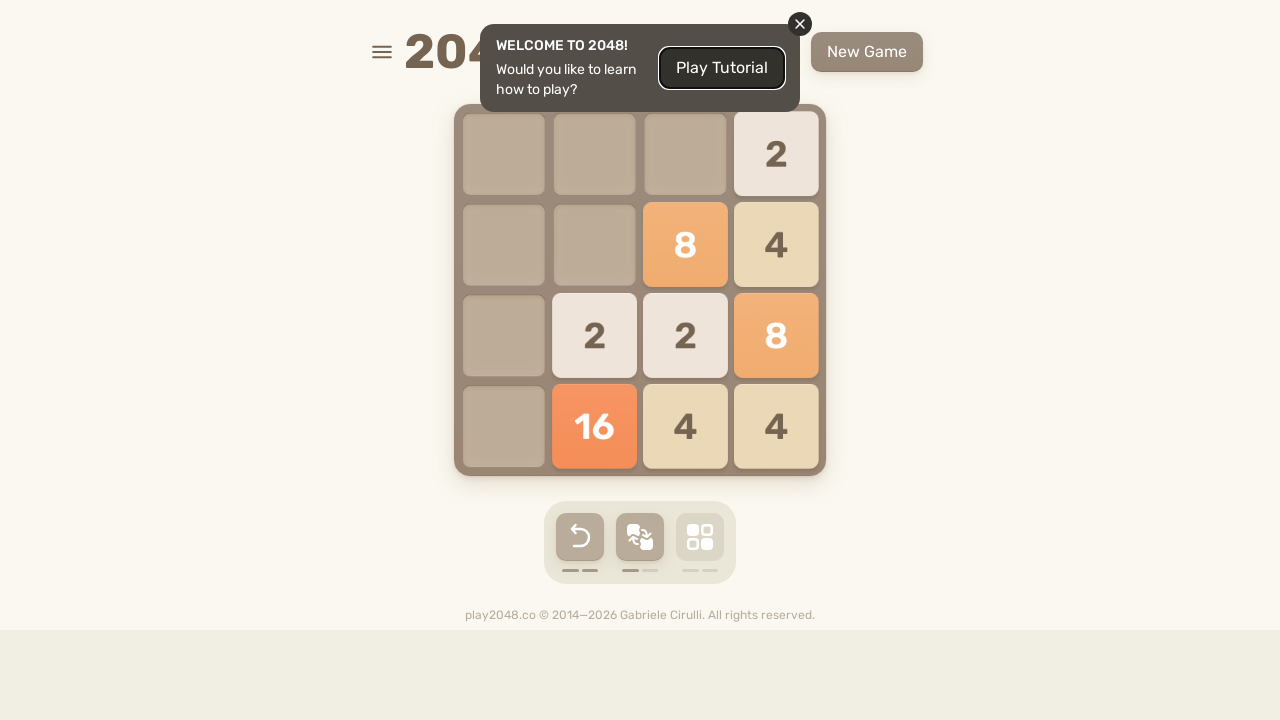

Waited 100ms between moves
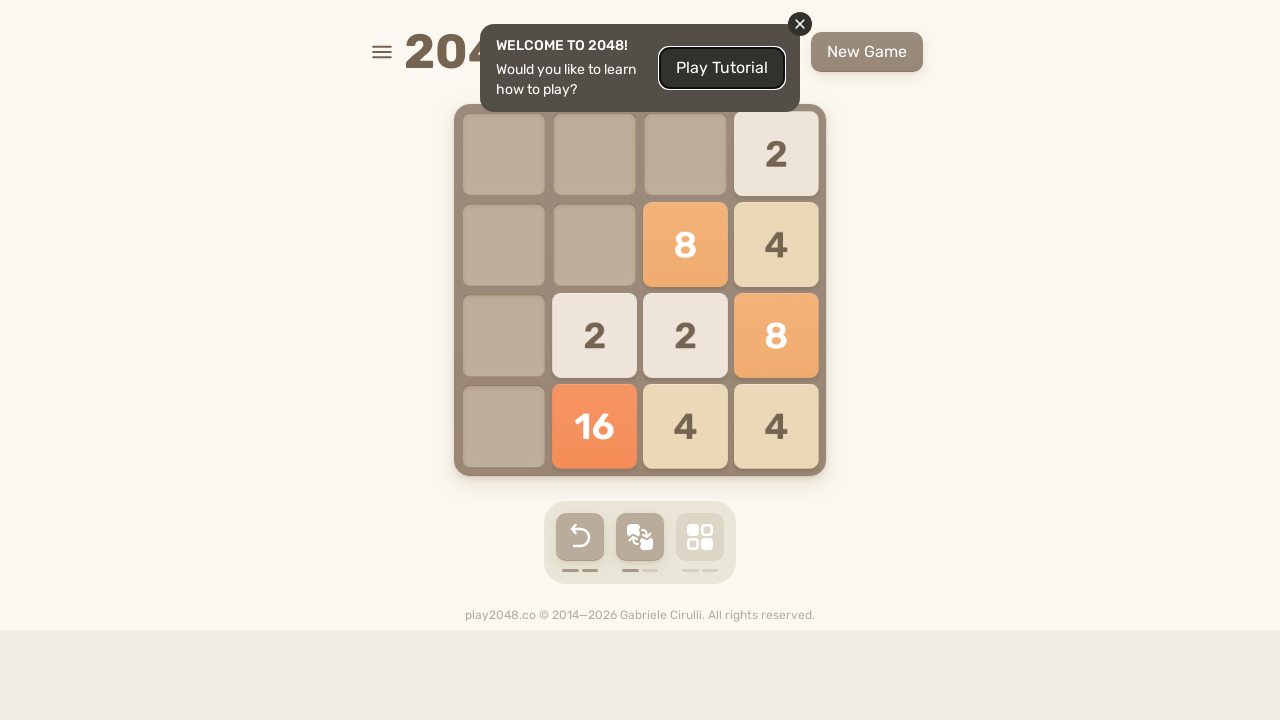

Checked if game is over
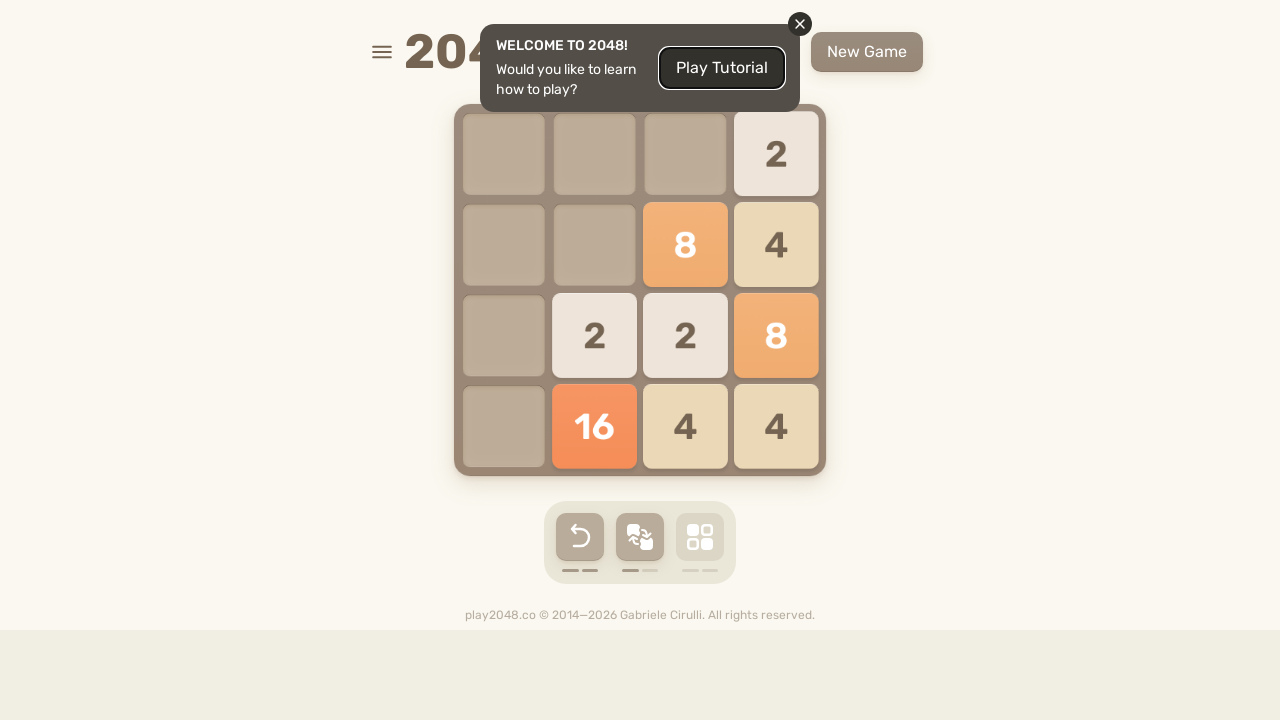

Pressed random arrow key: ArrowLeft
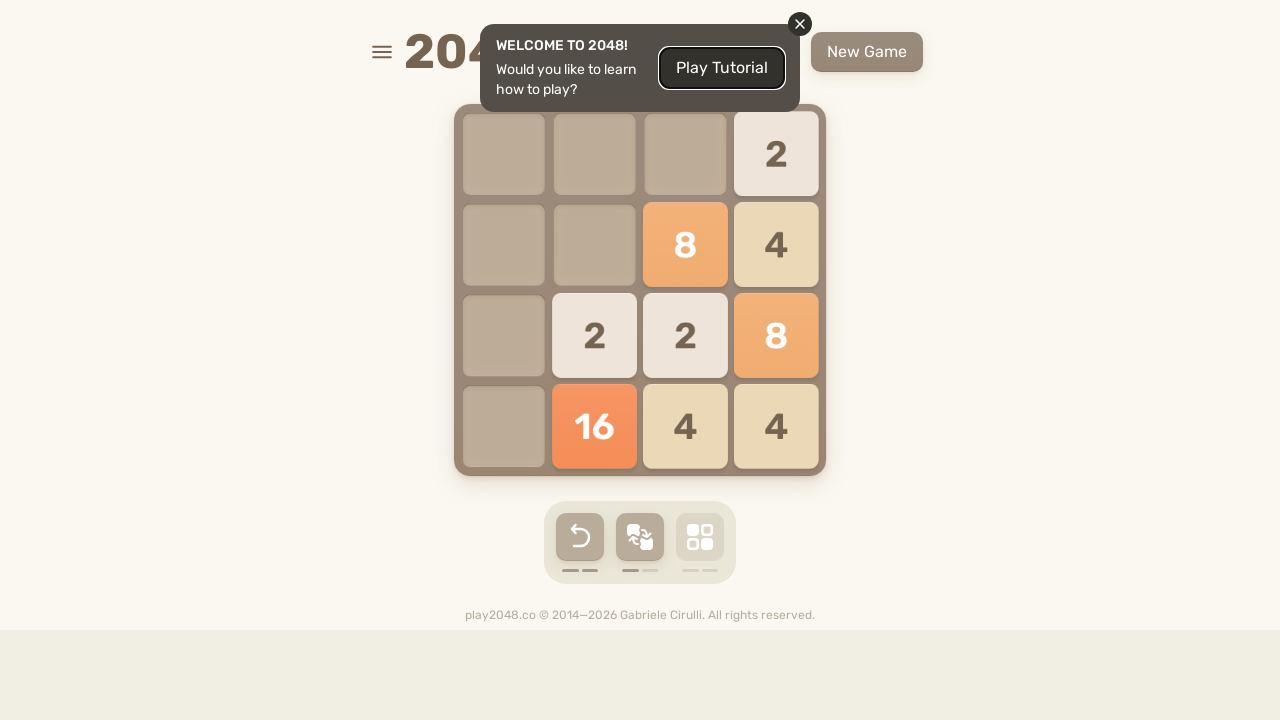

Waited 100ms between moves
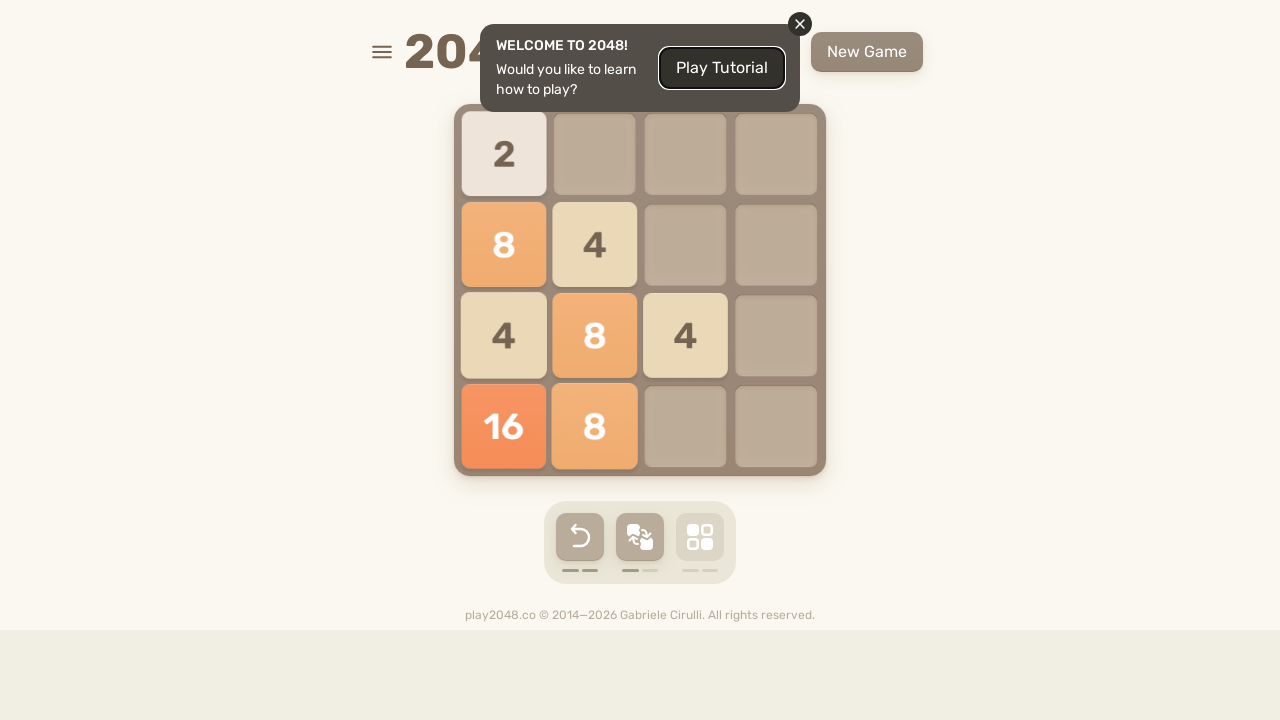

Checked if game is over
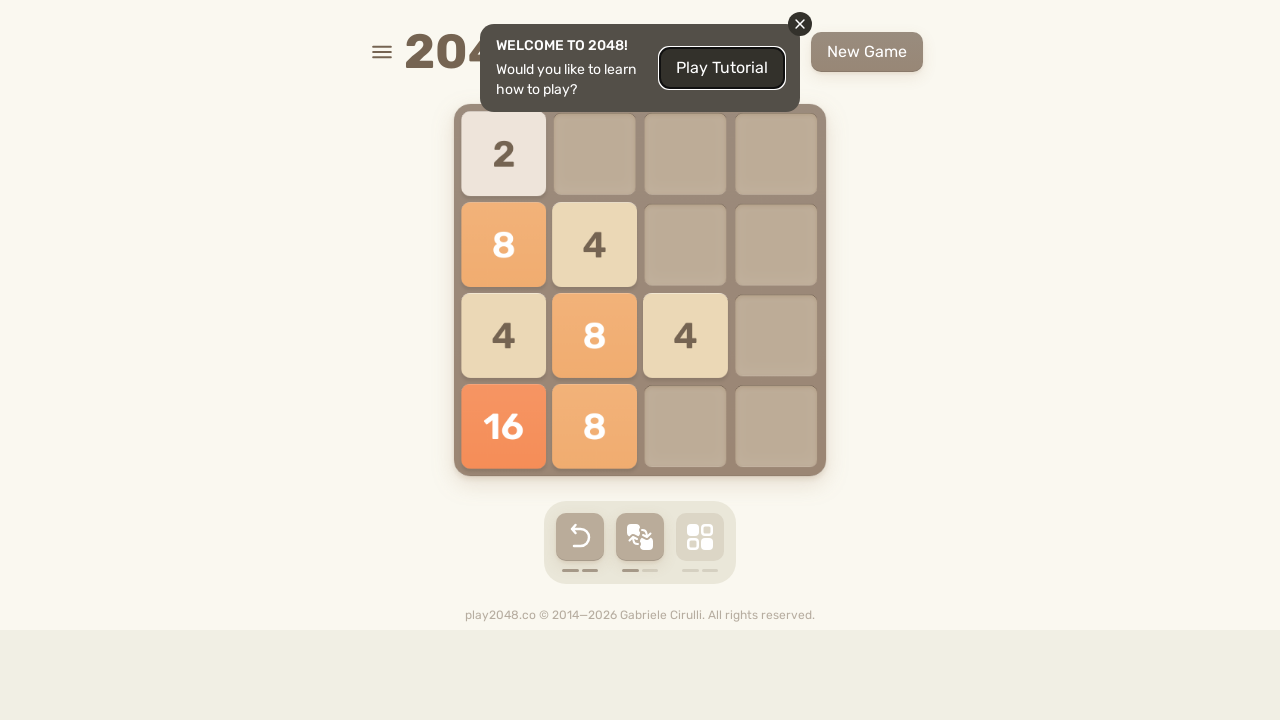

Pressed random arrow key: ArrowUp
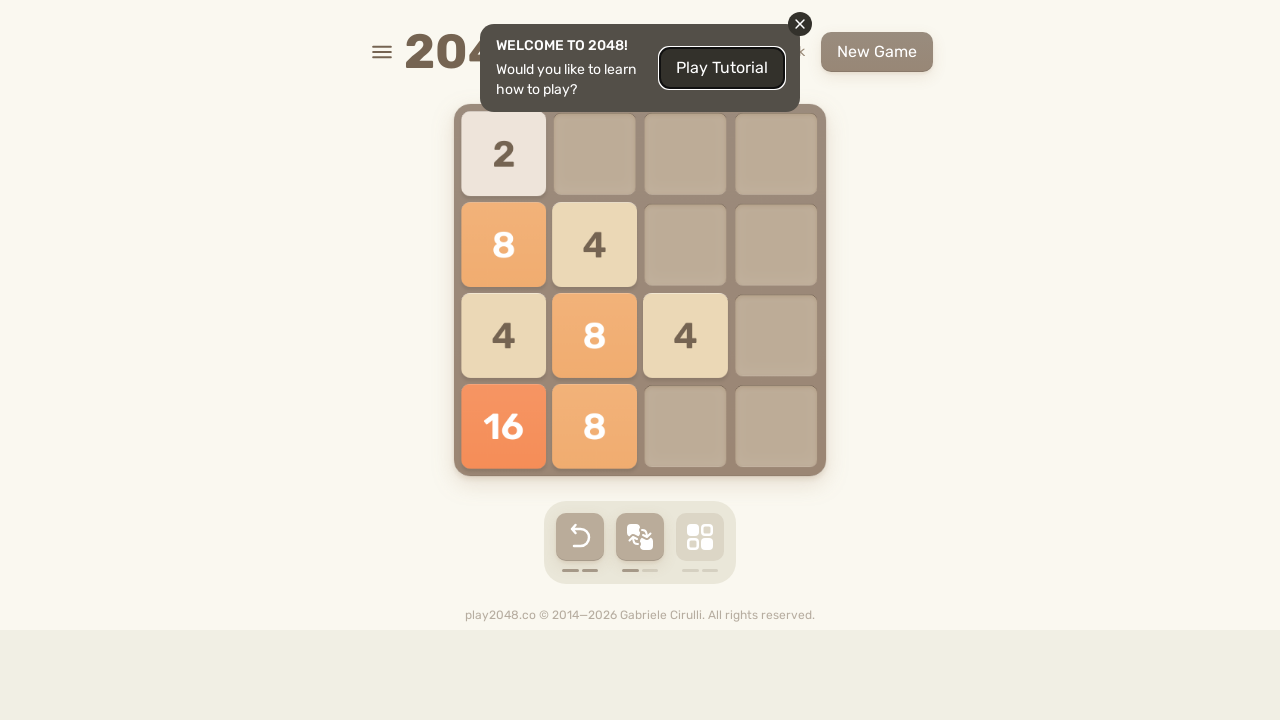

Waited 100ms between moves
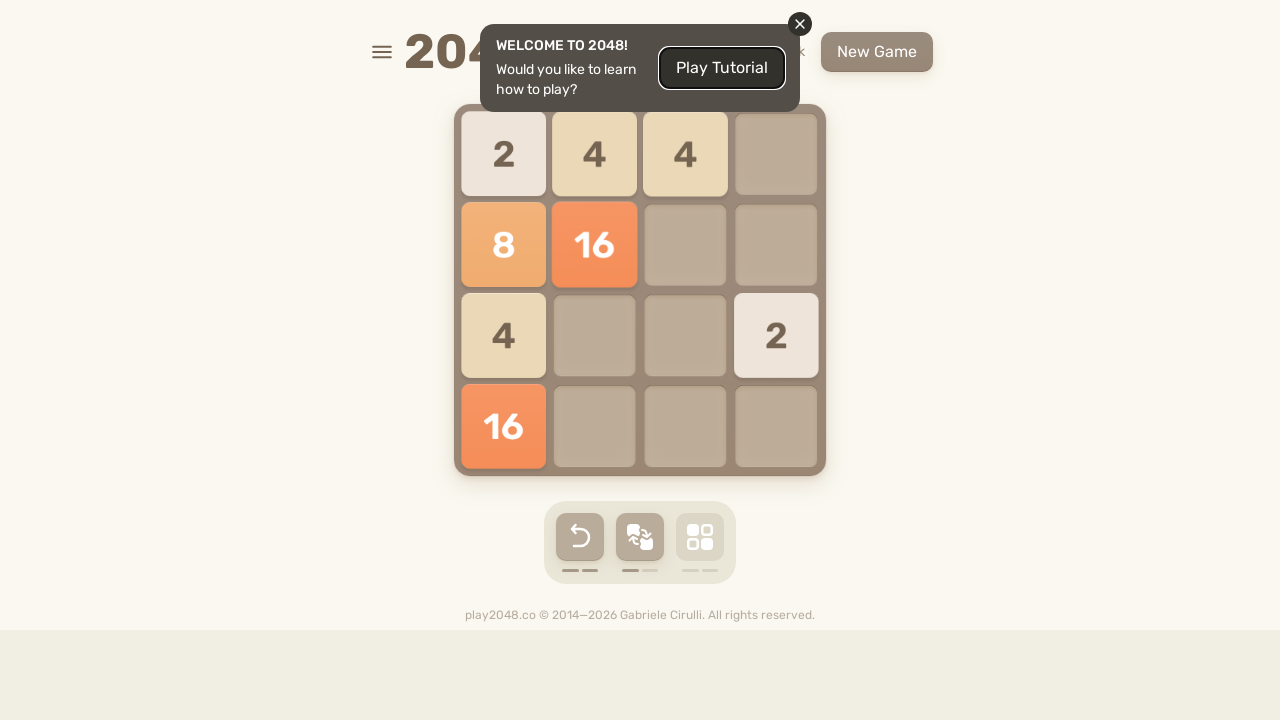

Checked if game is over
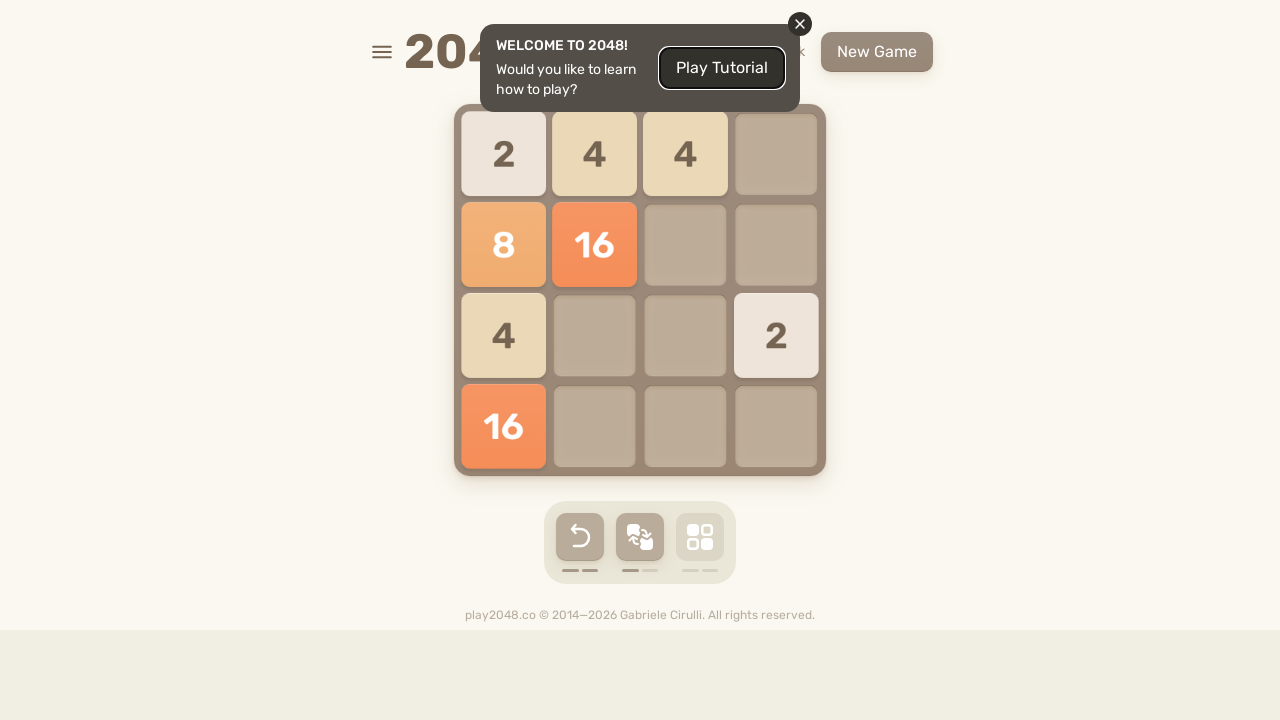

Pressed random arrow key: ArrowLeft
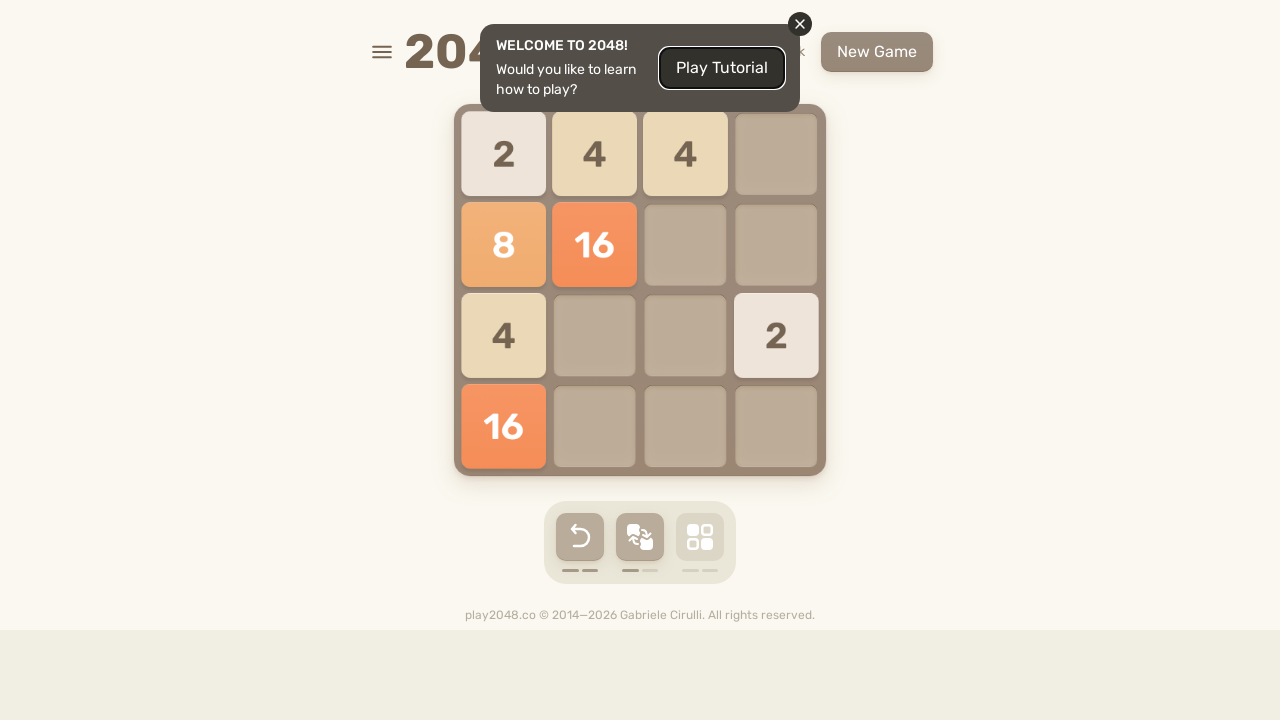

Waited 100ms between moves
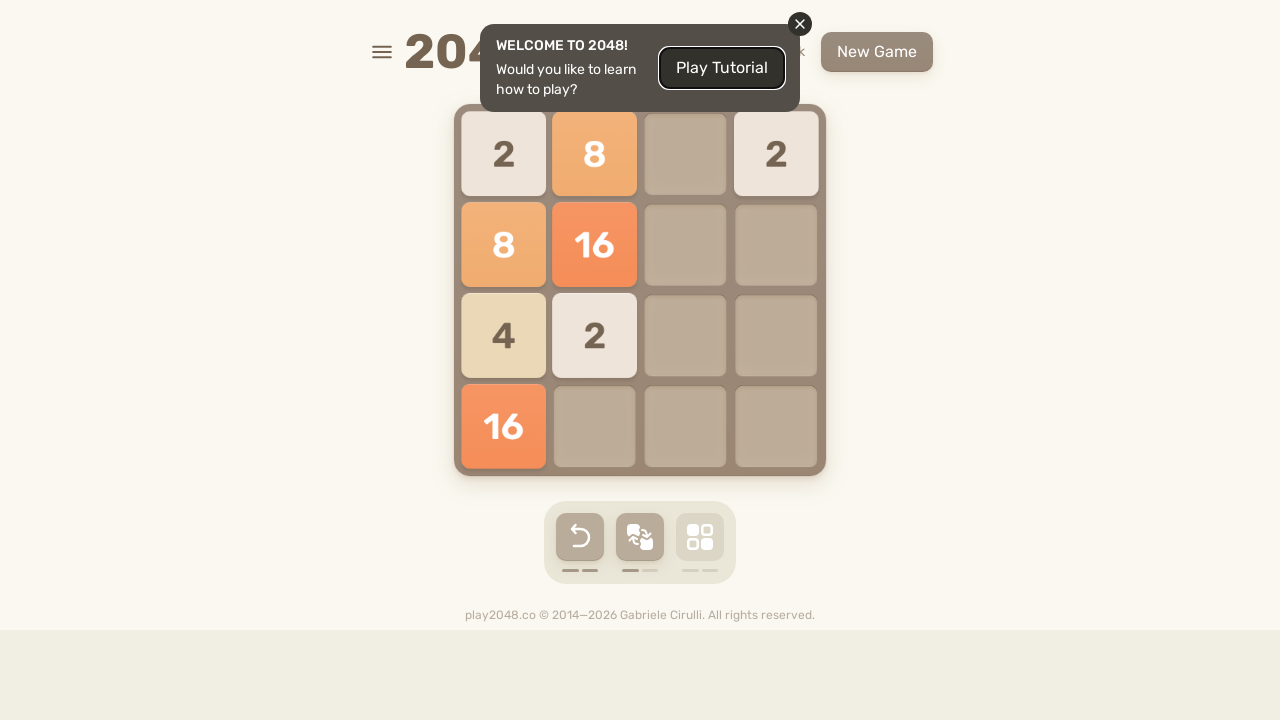

Checked if game is over
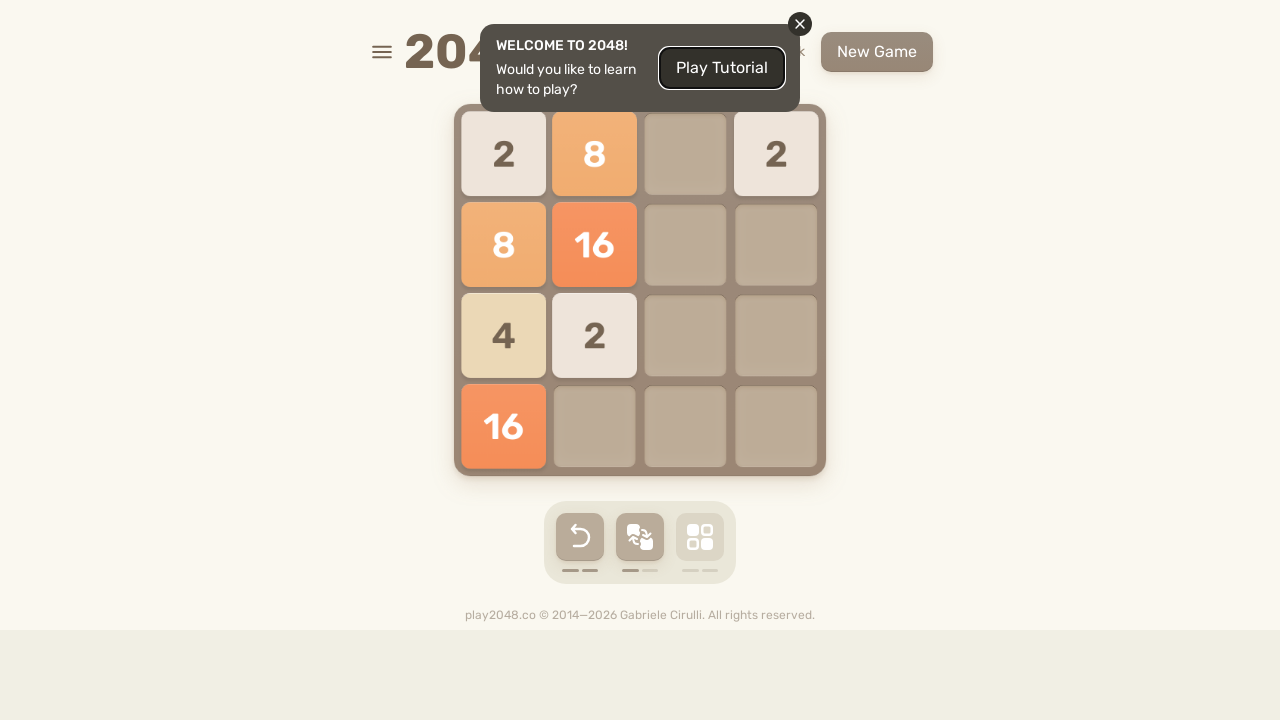

Pressed random arrow key: ArrowUp
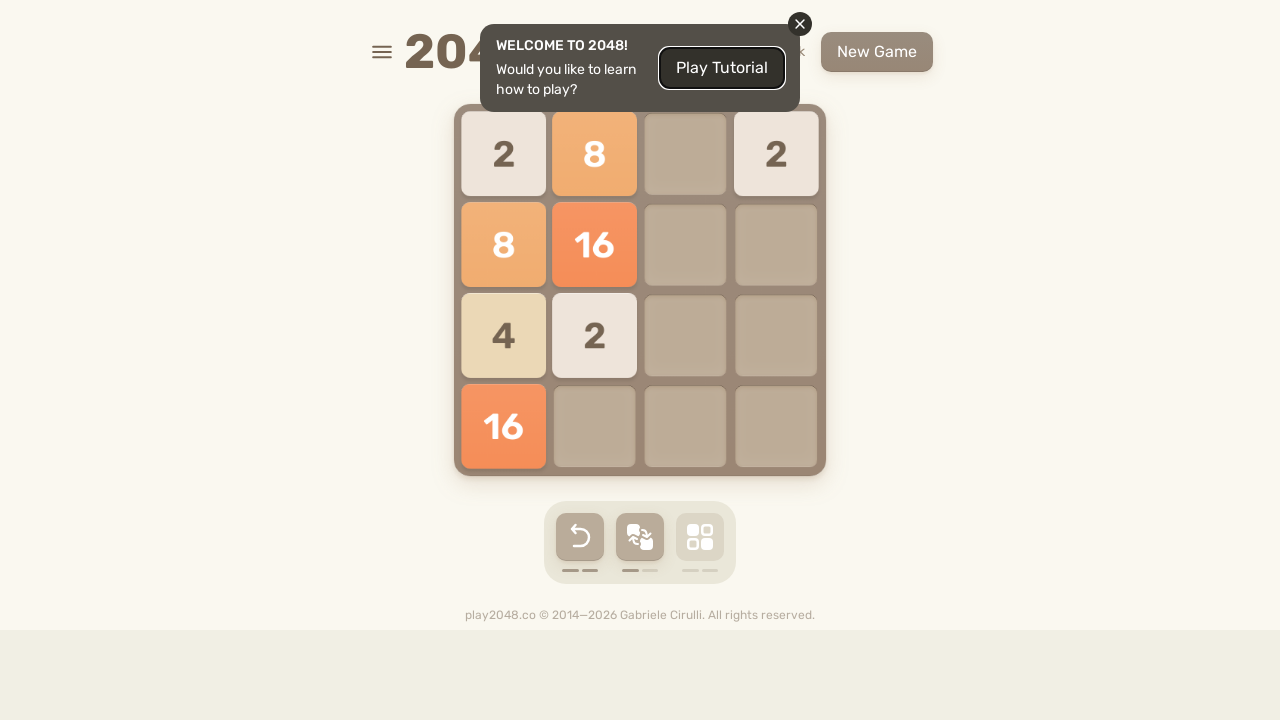

Waited 100ms between moves
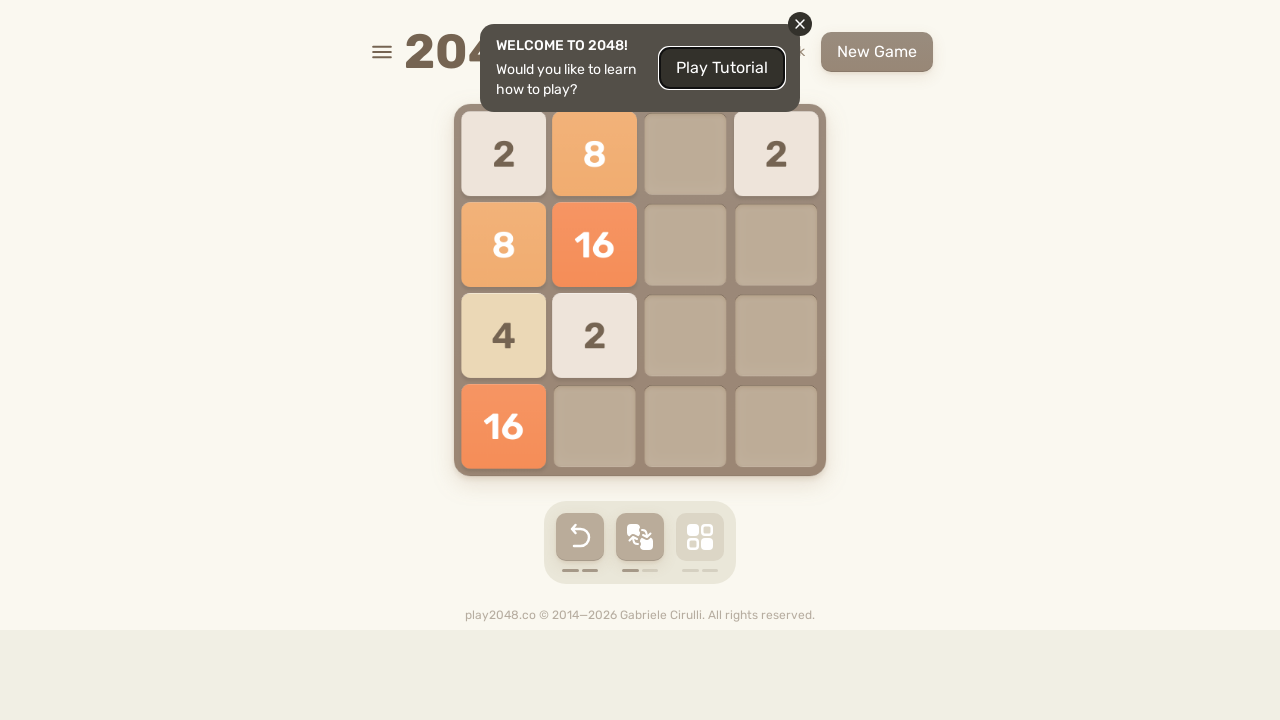

Checked if game is over
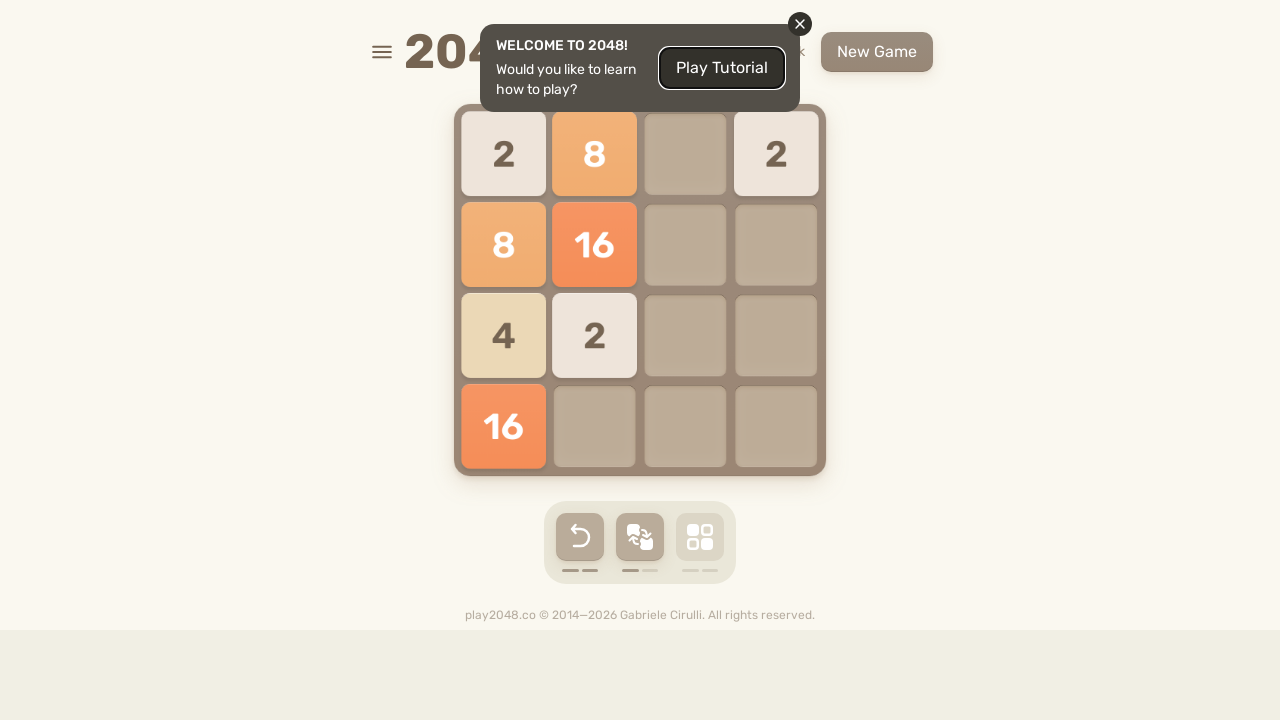

Pressed random arrow key: ArrowUp
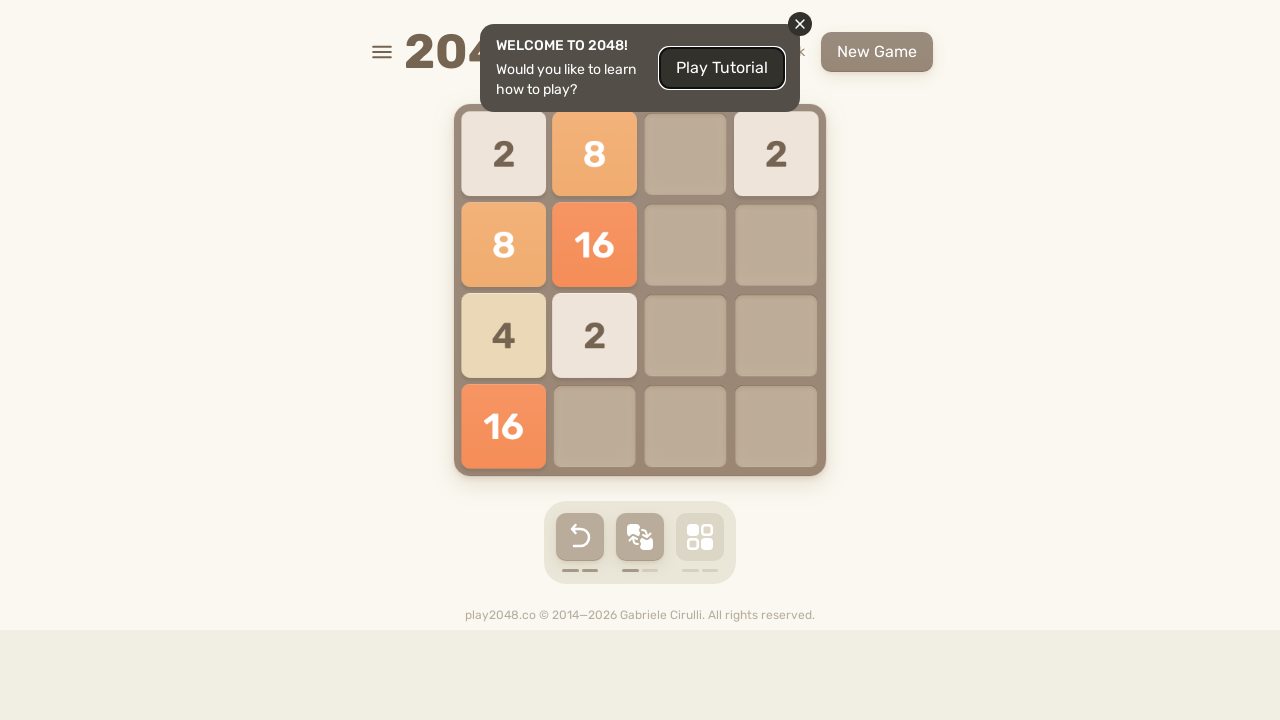

Waited 100ms between moves
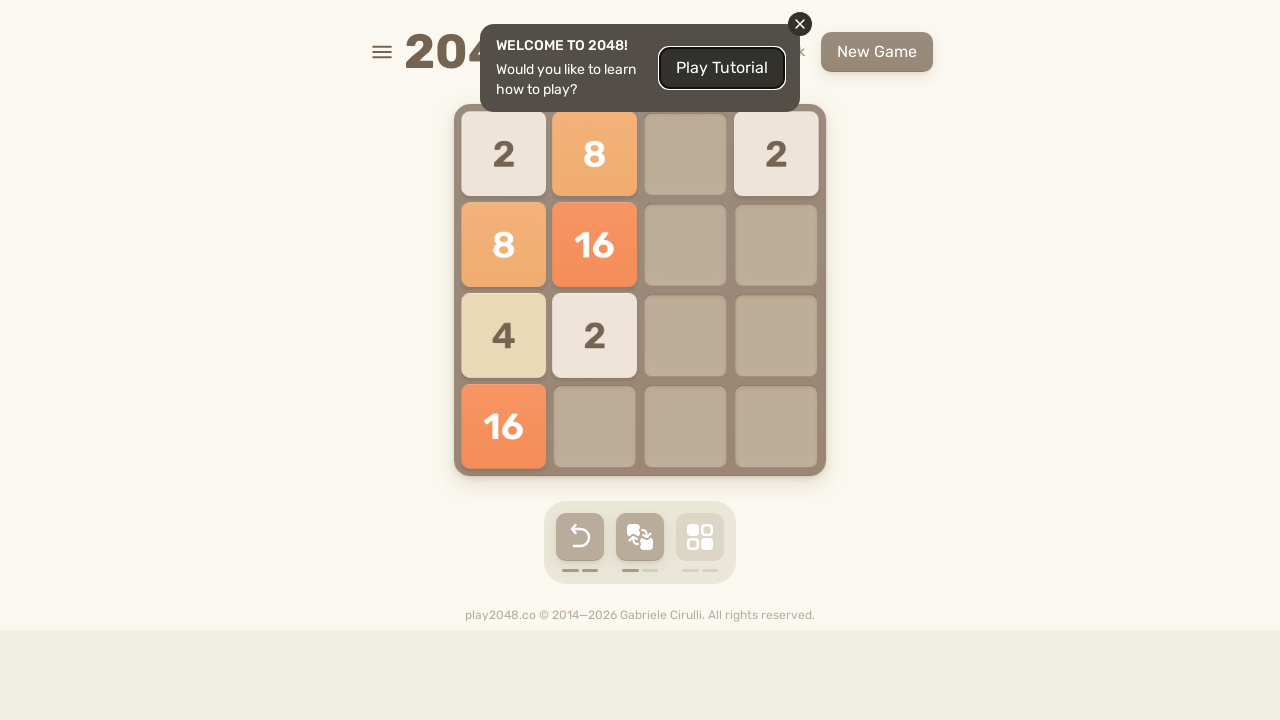

Checked if game is over
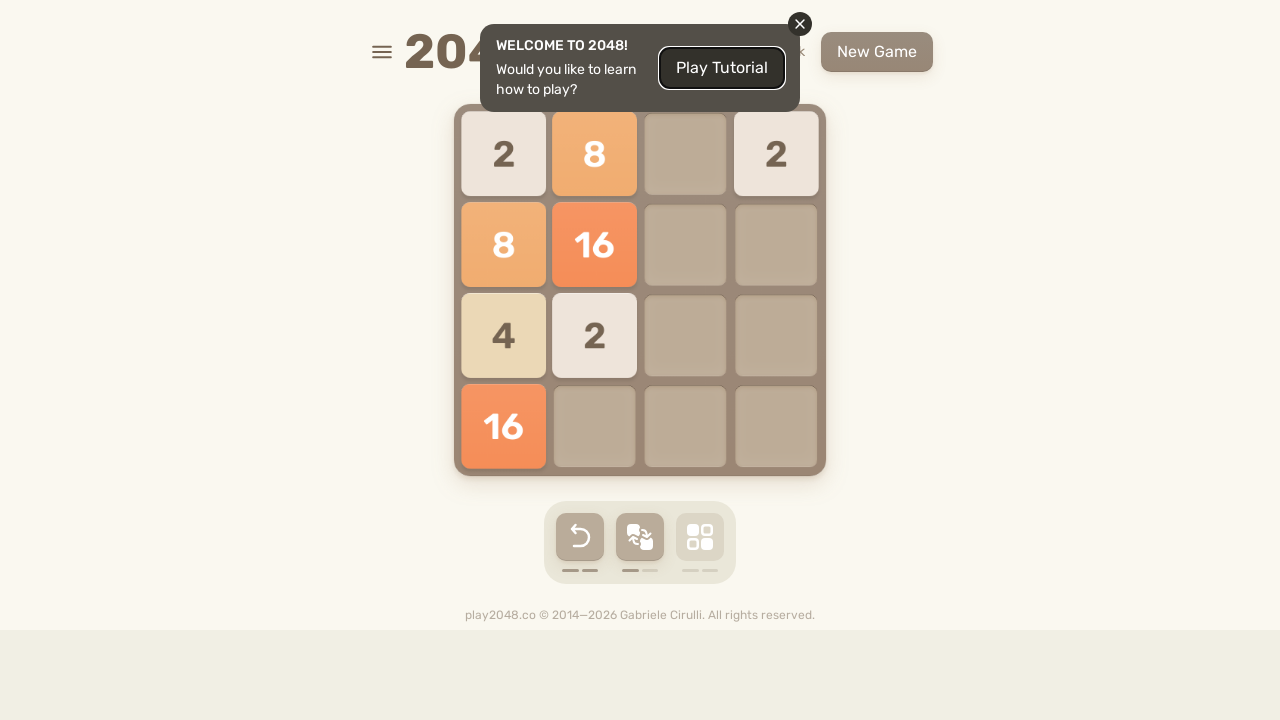

Pressed random arrow key: ArrowLeft
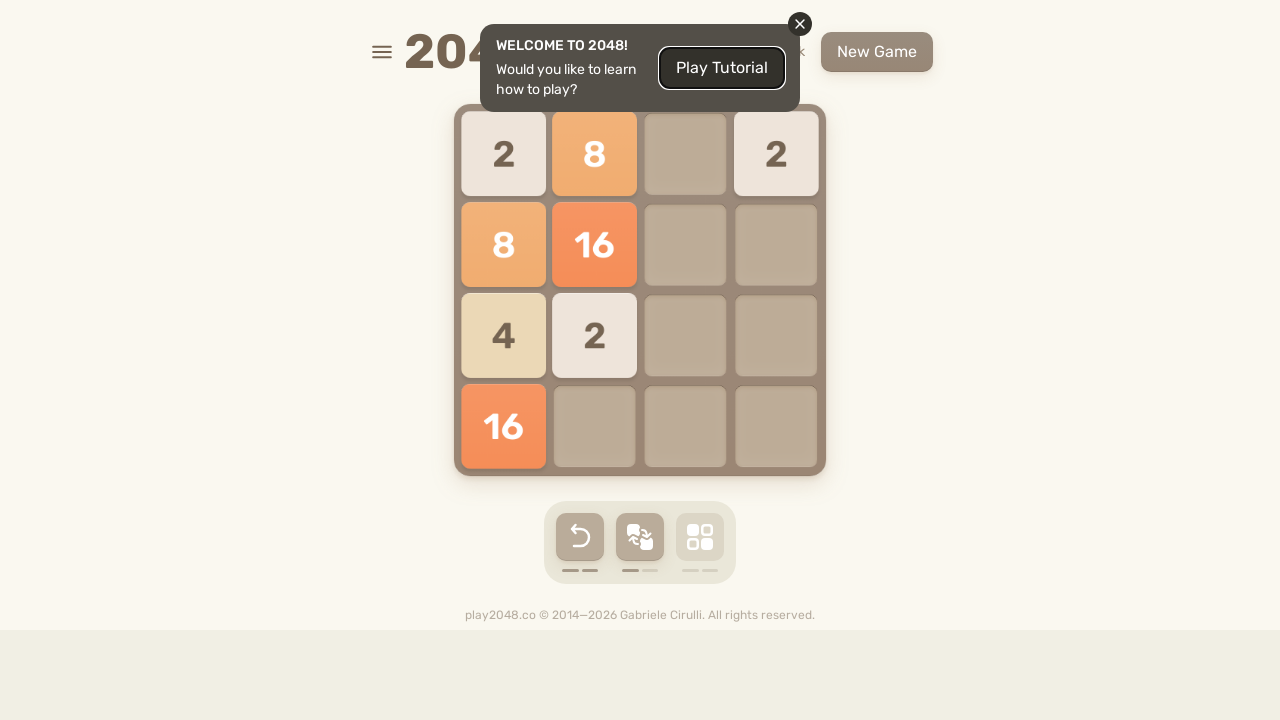

Waited 100ms between moves
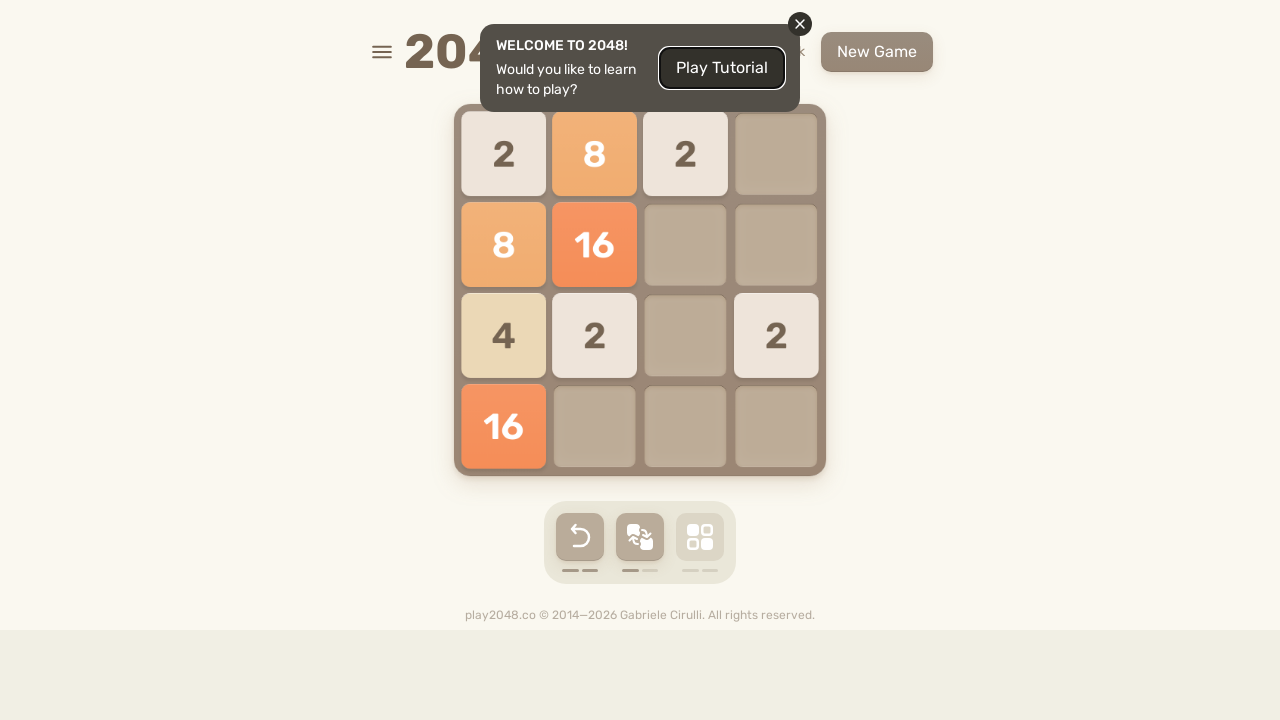

Checked if game is over
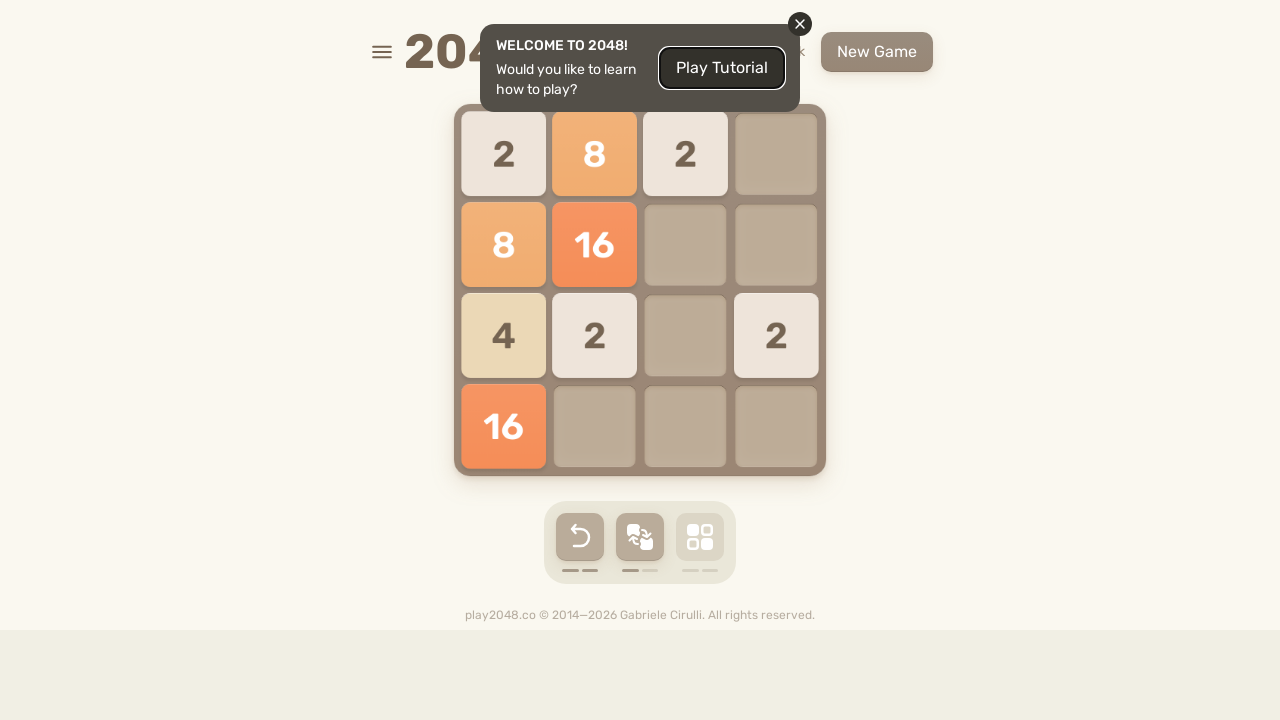

Pressed random arrow key: ArrowRight
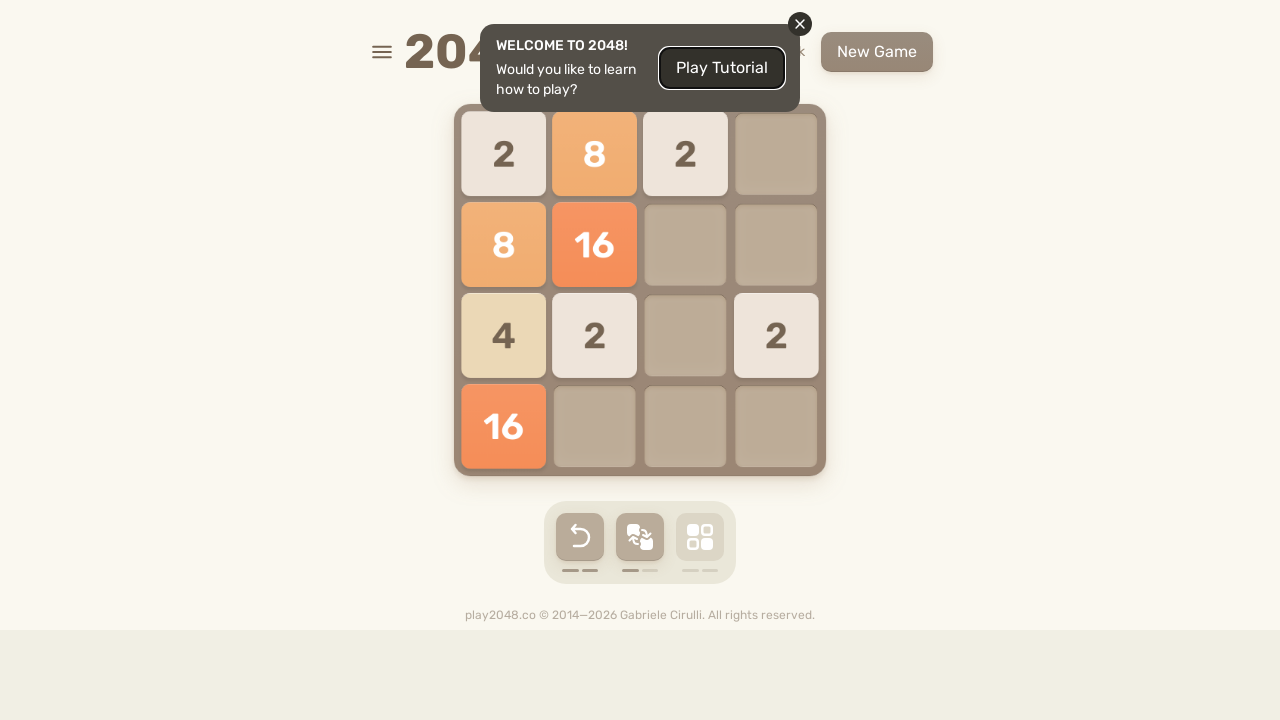

Waited 100ms between moves
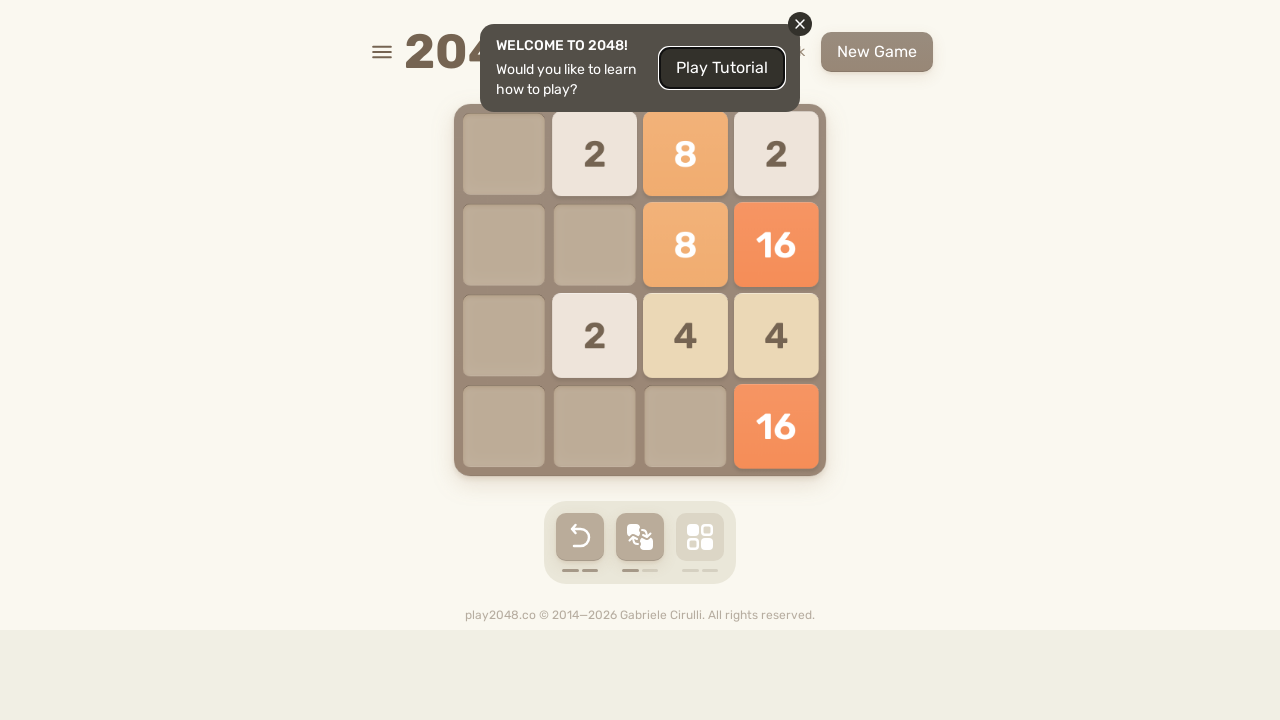

Checked if game is over
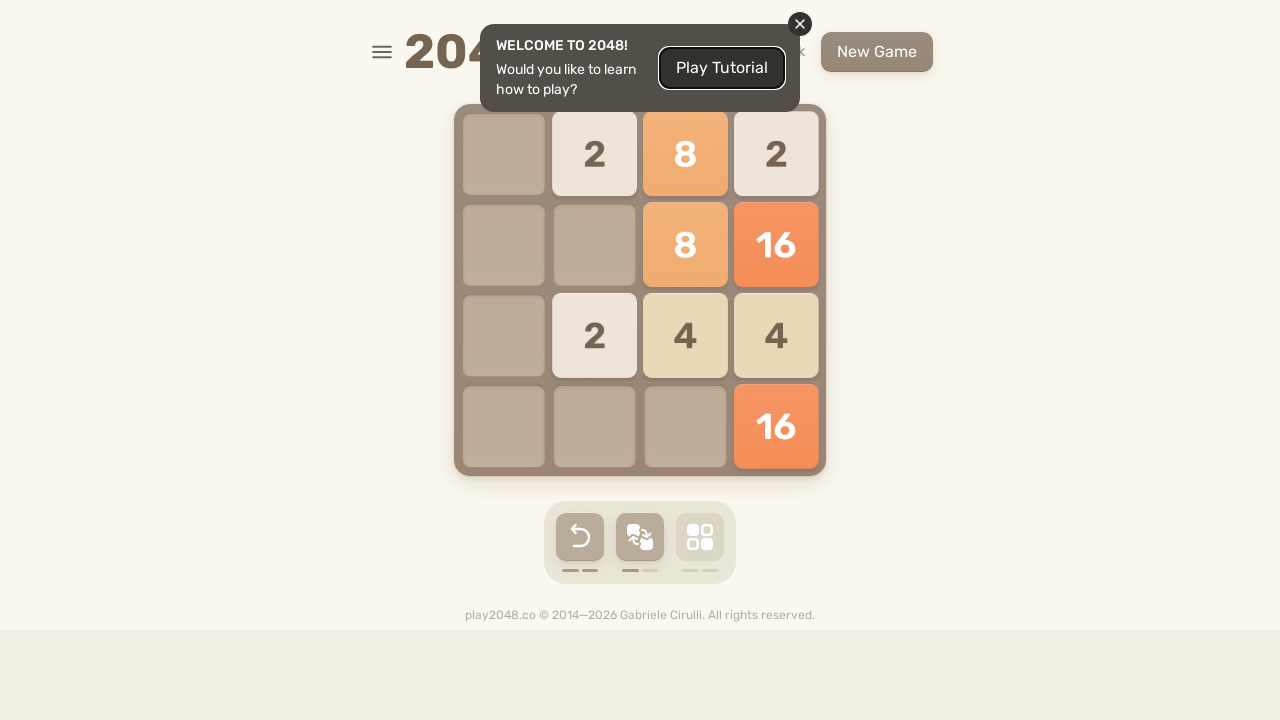

Pressed random arrow key: ArrowRight
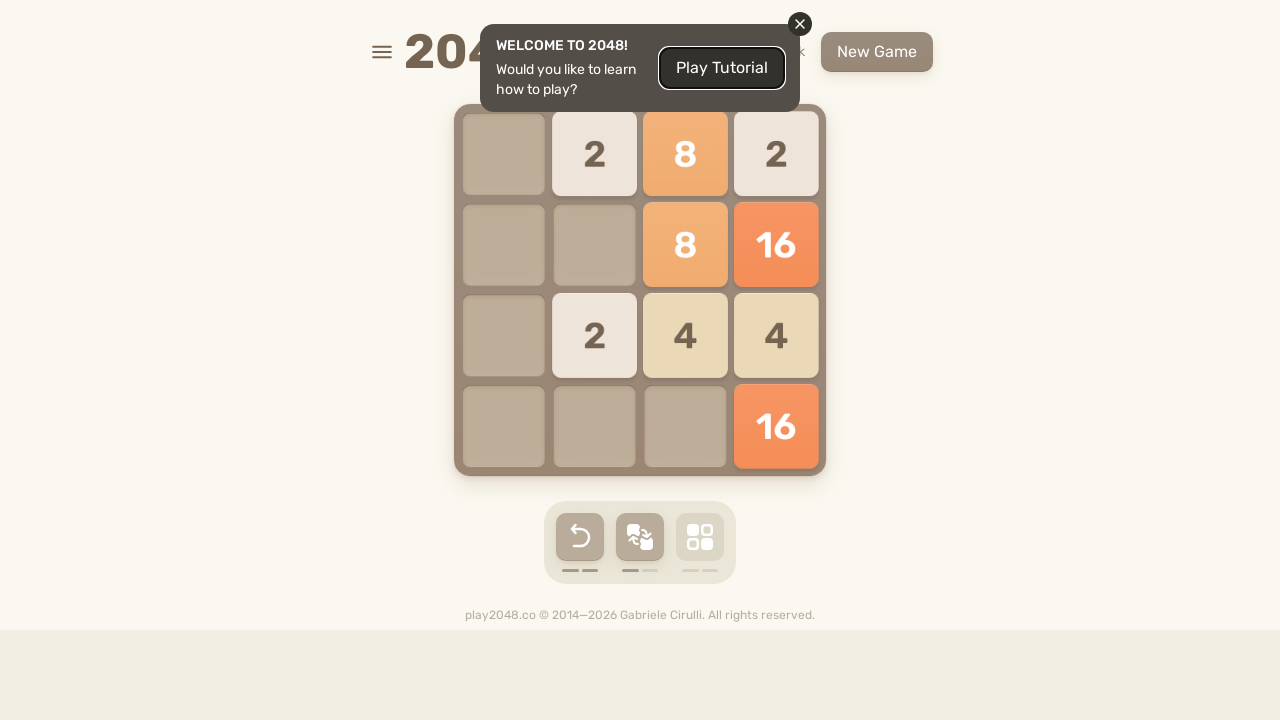

Waited 100ms between moves
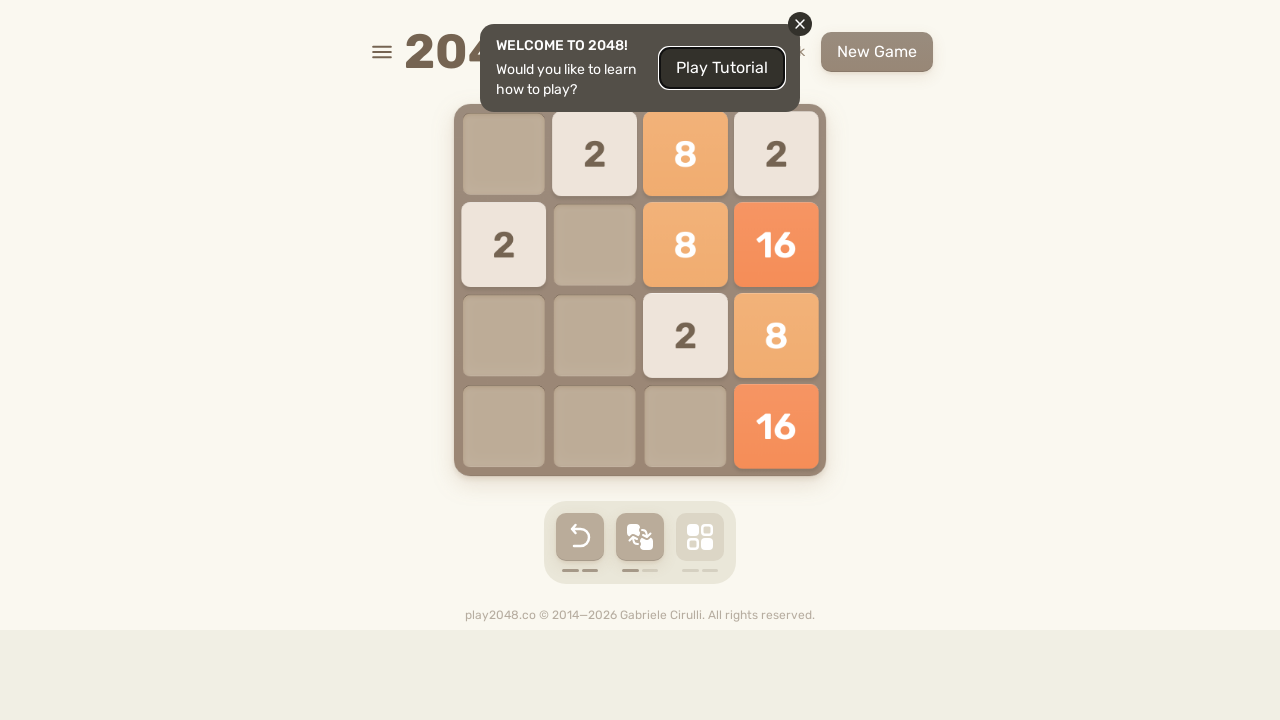

Checked if game is over
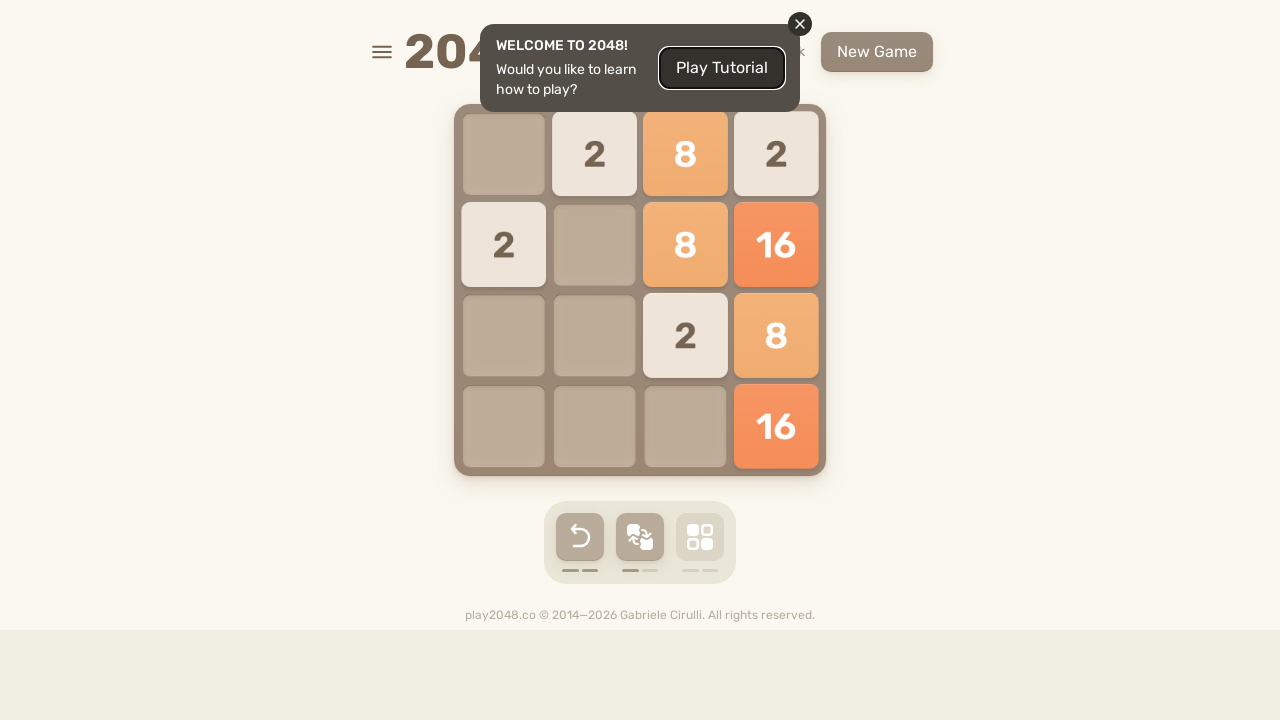

Pressed random arrow key: ArrowLeft
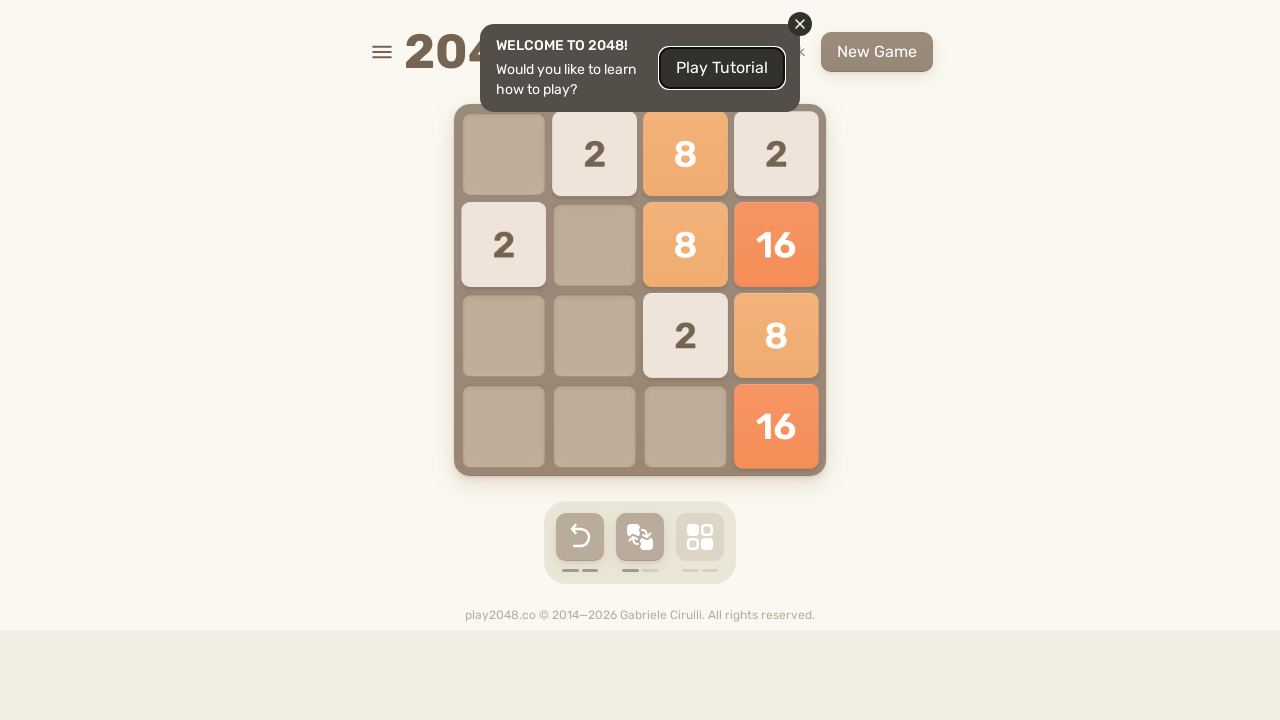

Waited 100ms between moves
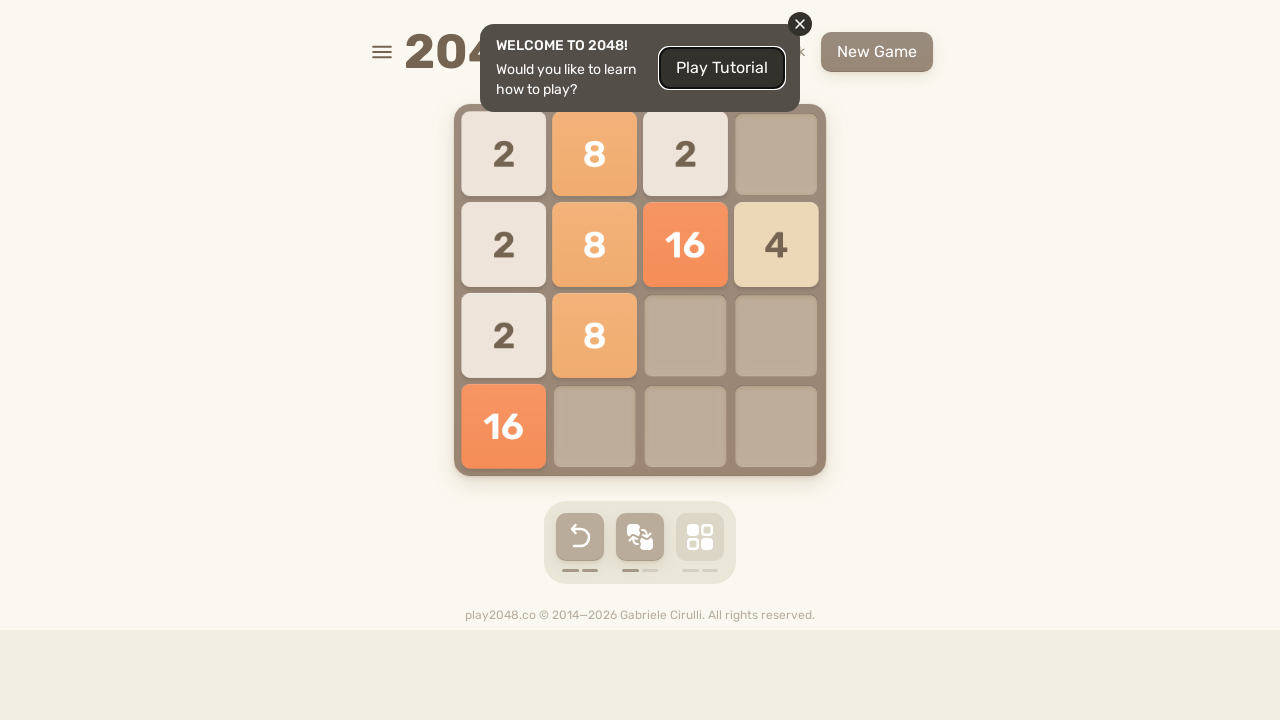

Checked if game is over
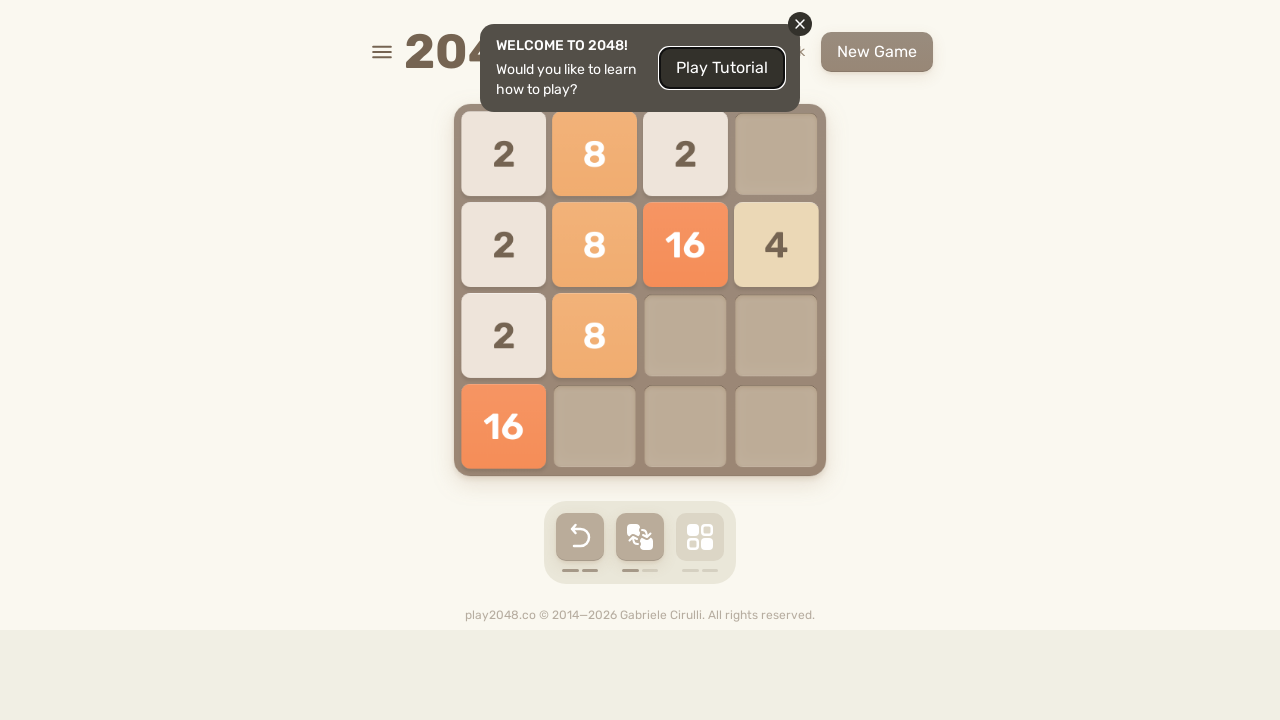

Pressed random arrow key: ArrowDown
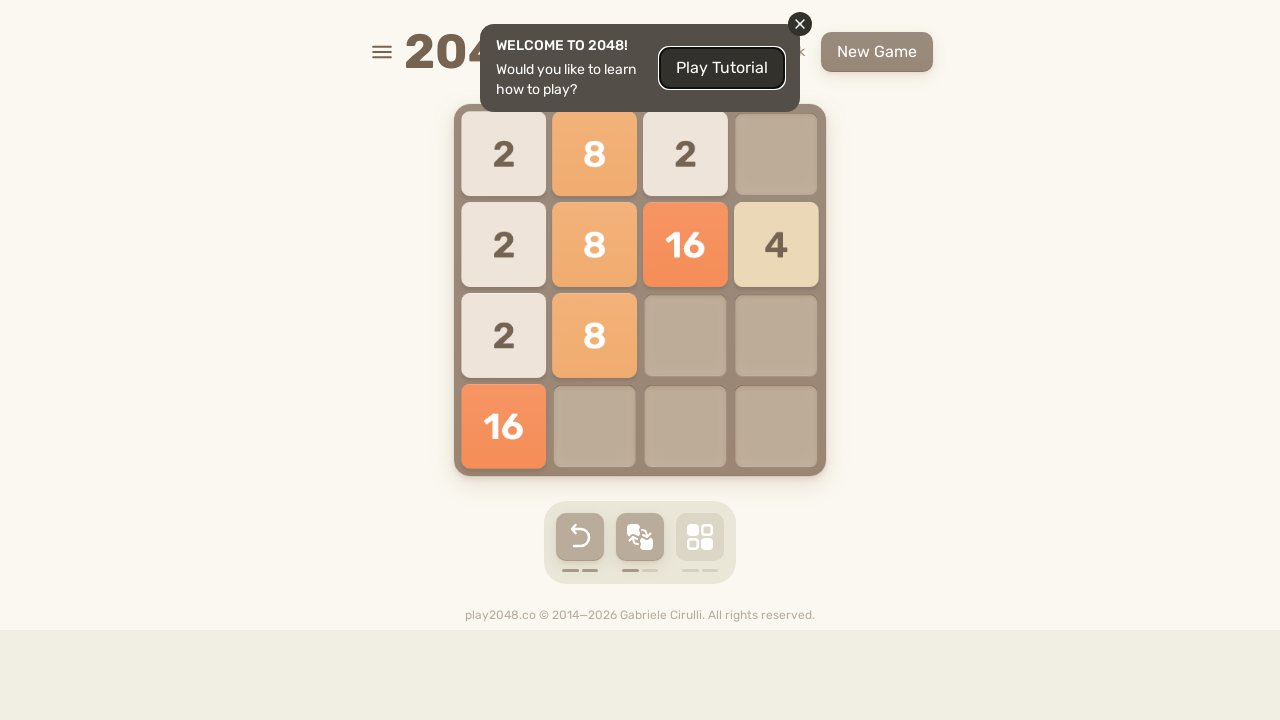

Waited 100ms between moves
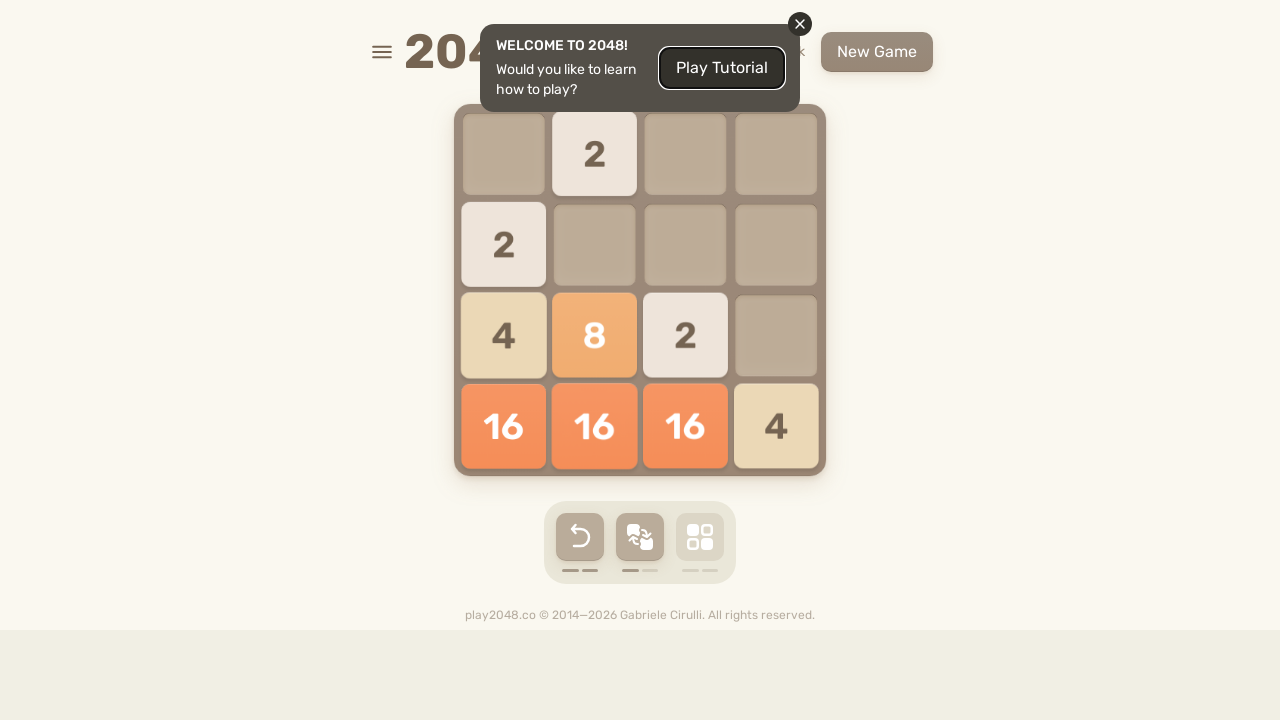

Checked if game is over
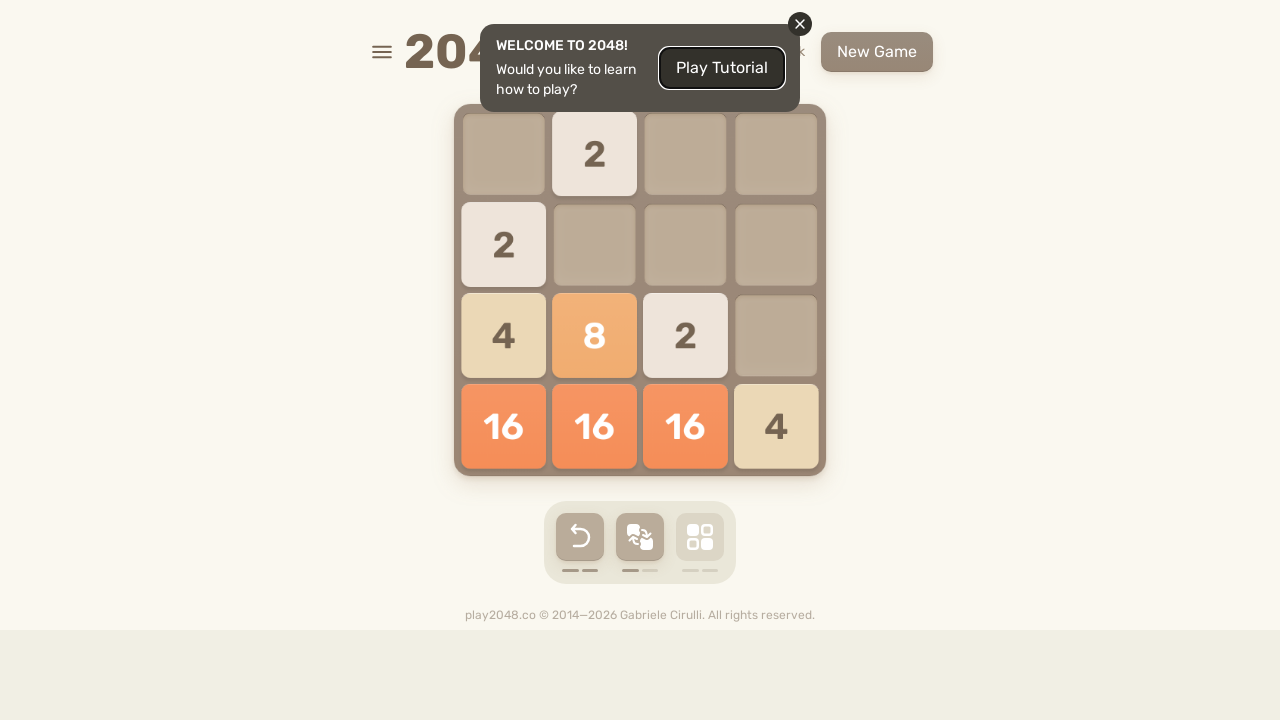

Pressed random arrow key: ArrowDown
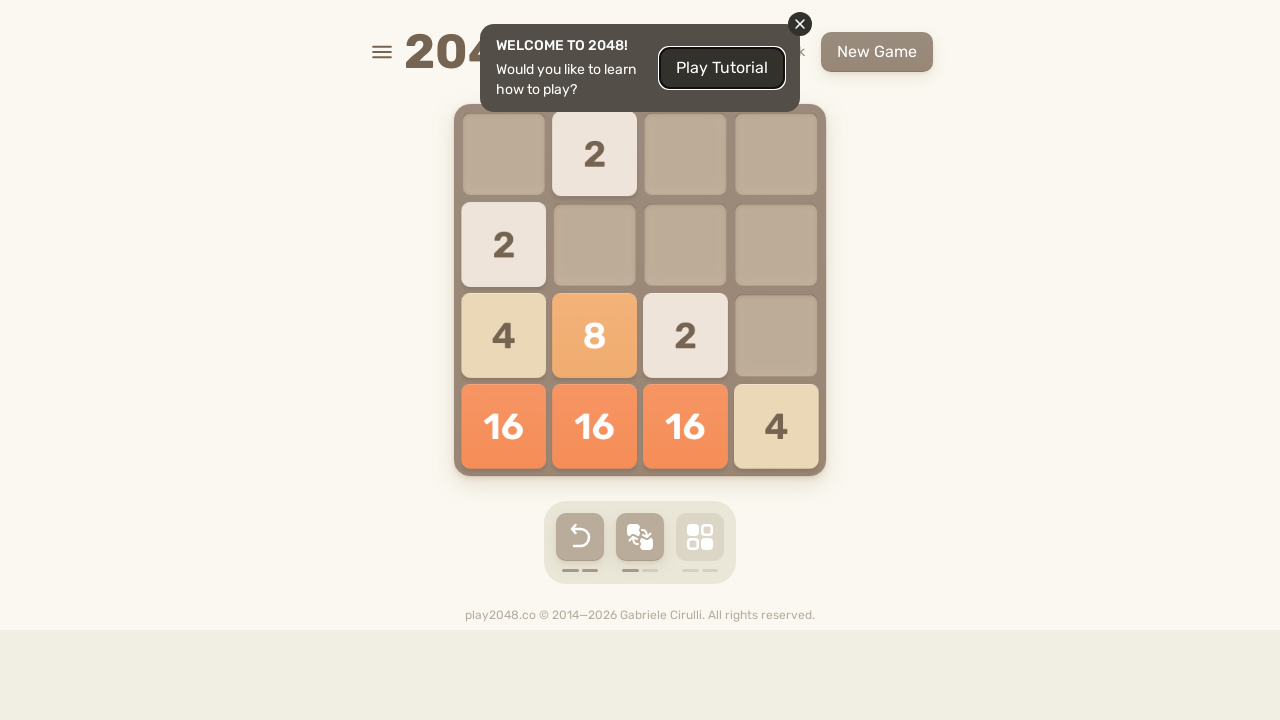

Waited 100ms between moves
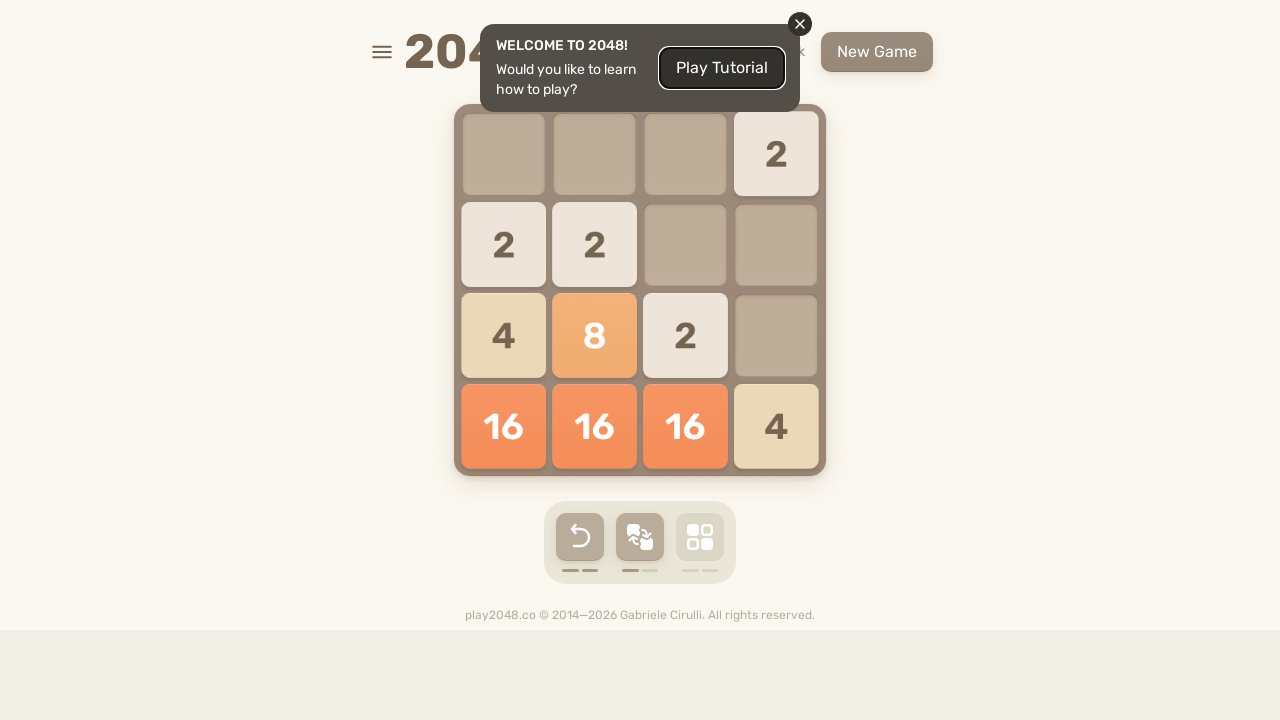

Checked if game is over
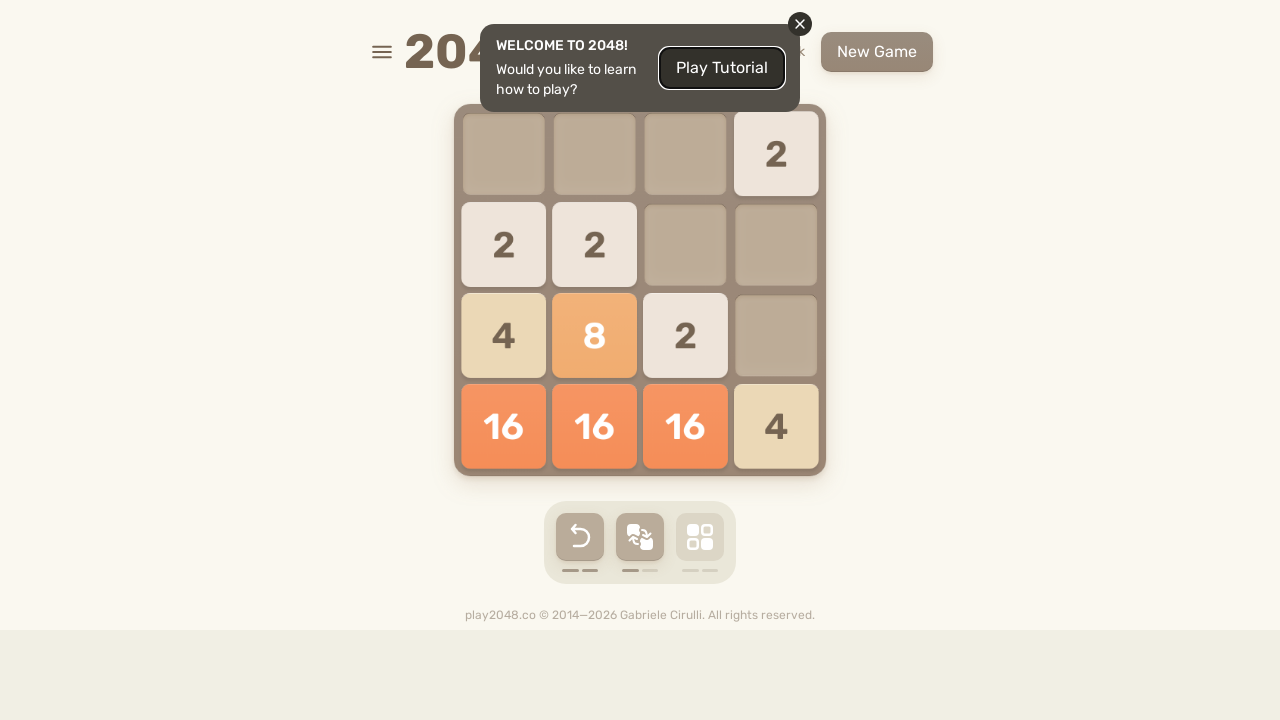

Pressed random arrow key: ArrowUp
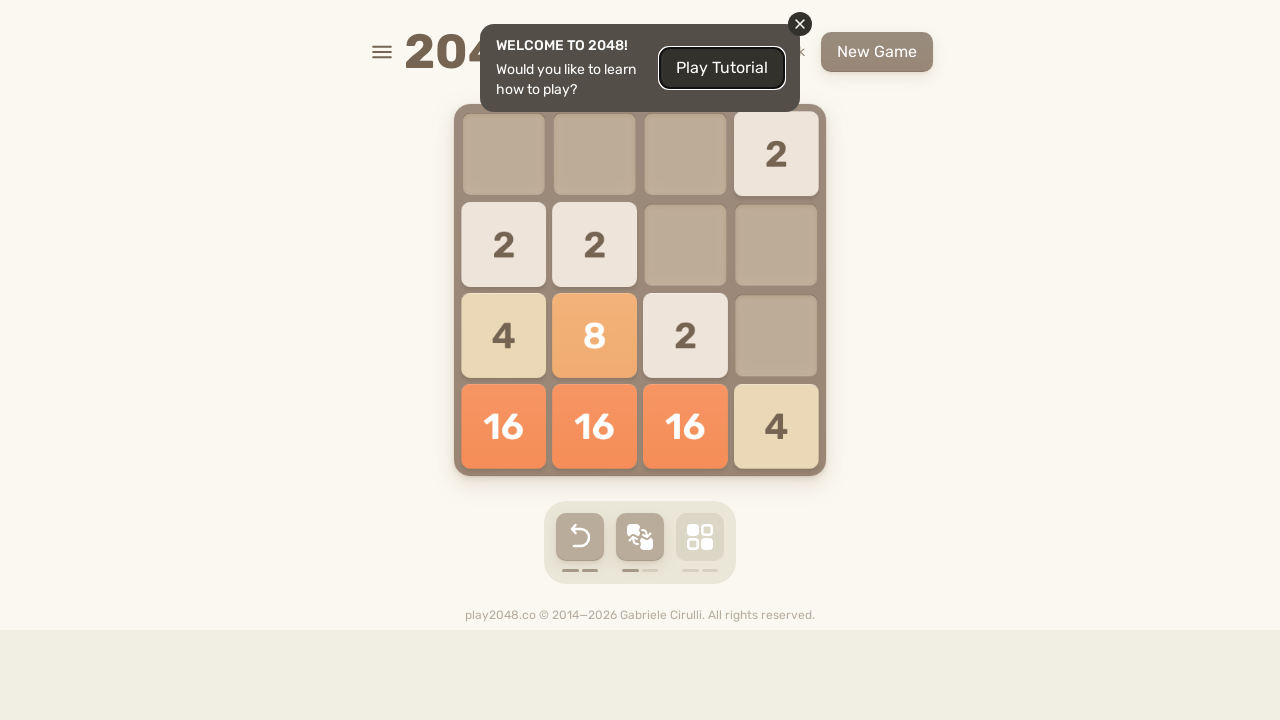

Waited 100ms between moves
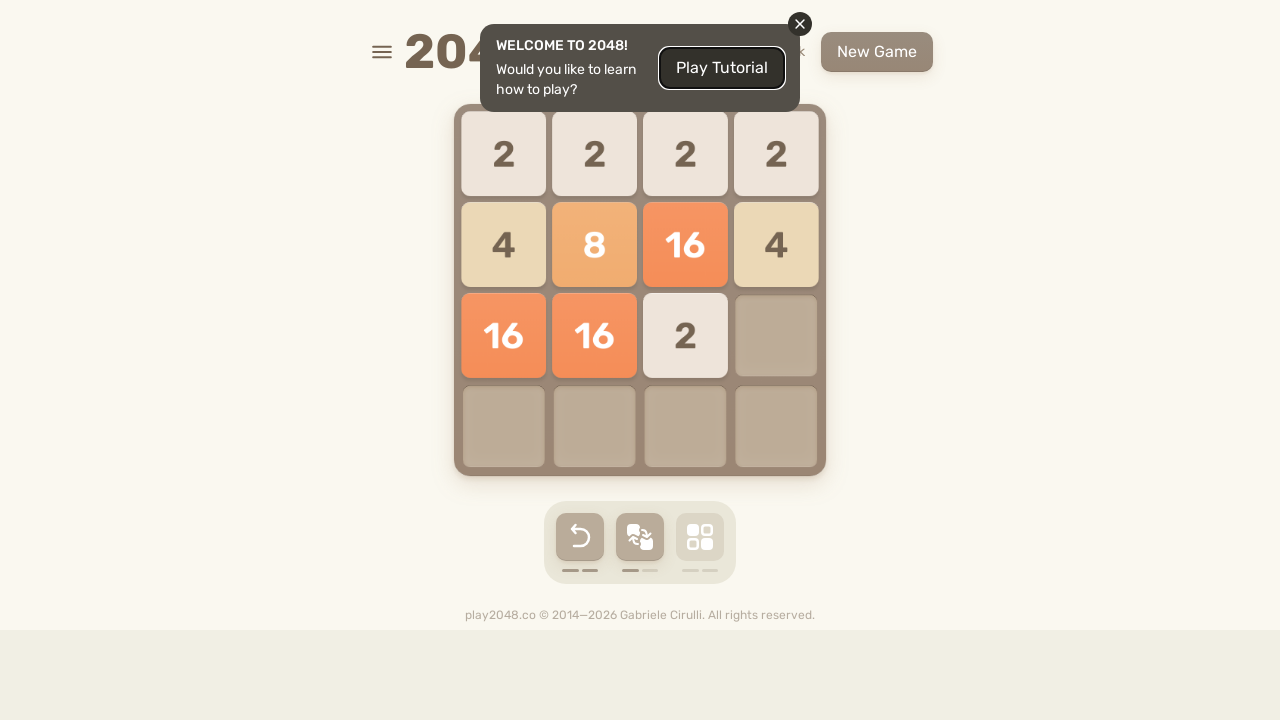

Checked if game is over
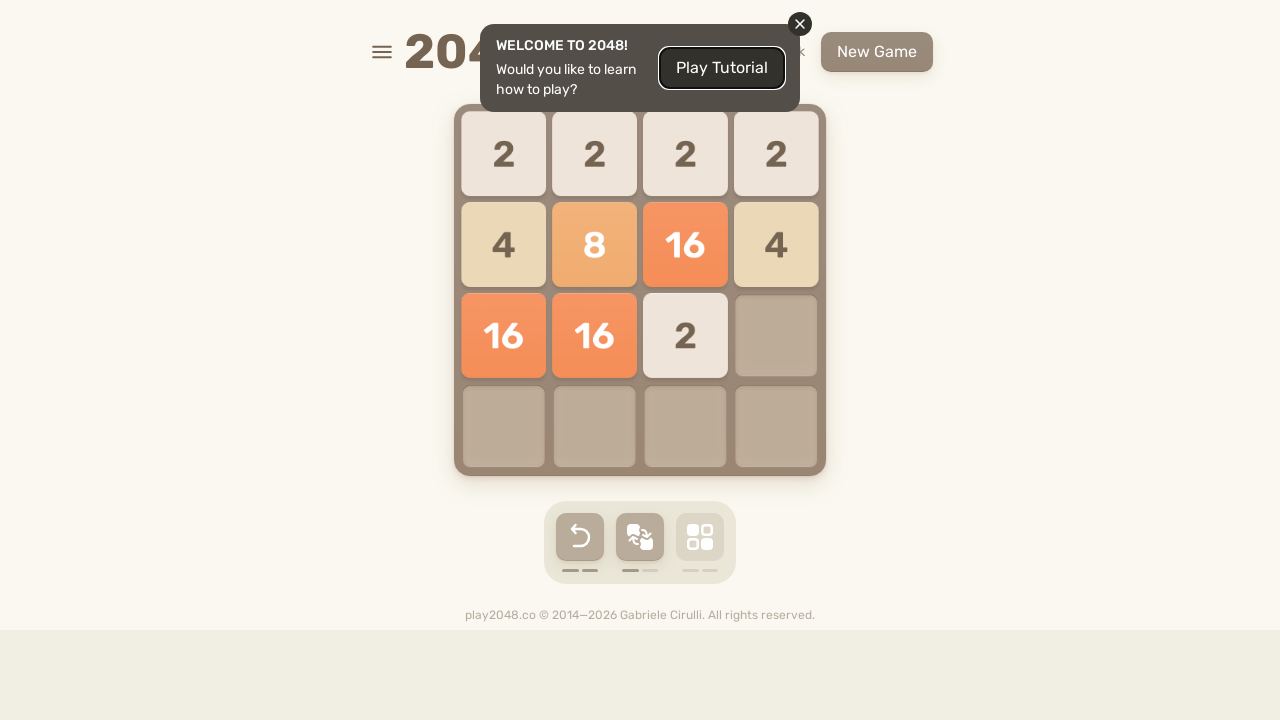

Pressed random arrow key: ArrowLeft
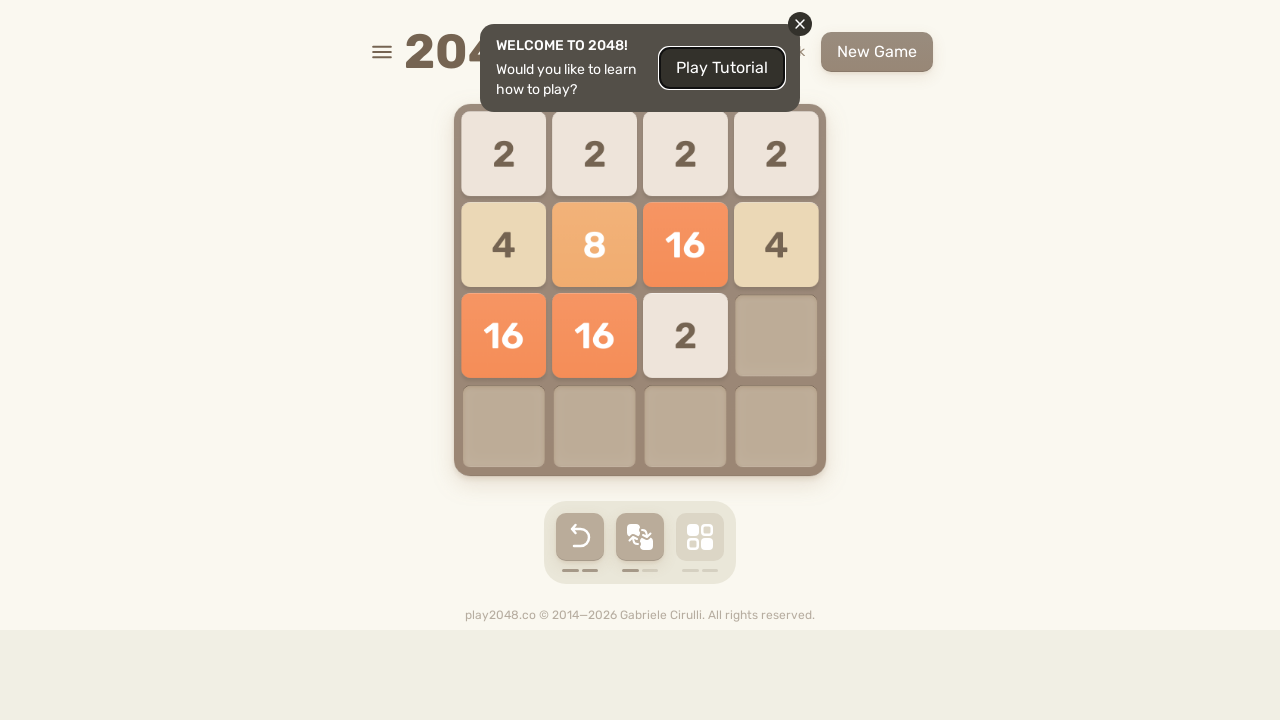

Waited 100ms between moves
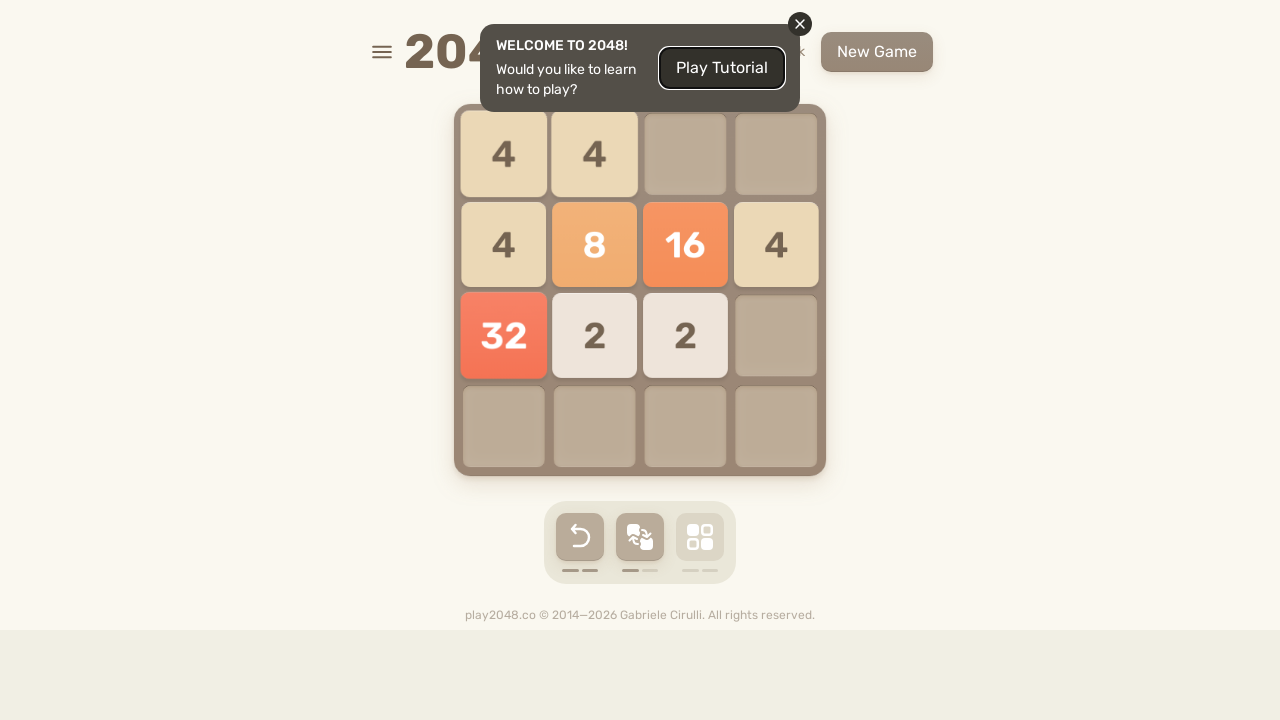

Checked if game is over
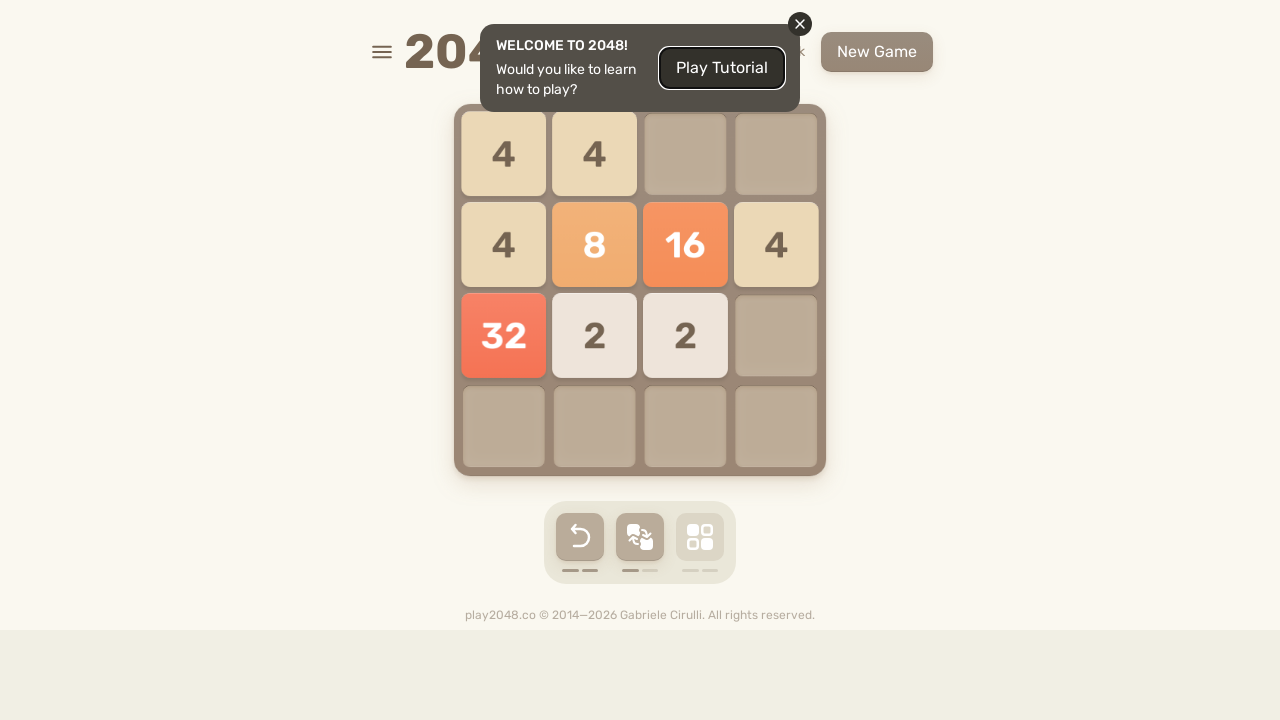

Pressed random arrow key: ArrowDown
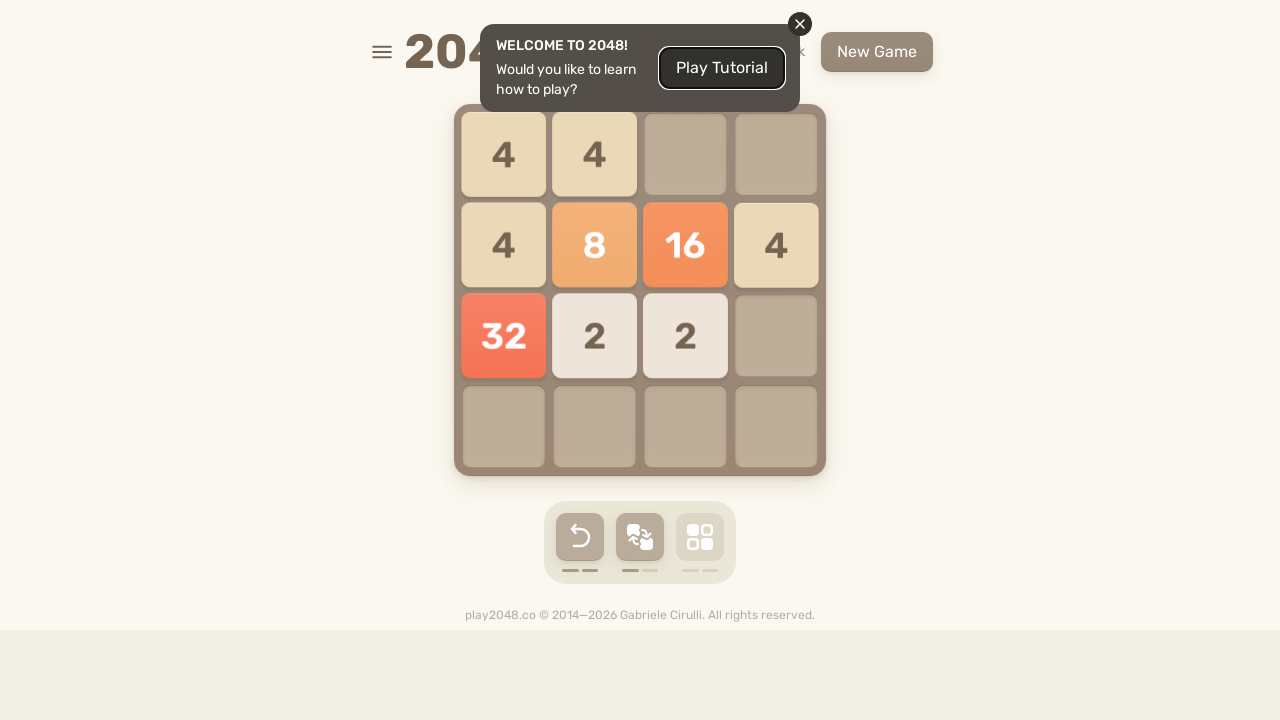

Waited 100ms between moves
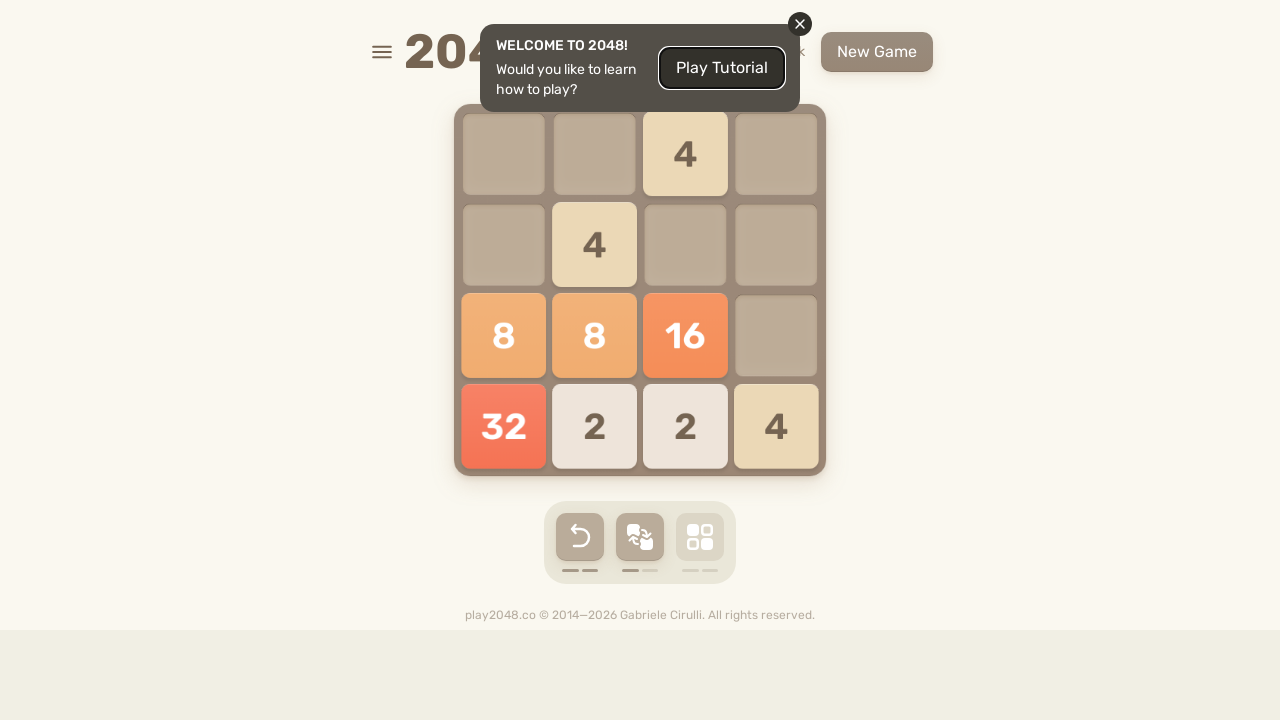

Checked if game is over
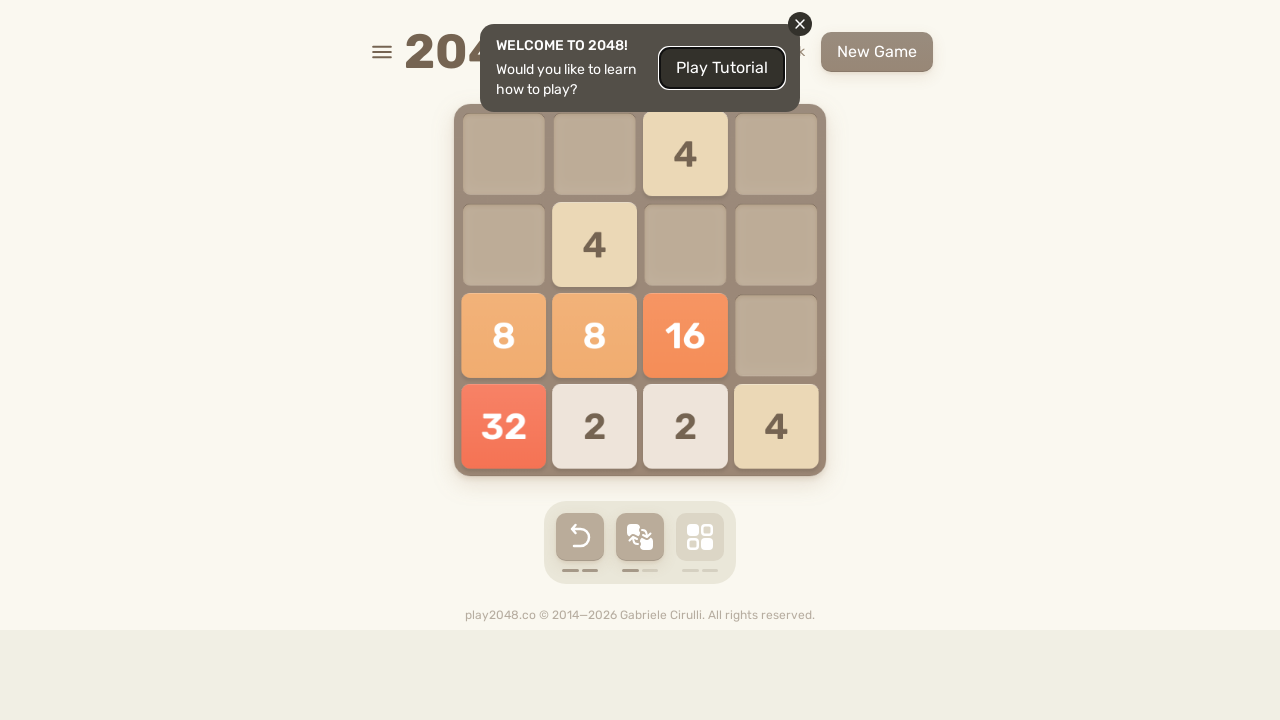

Pressed random arrow key: ArrowUp
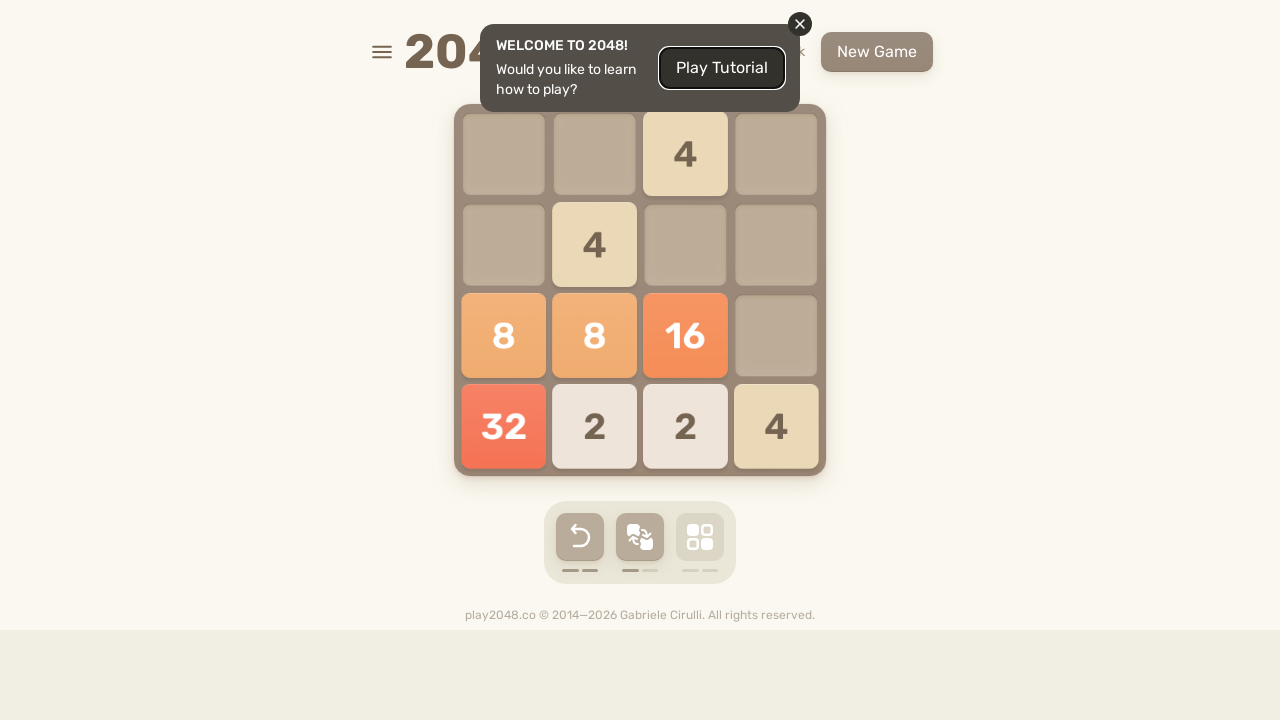

Waited 100ms between moves
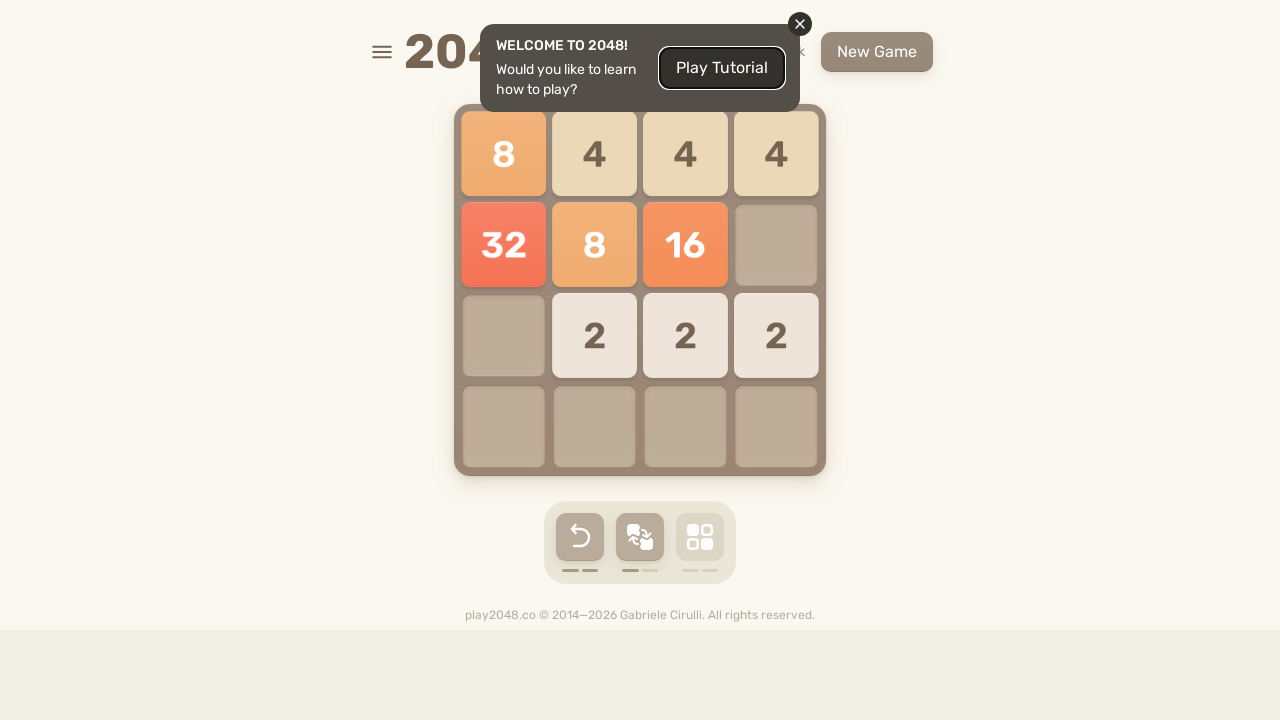

Checked if game is over
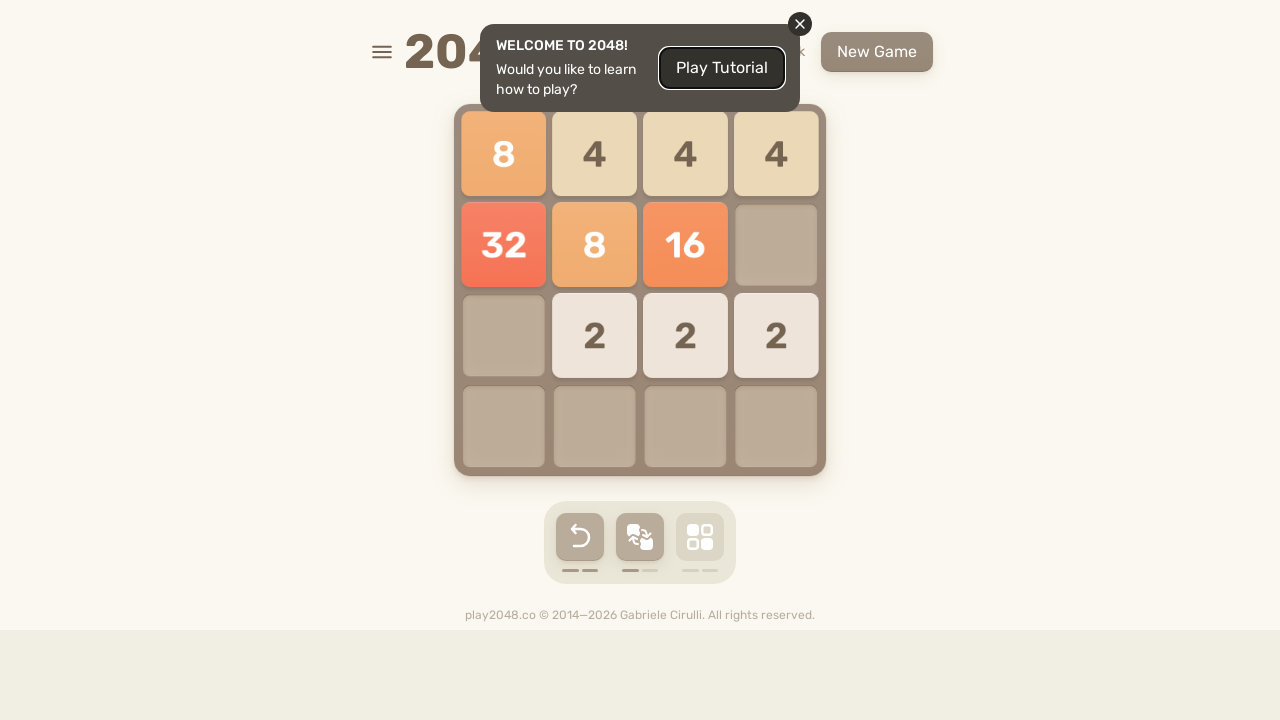

Pressed random arrow key: ArrowLeft
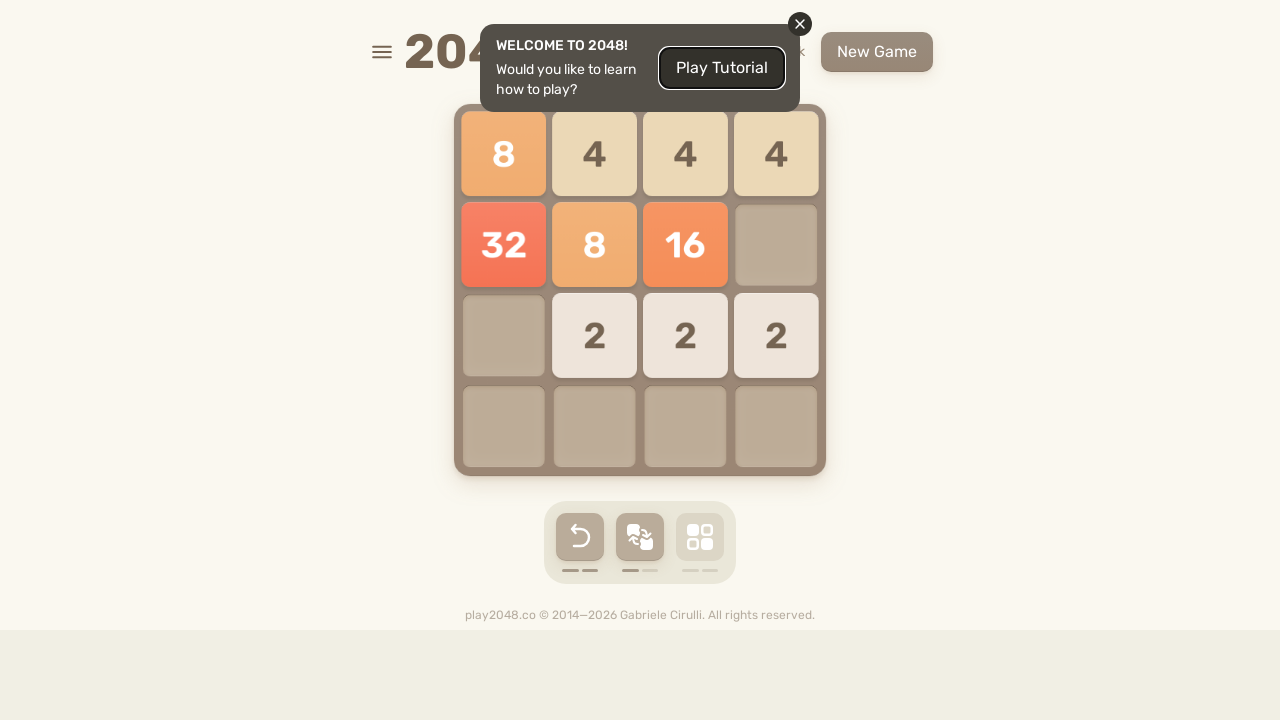

Waited 100ms between moves
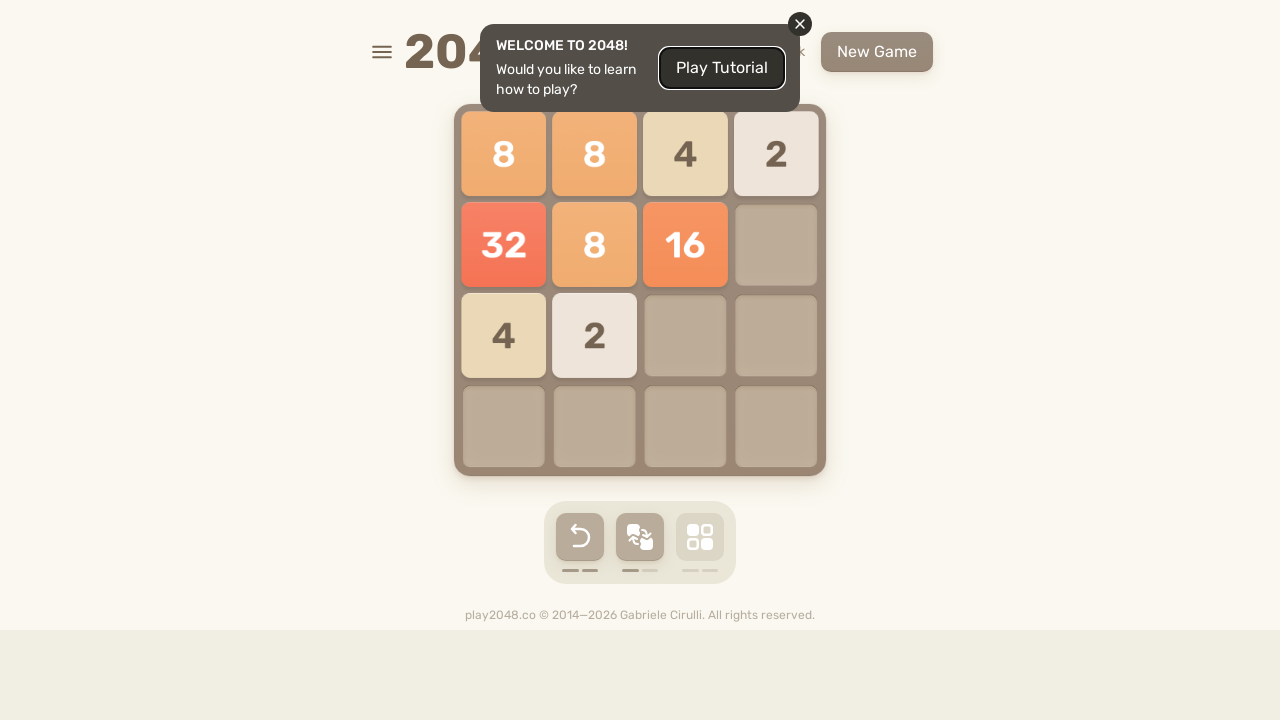

Checked if game is over
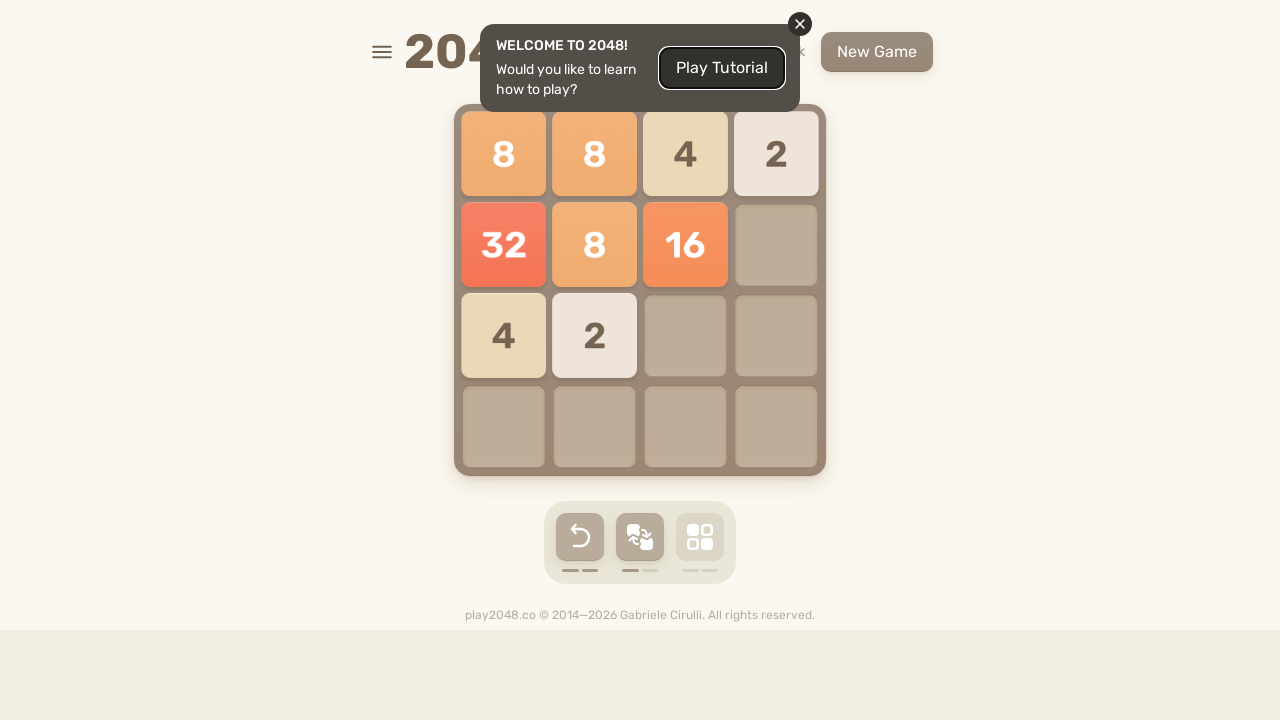

Pressed random arrow key: ArrowUp
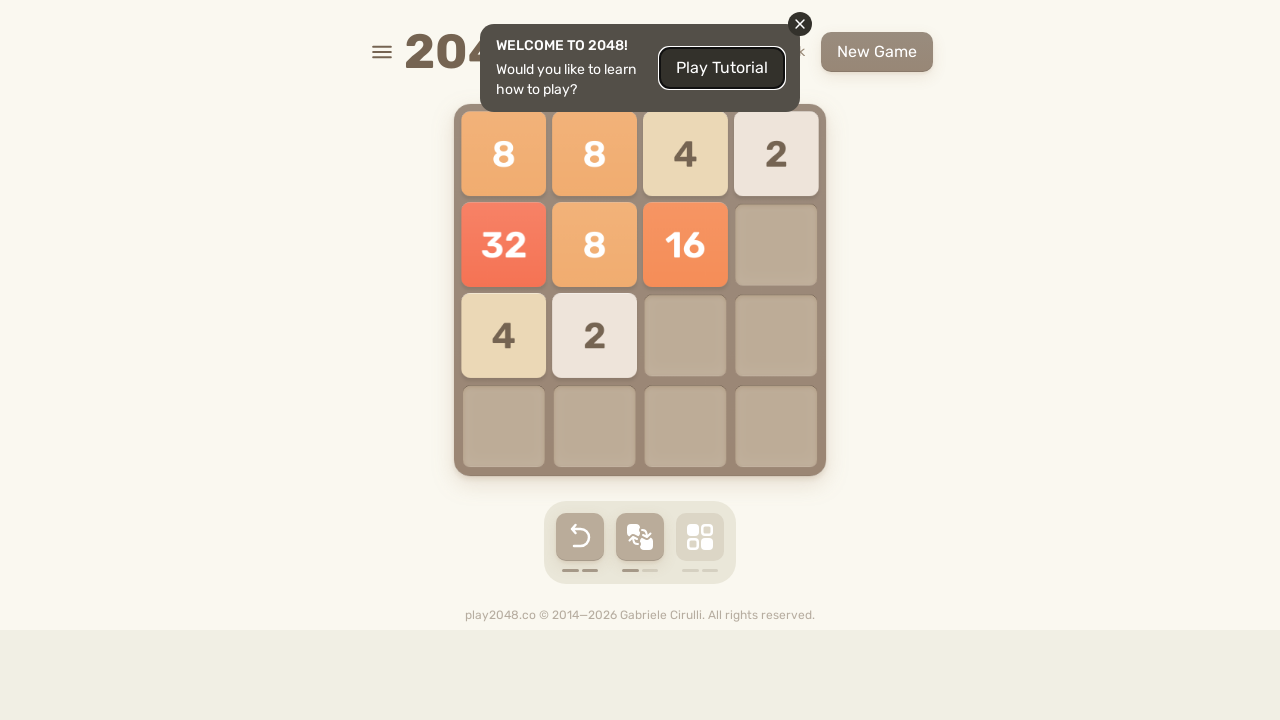

Waited 100ms between moves
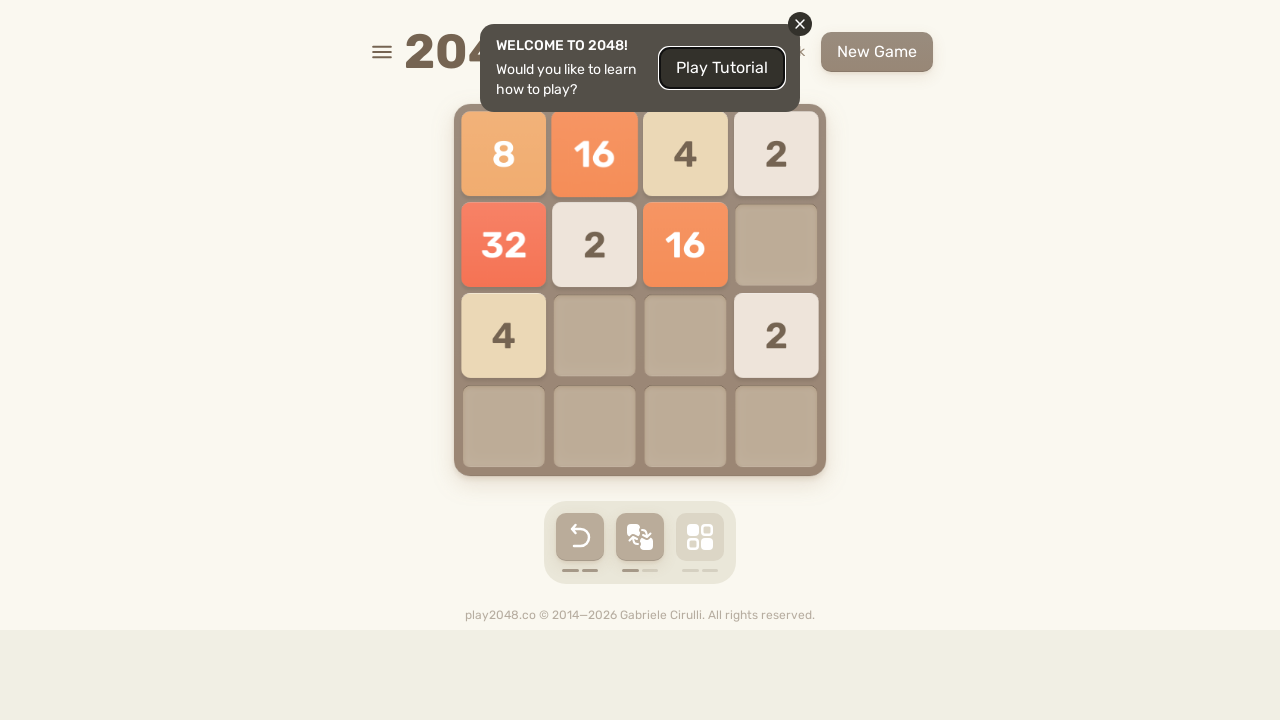

Checked if game is over
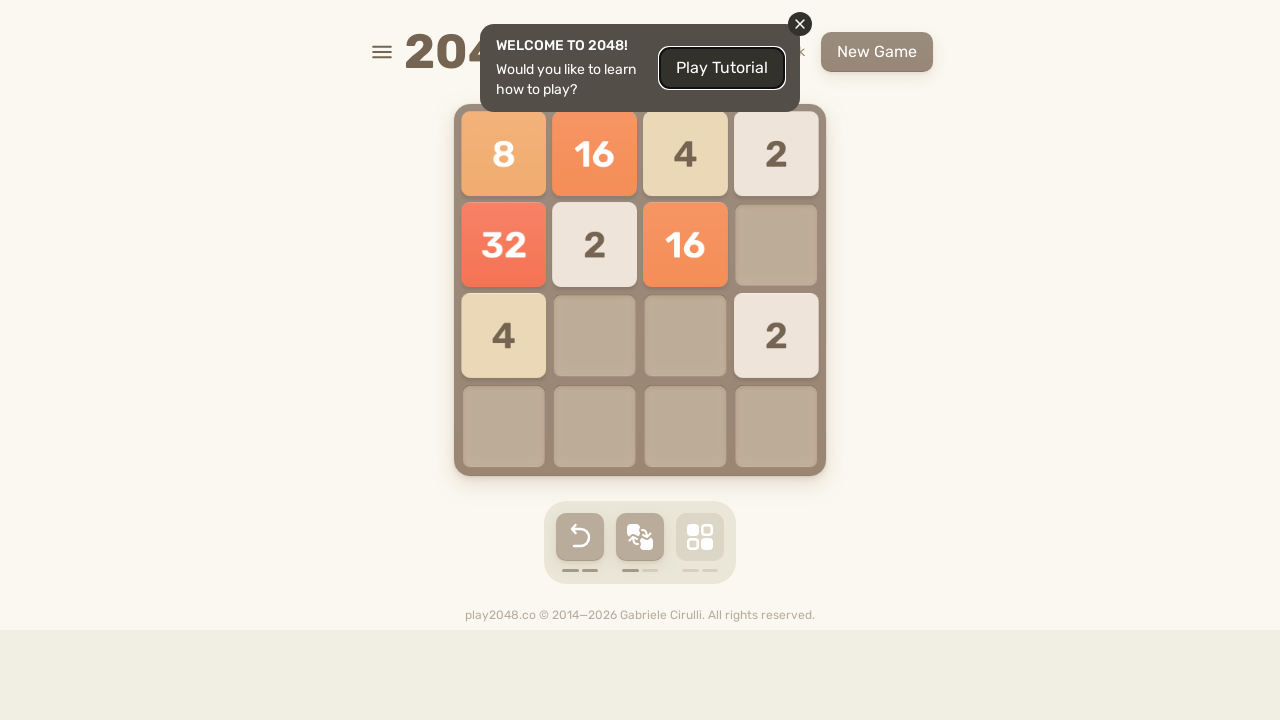

Pressed random arrow key: ArrowUp
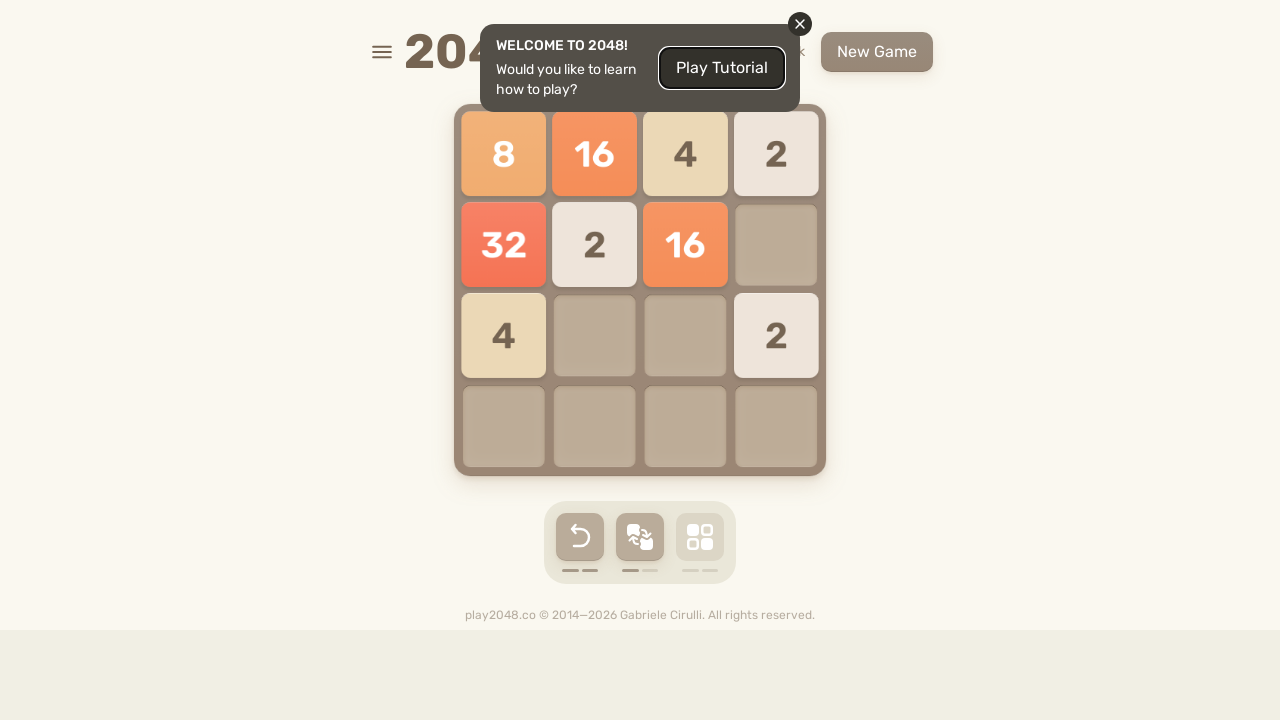

Waited 100ms between moves
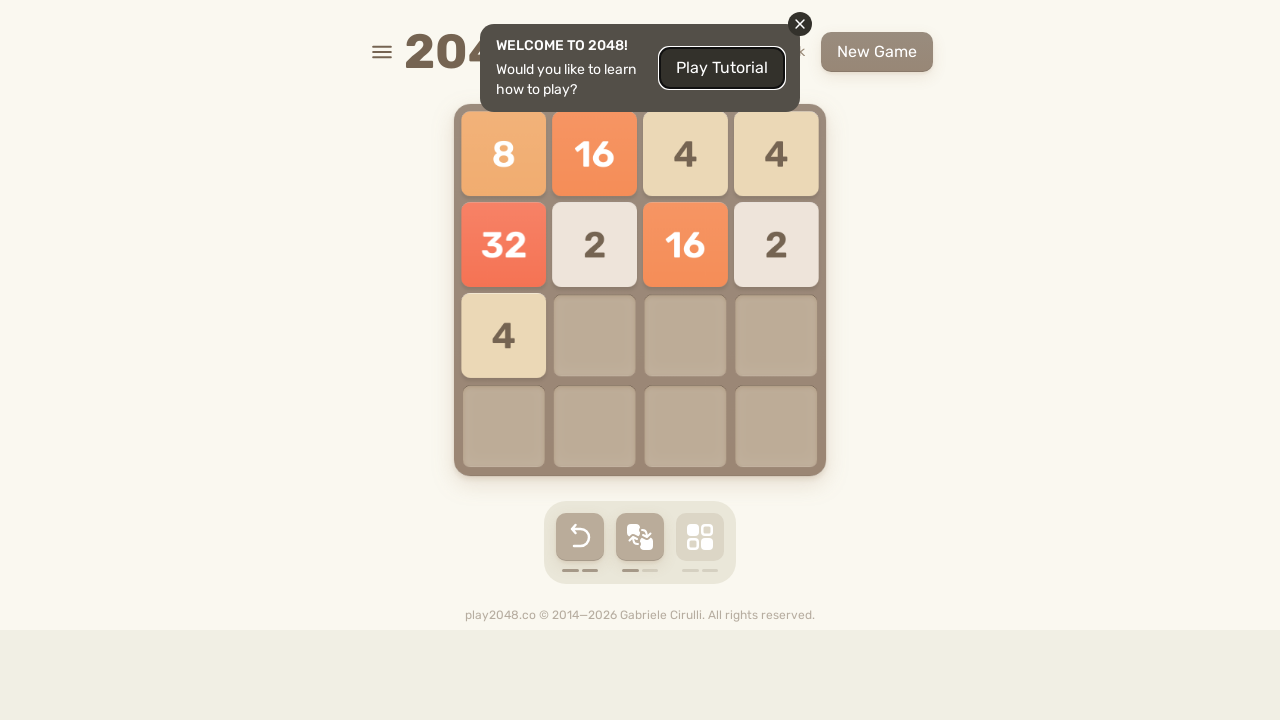

Checked if game is over
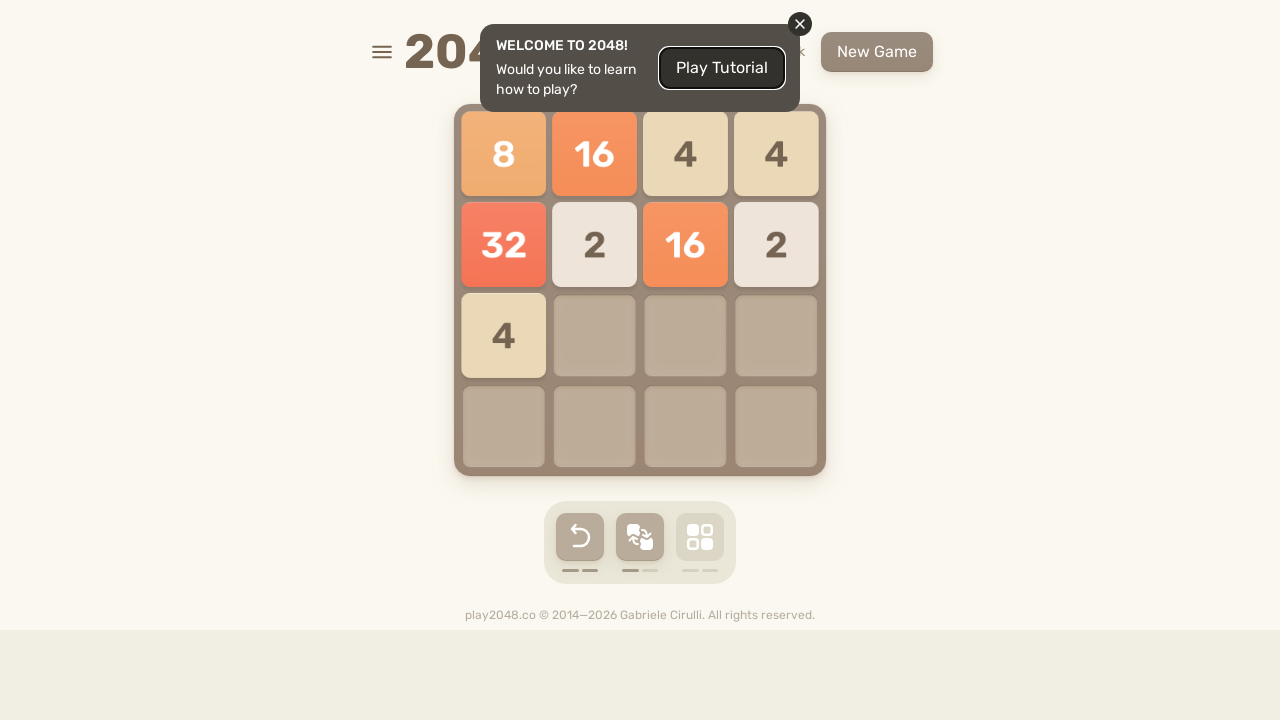

Pressed random arrow key: ArrowLeft
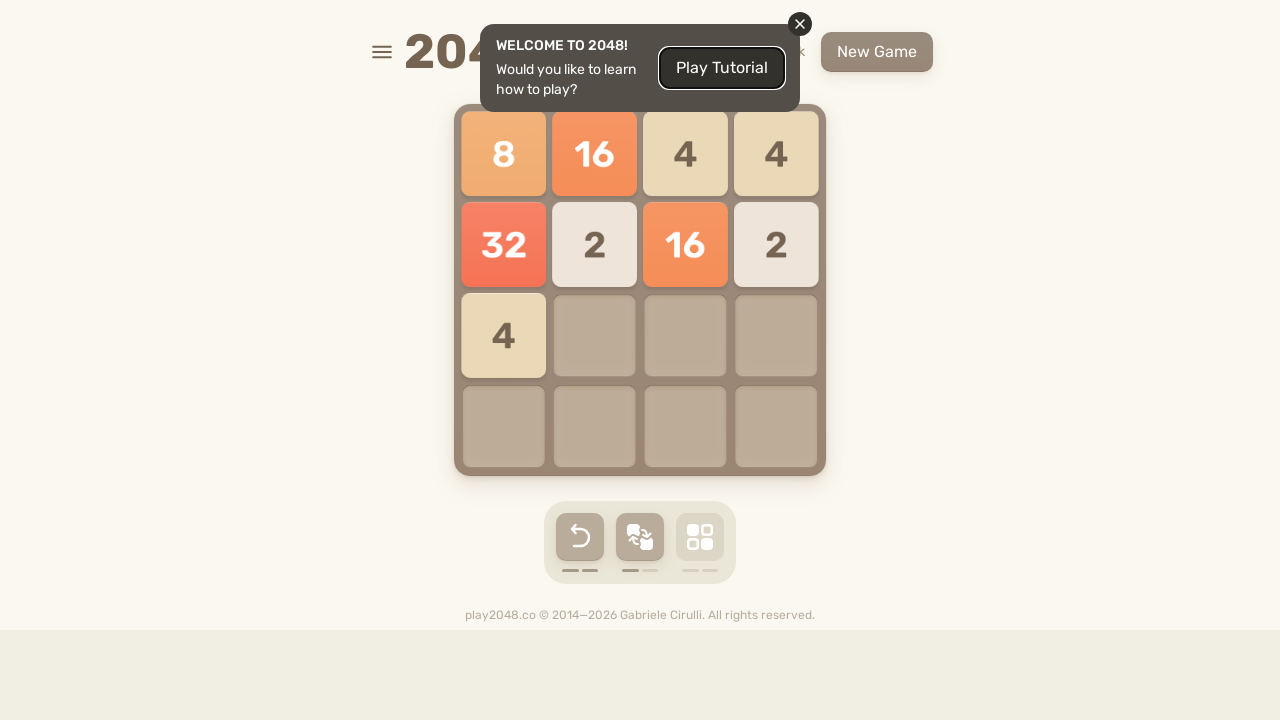

Waited 100ms between moves
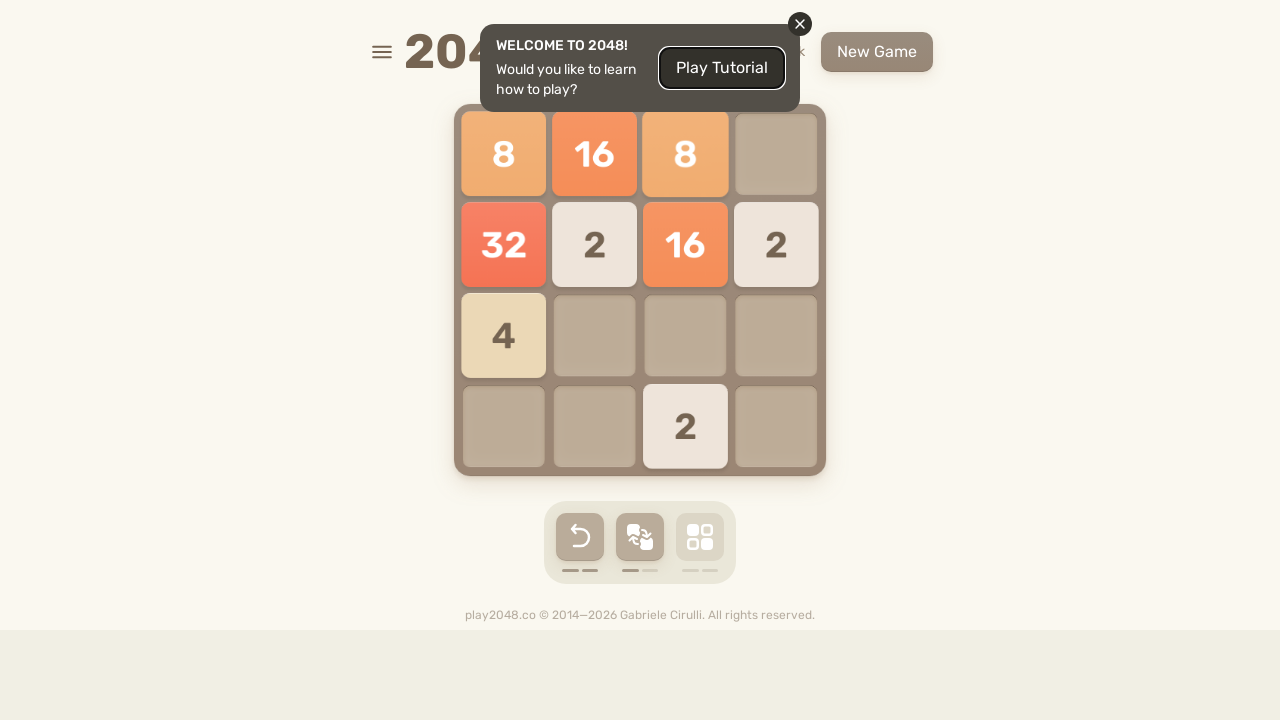

Checked if game is over
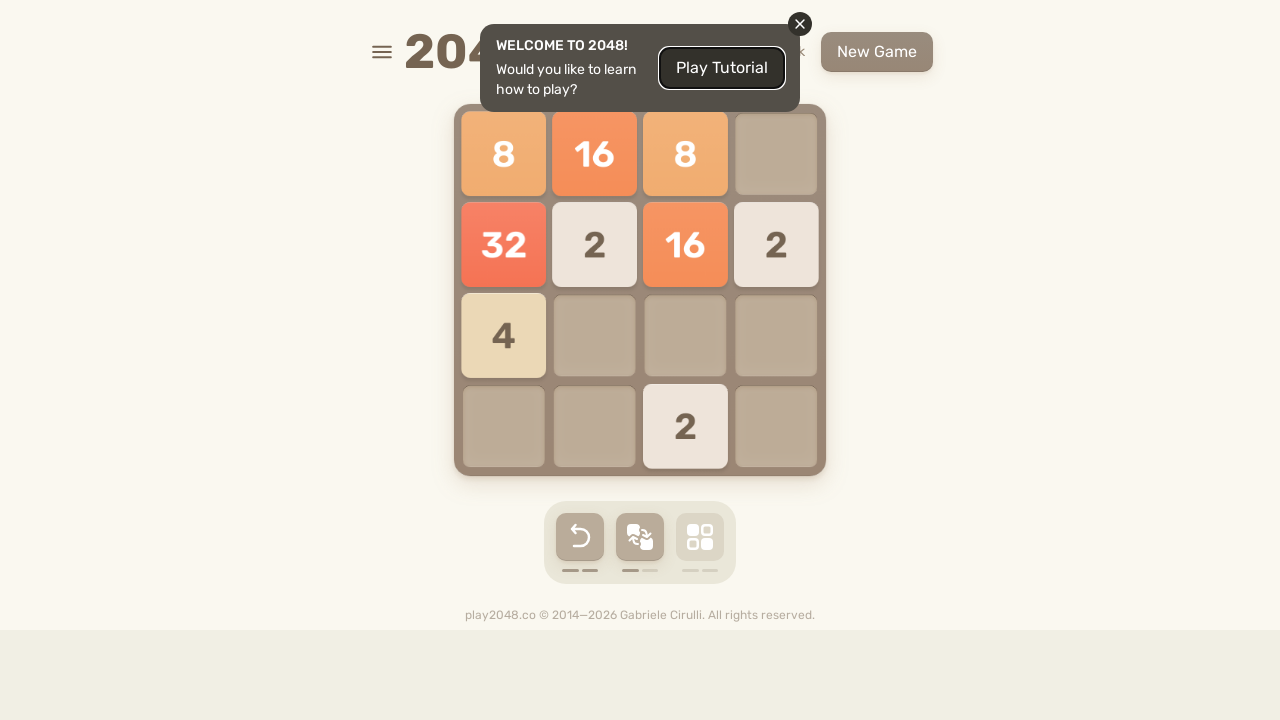

Pressed random arrow key: ArrowUp
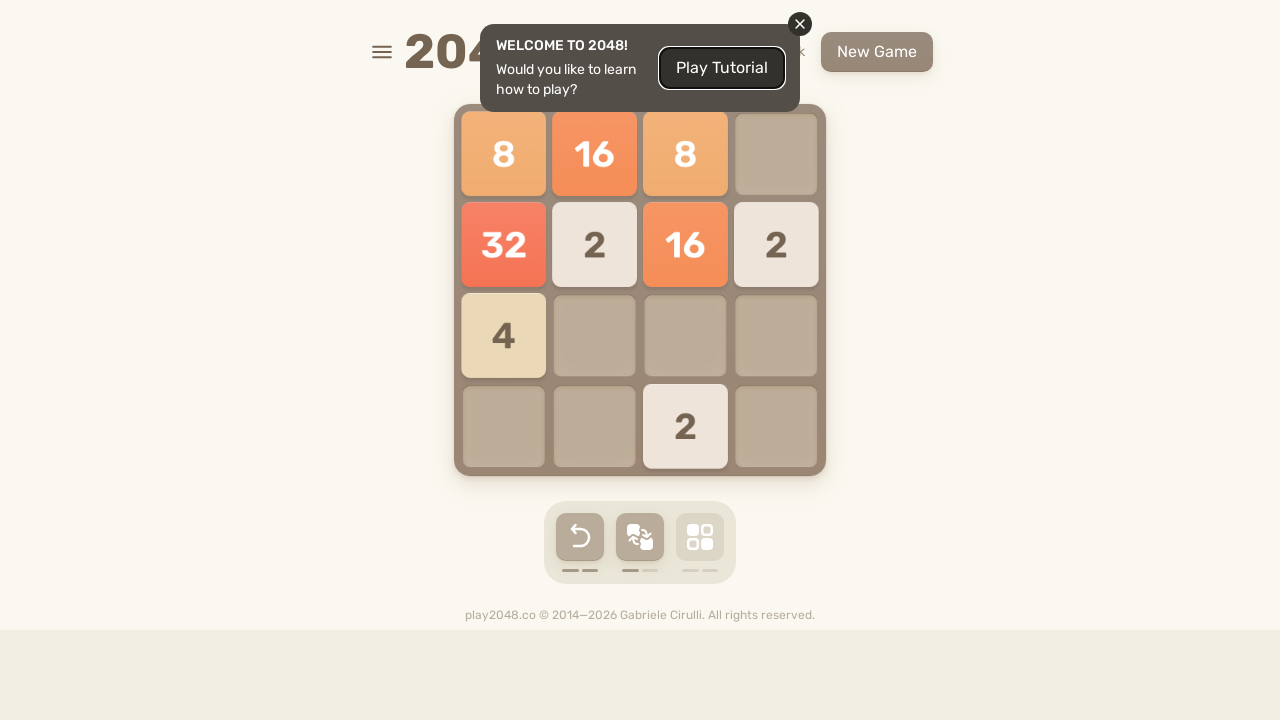

Waited 100ms between moves
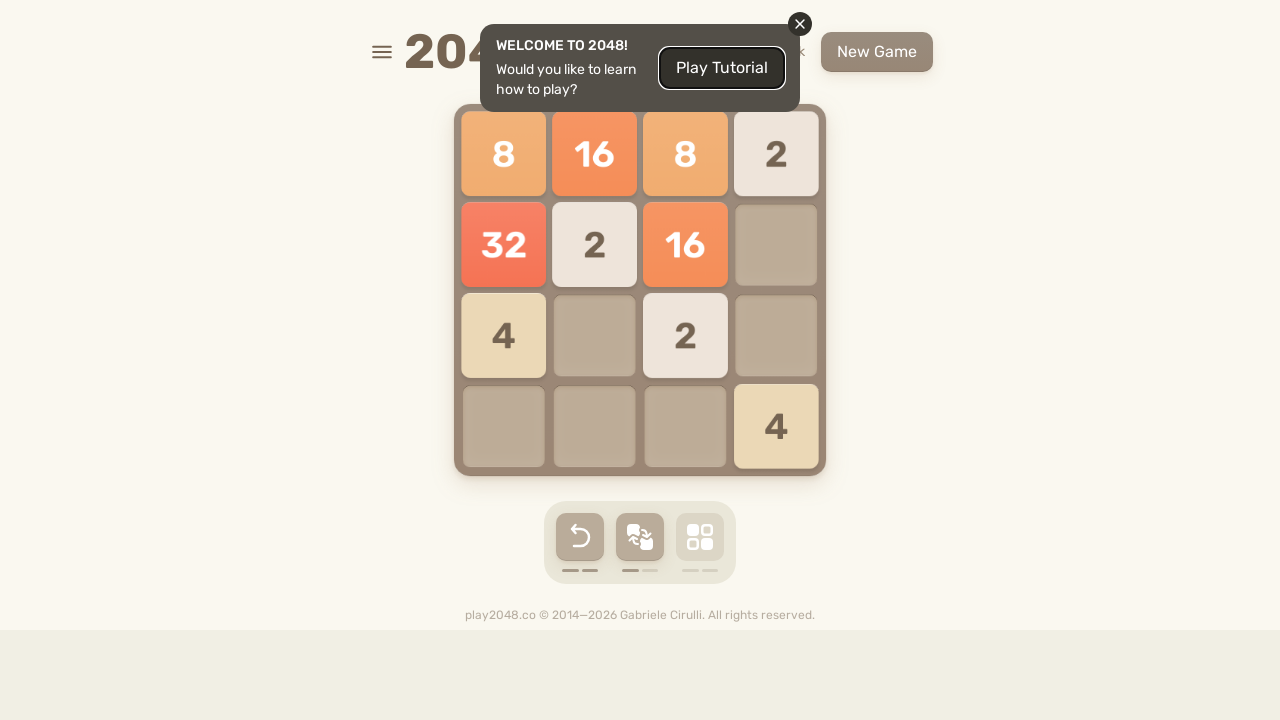

Checked if game is over
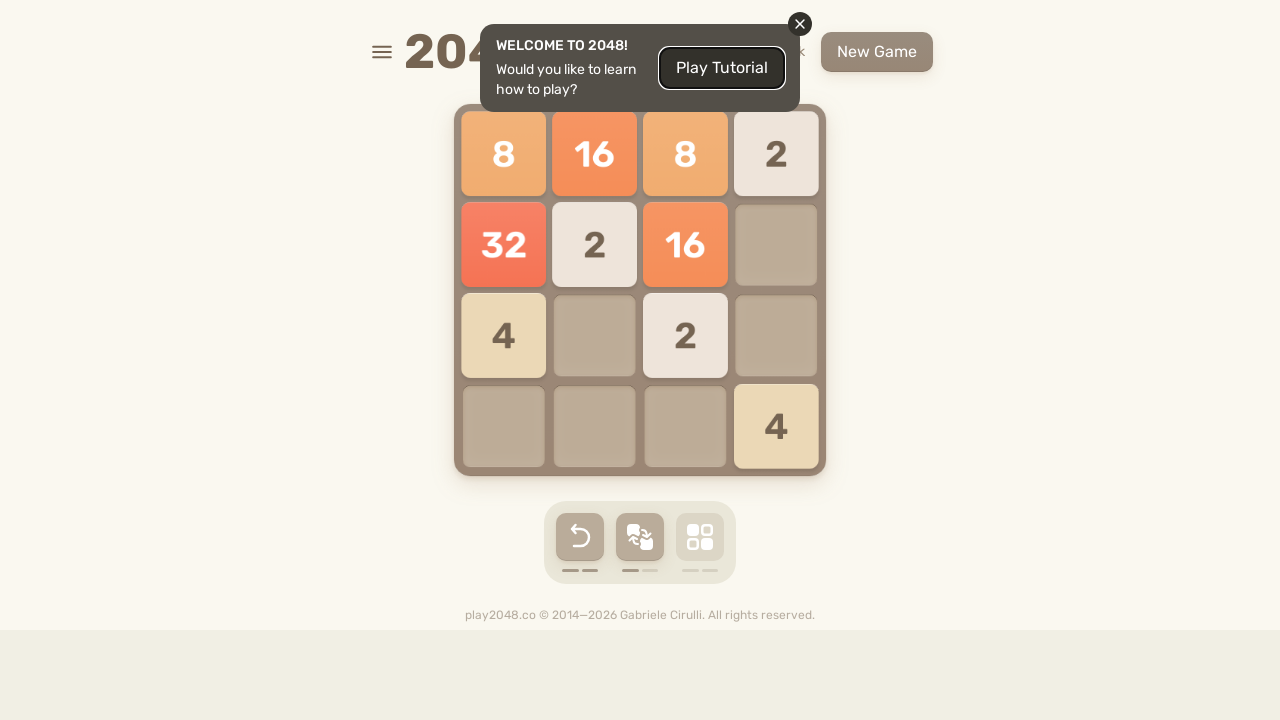

Pressed random arrow key: ArrowRight
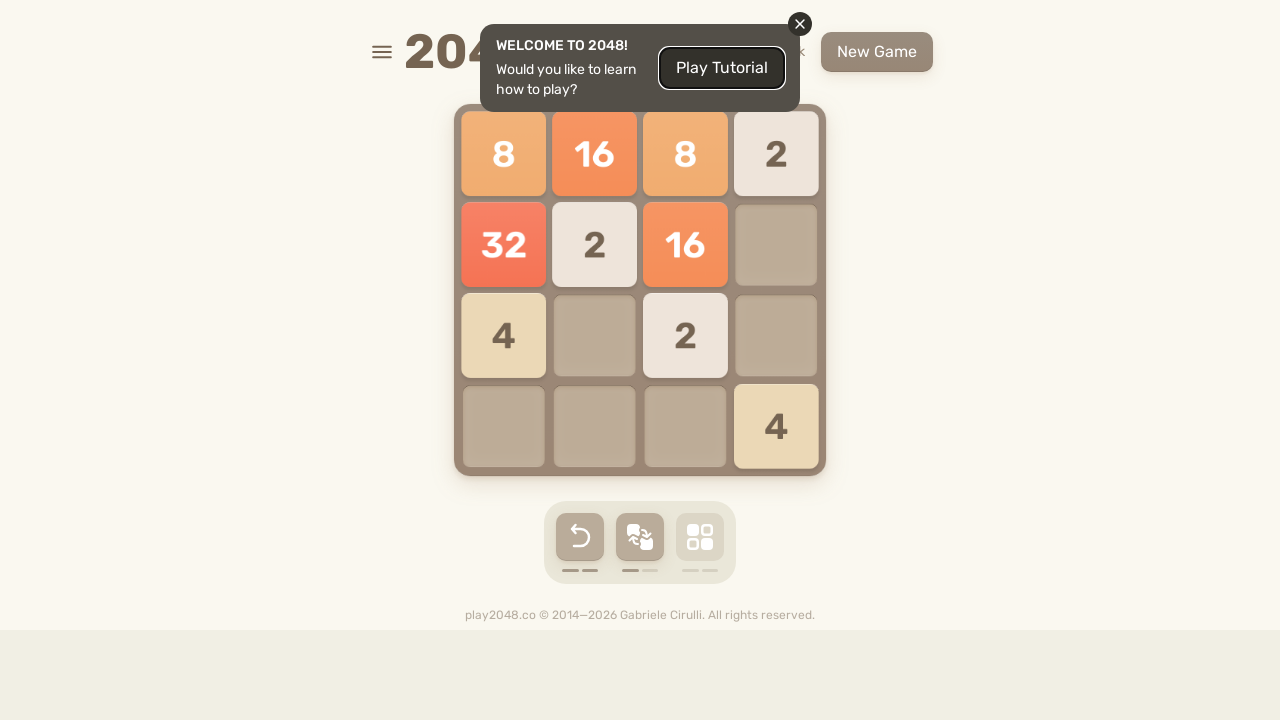

Waited 100ms between moves
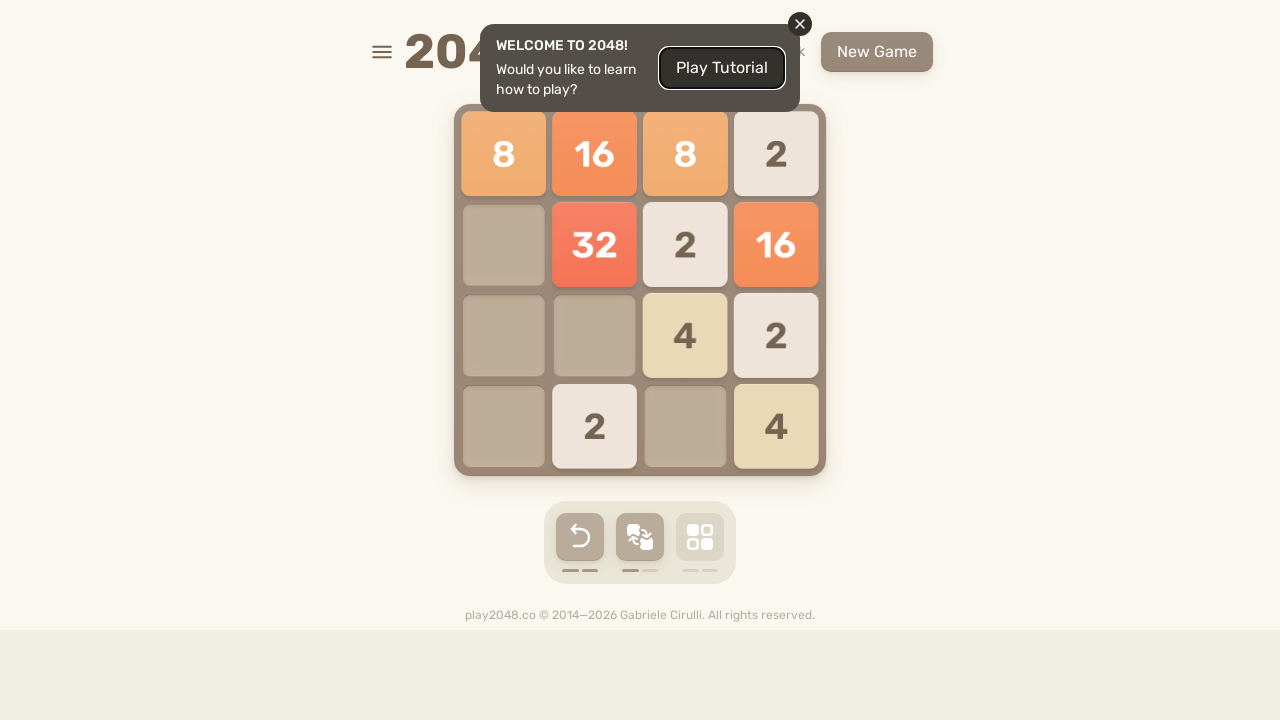

Checked if game is over
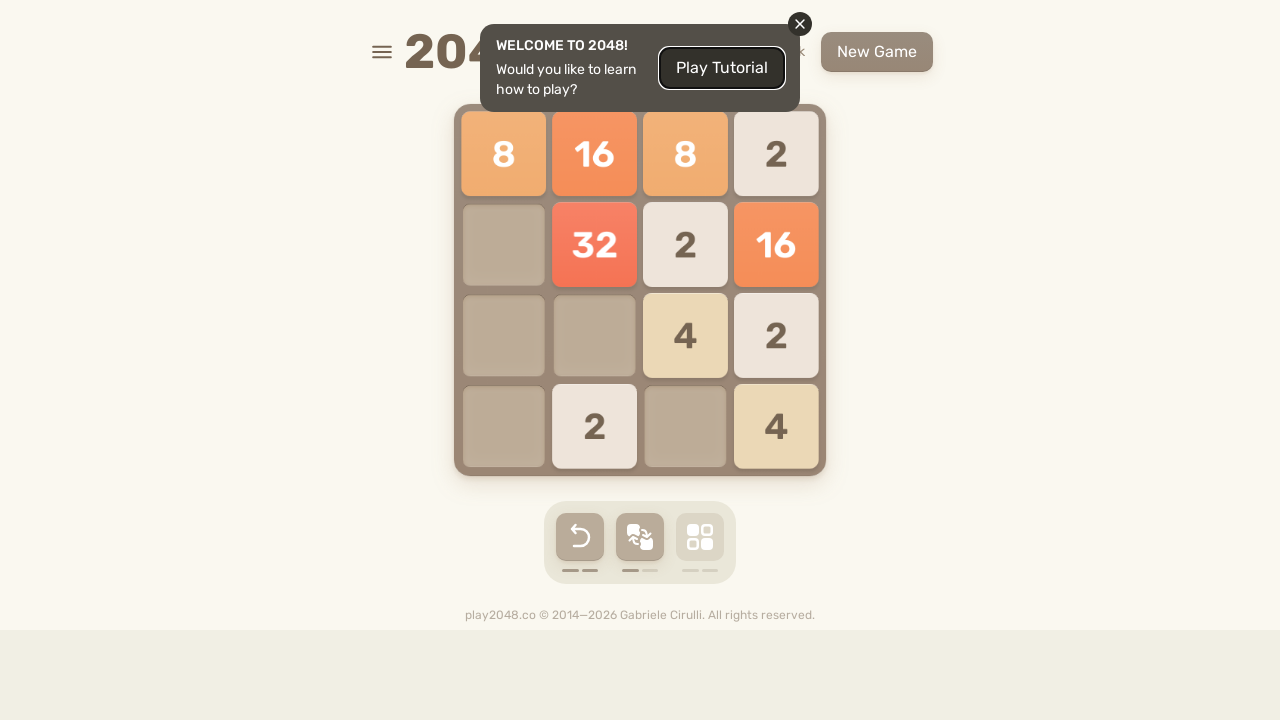

Pressed random arrow key: ArrowRight
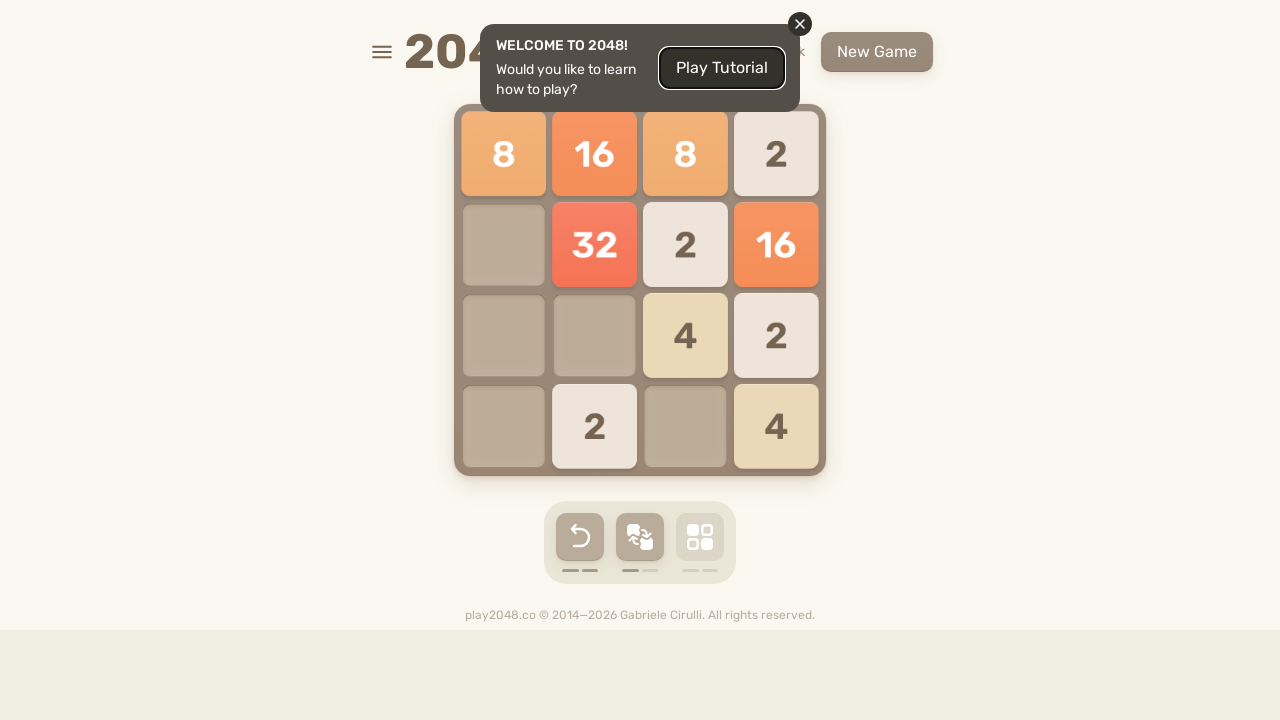

Waited 100ms between moves
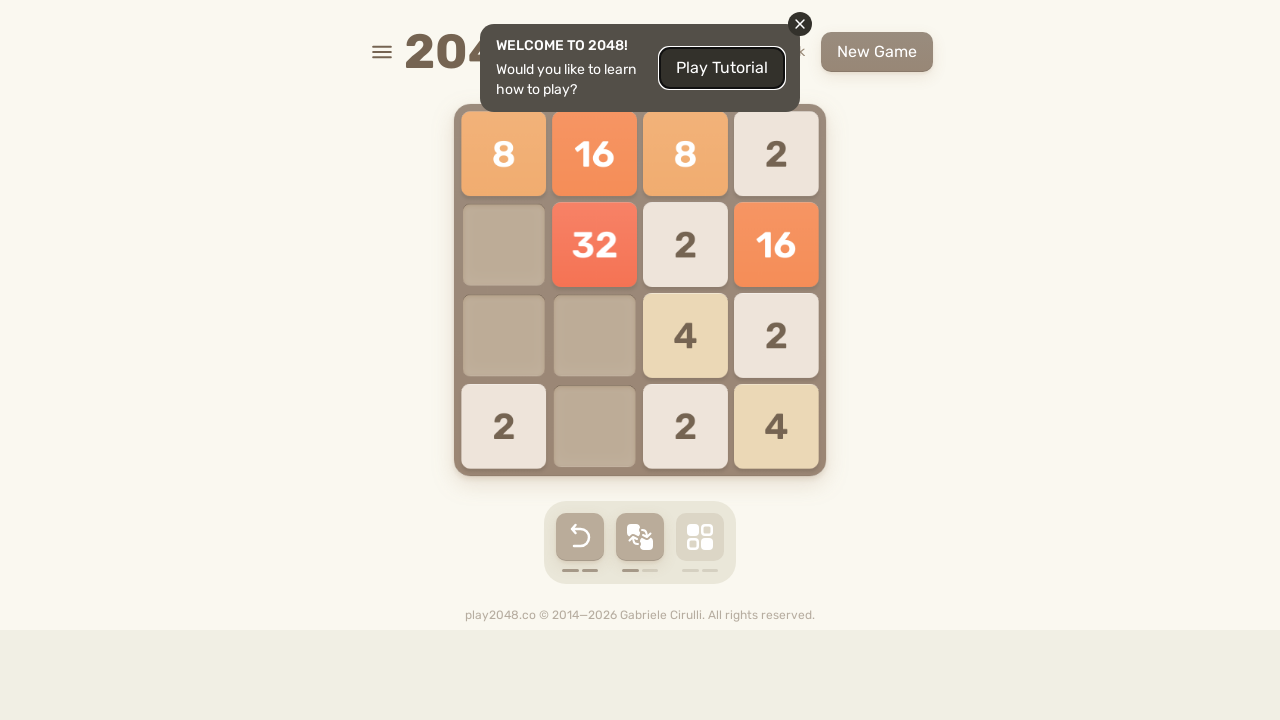

Checked if game is over
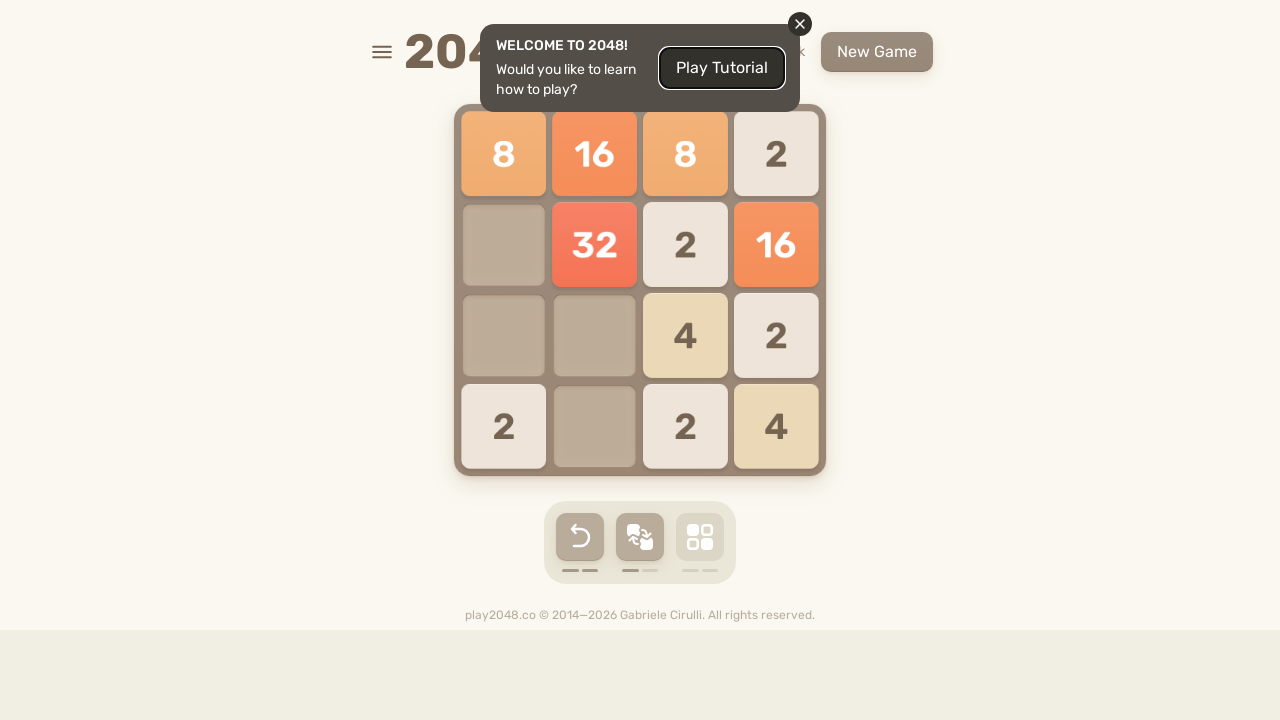

Pressed random arrow key: ArrowLeft
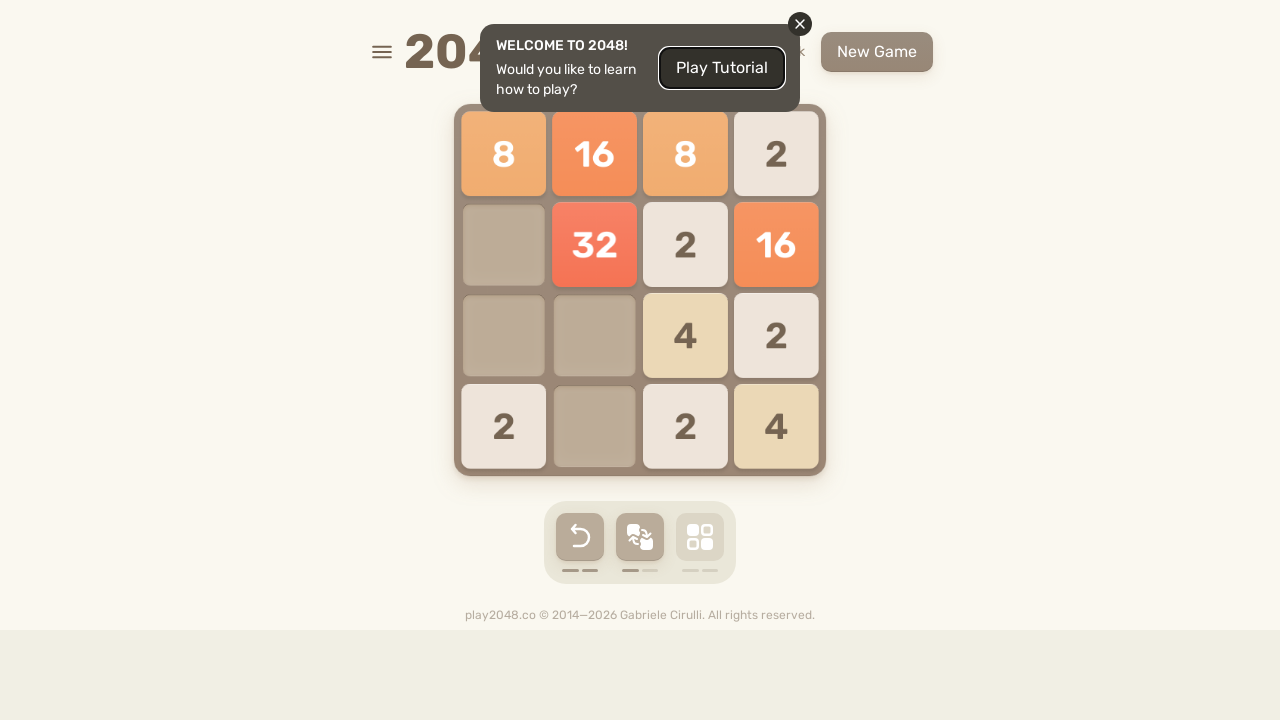

Waited 100ms between moves
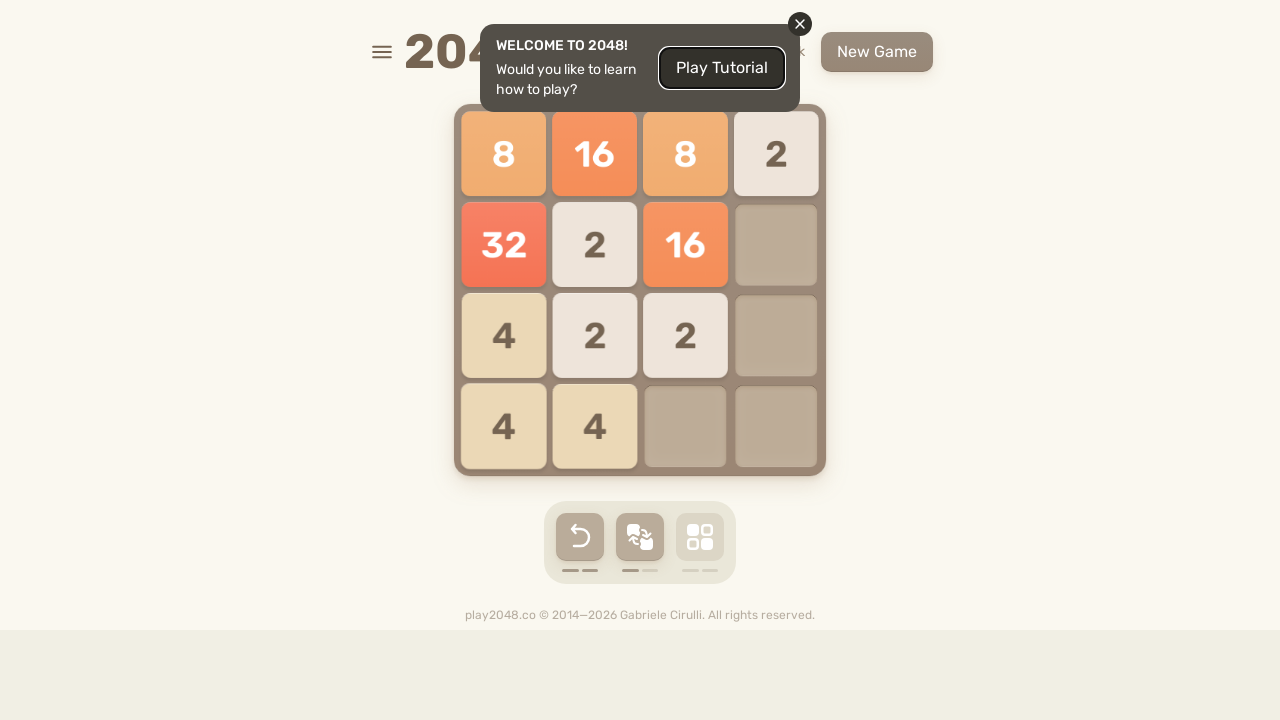

Checked if game is over
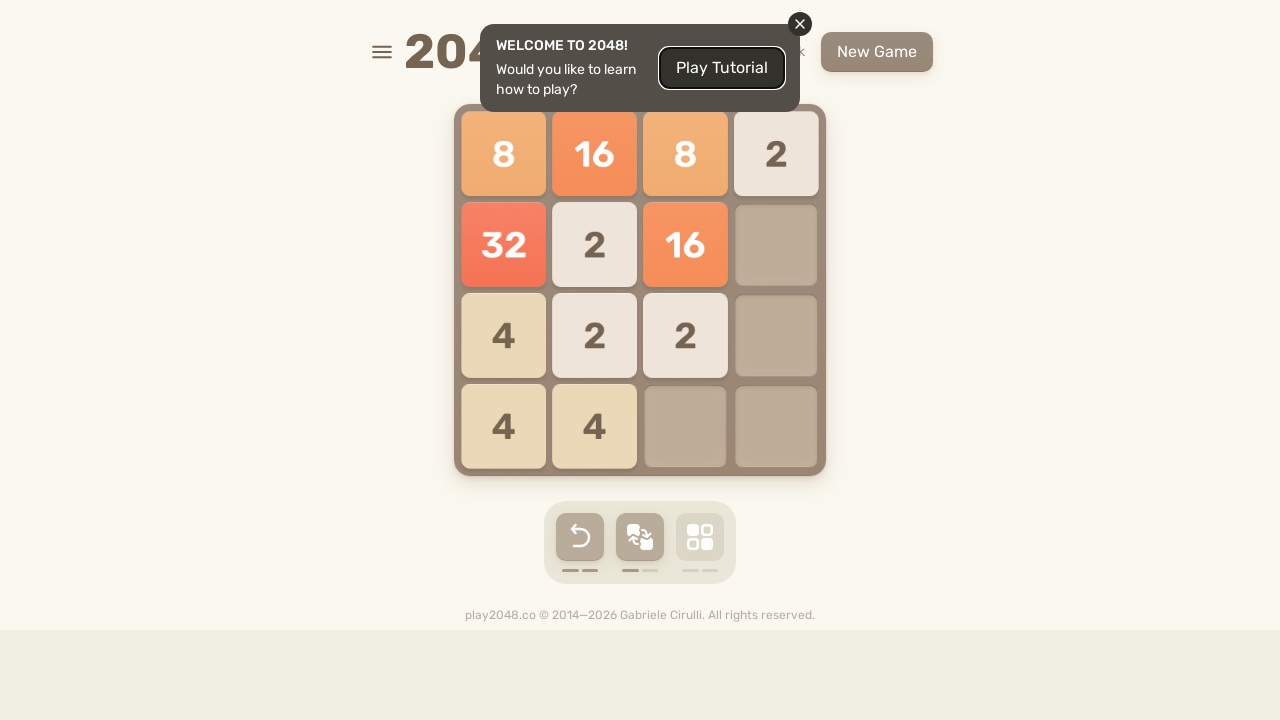

Pressed random arrow key: ArrowUp
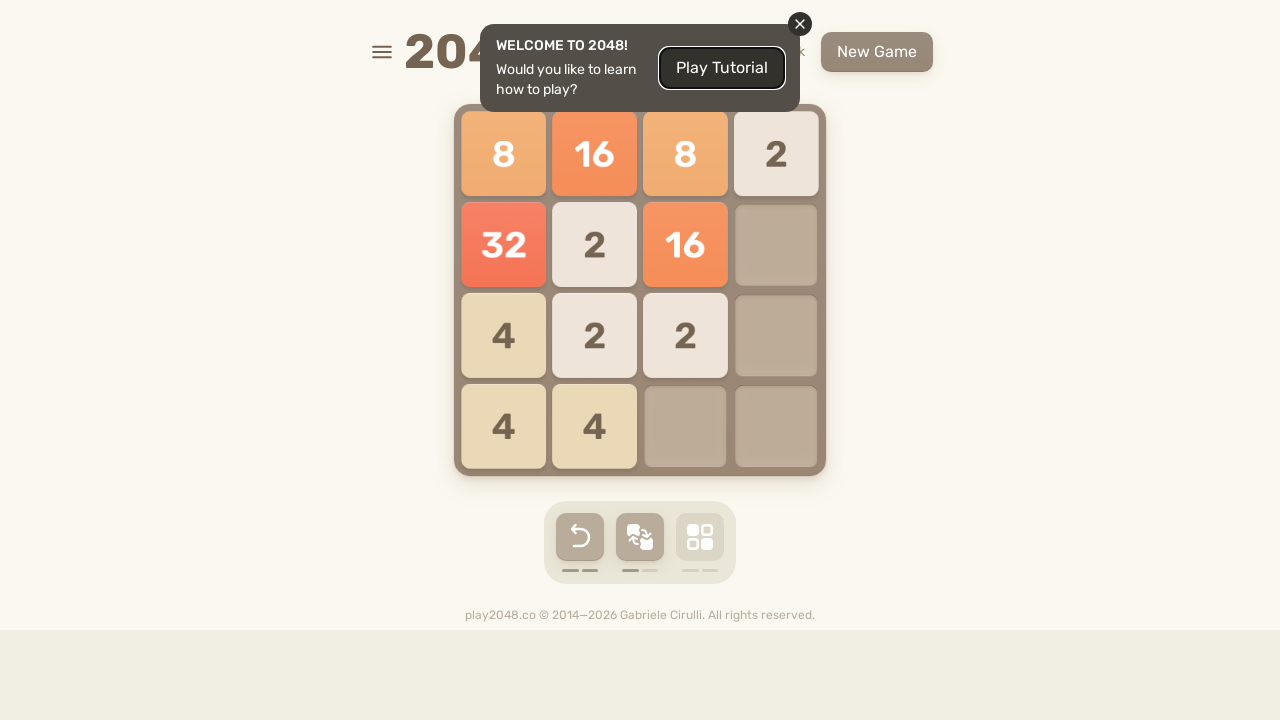

Waited 100ms between moves
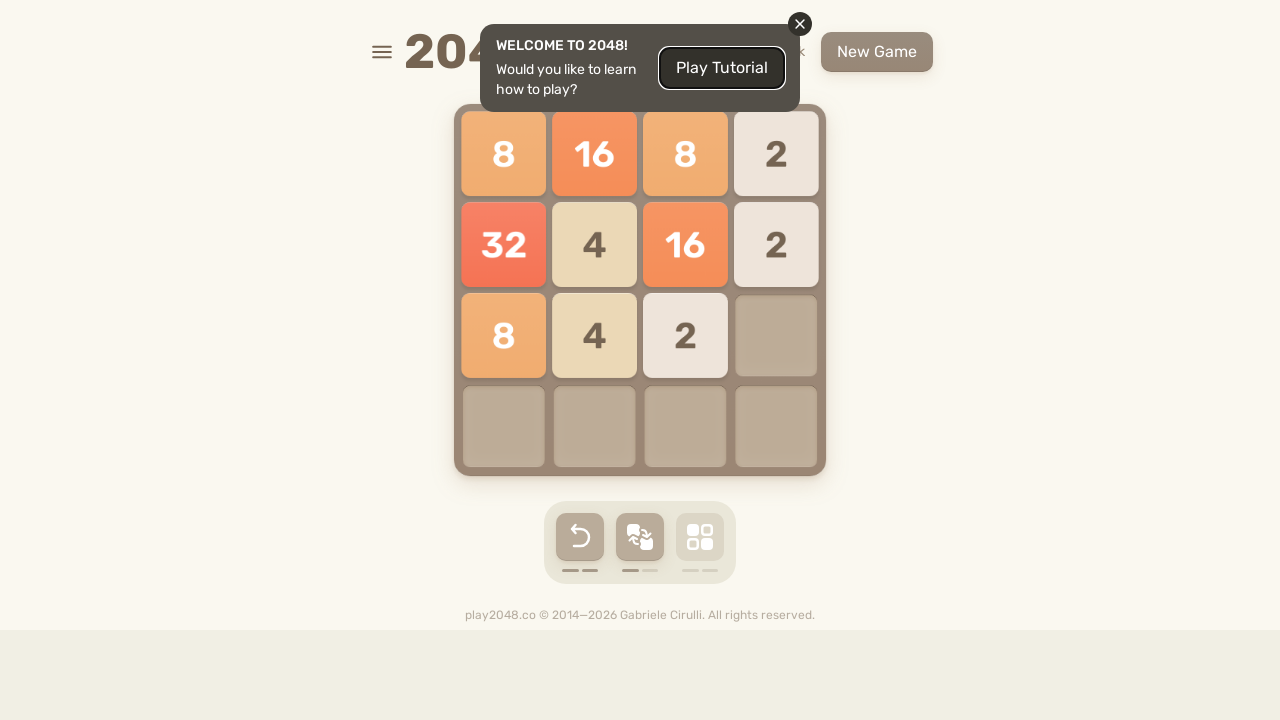

Checked if game is over
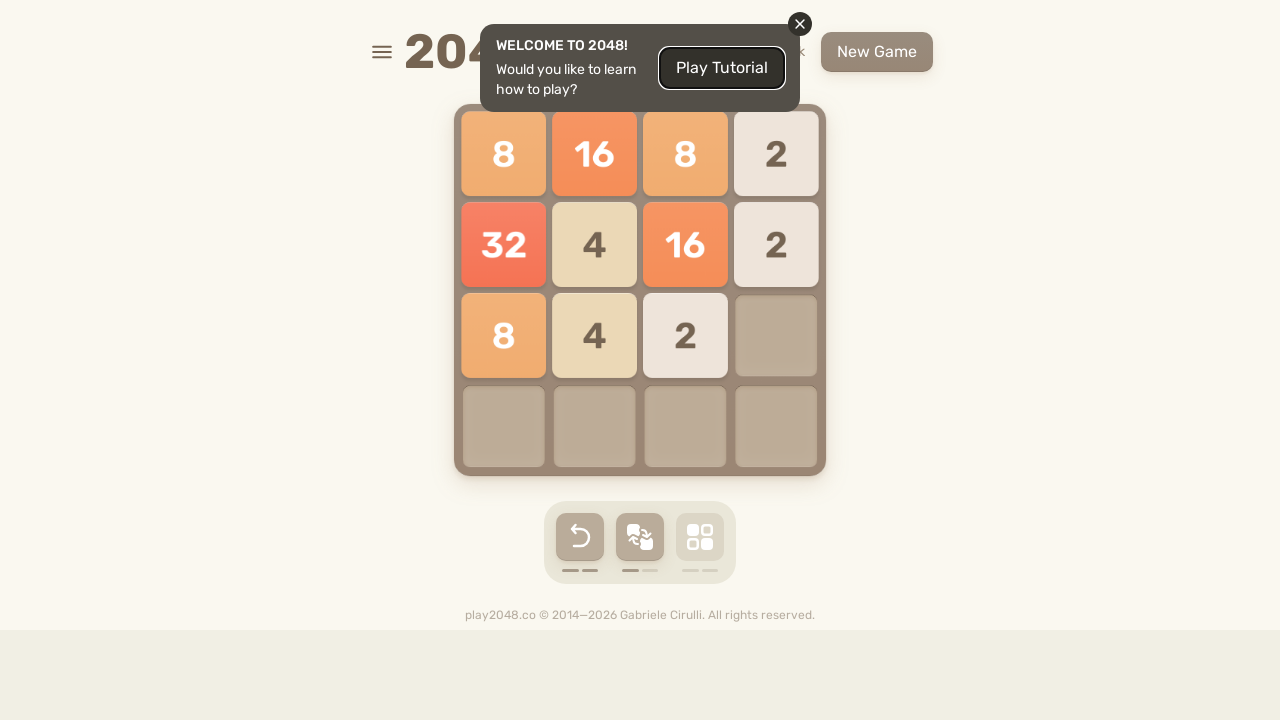

Pressed random arrow key: ArrowRight
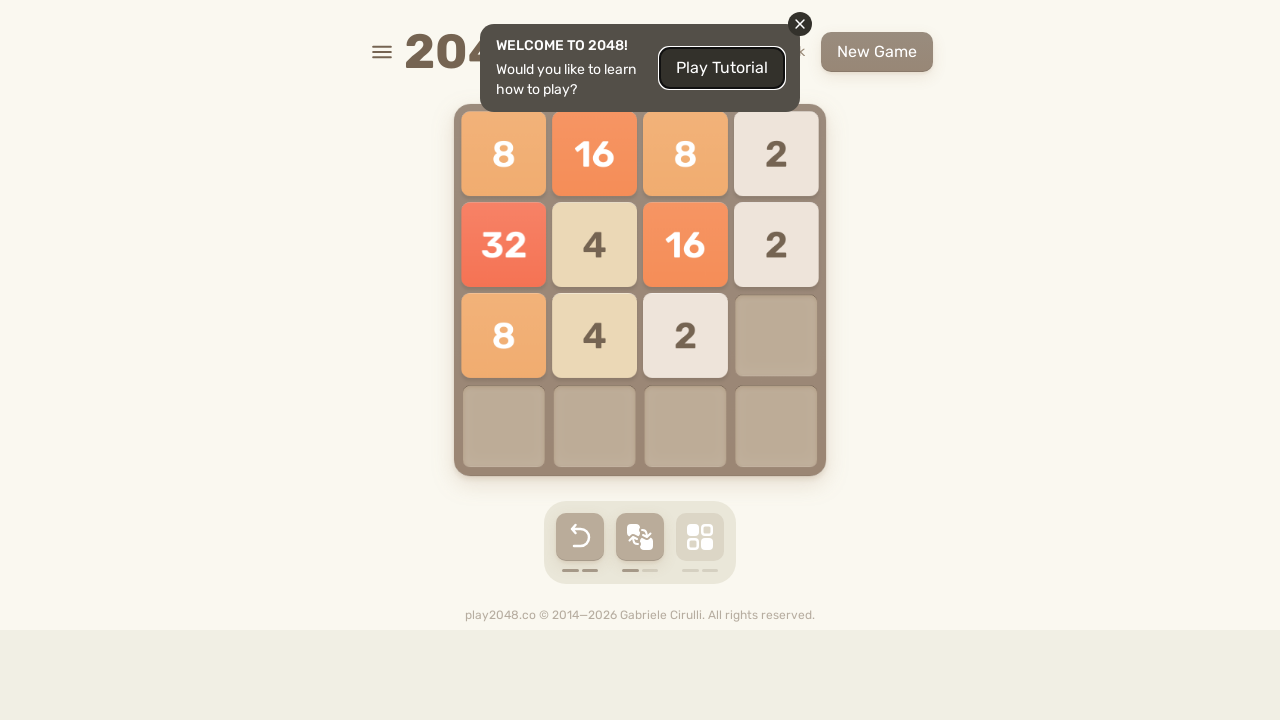

Waited 100ms between moves
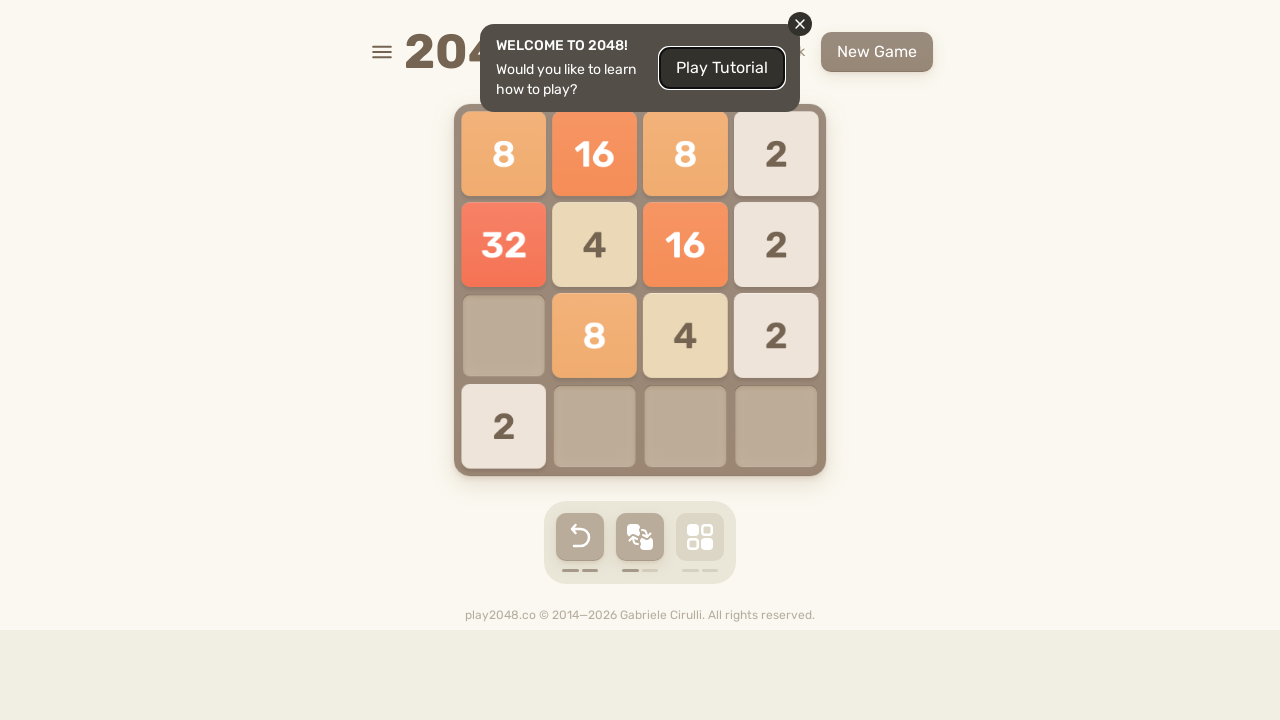

Checked if game is over
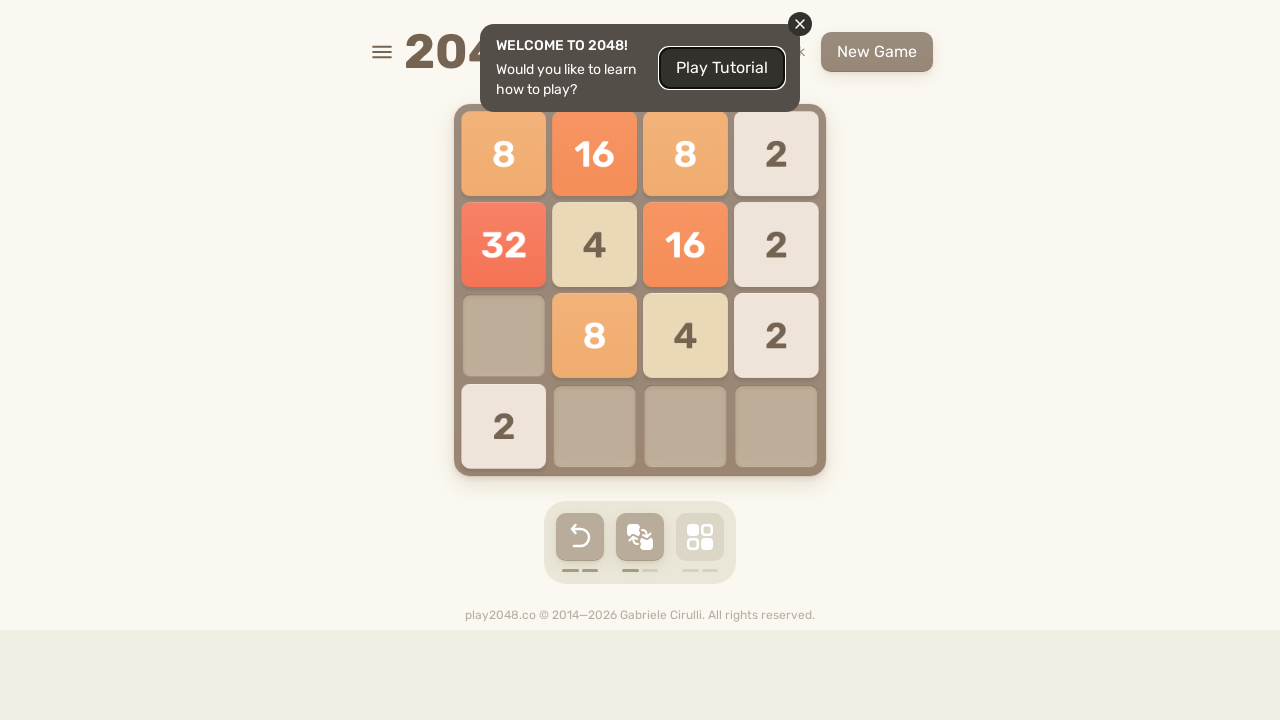

Pressed random arrow key: ArrowRight
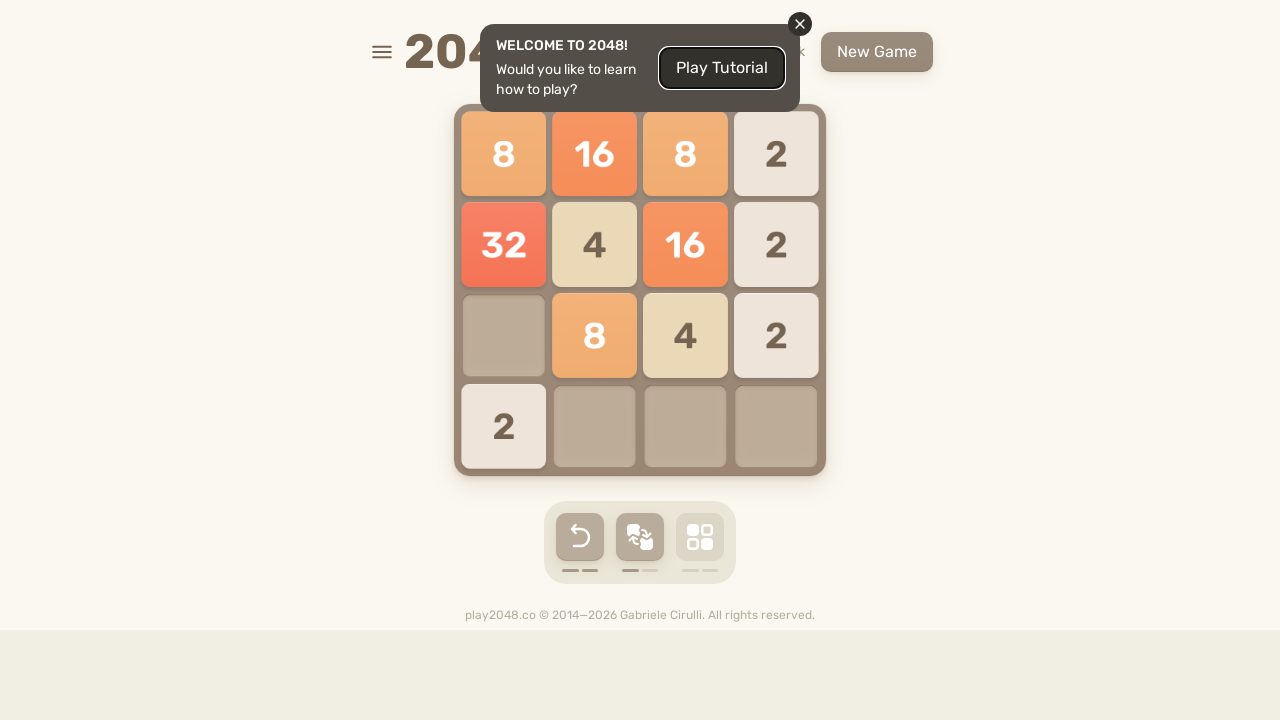

Waited 100ms between moves
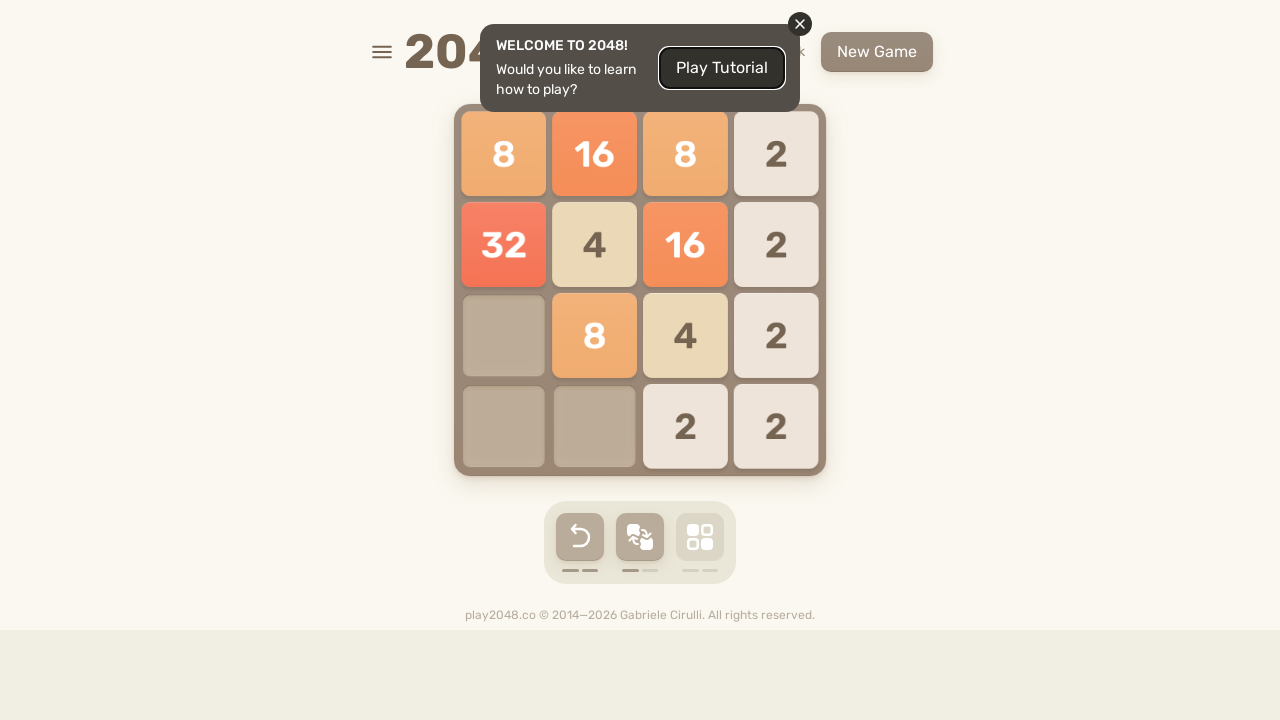

Checked if game is over
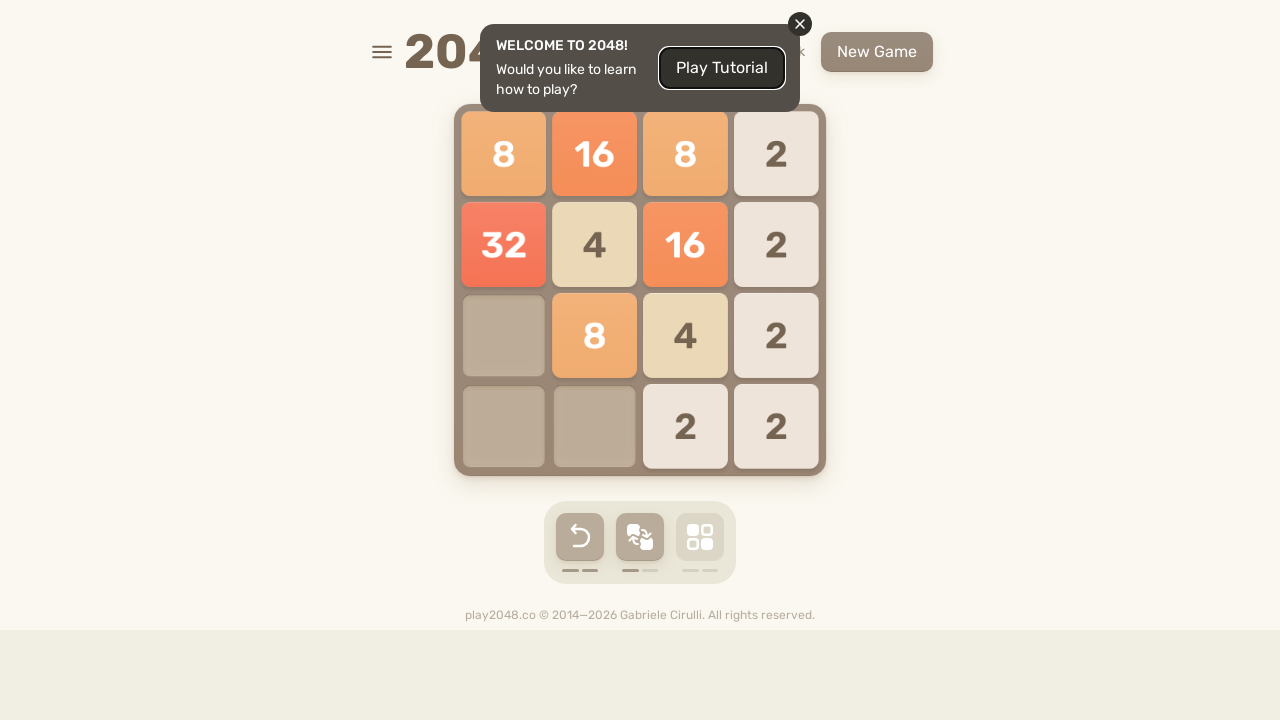

Pressed random arrow key: ArrowRight
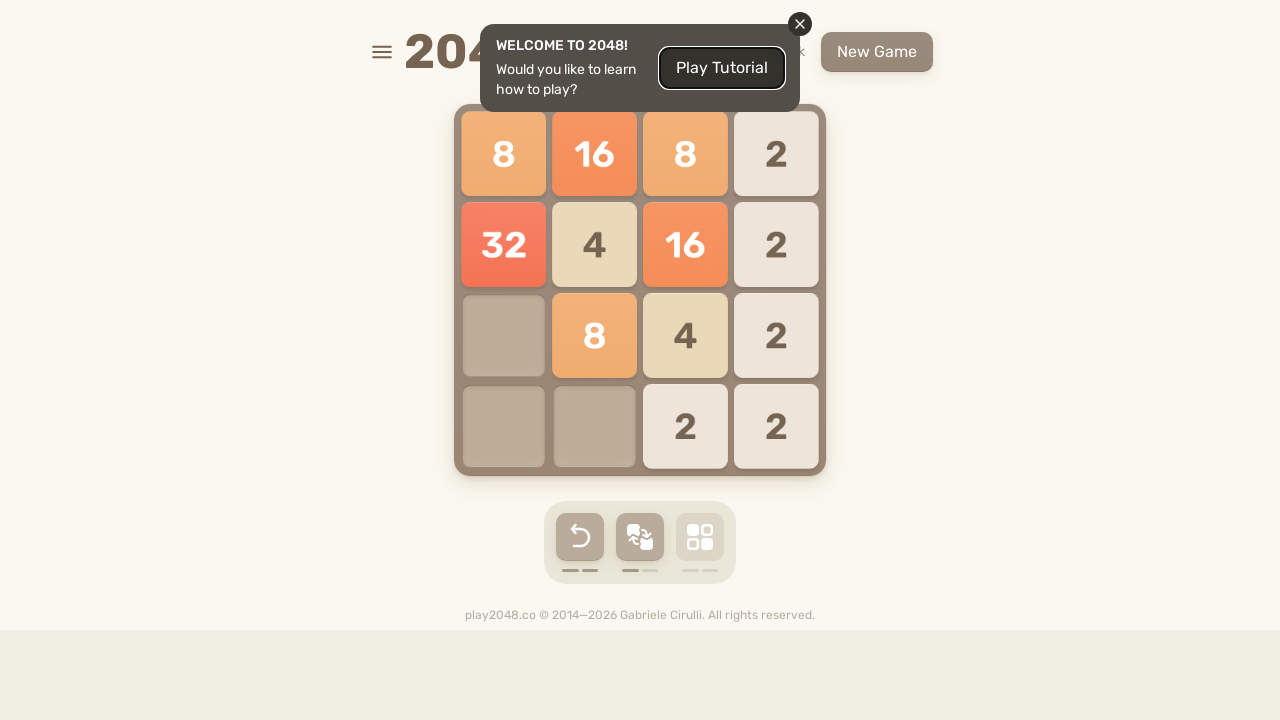

Waited 100ms between moves
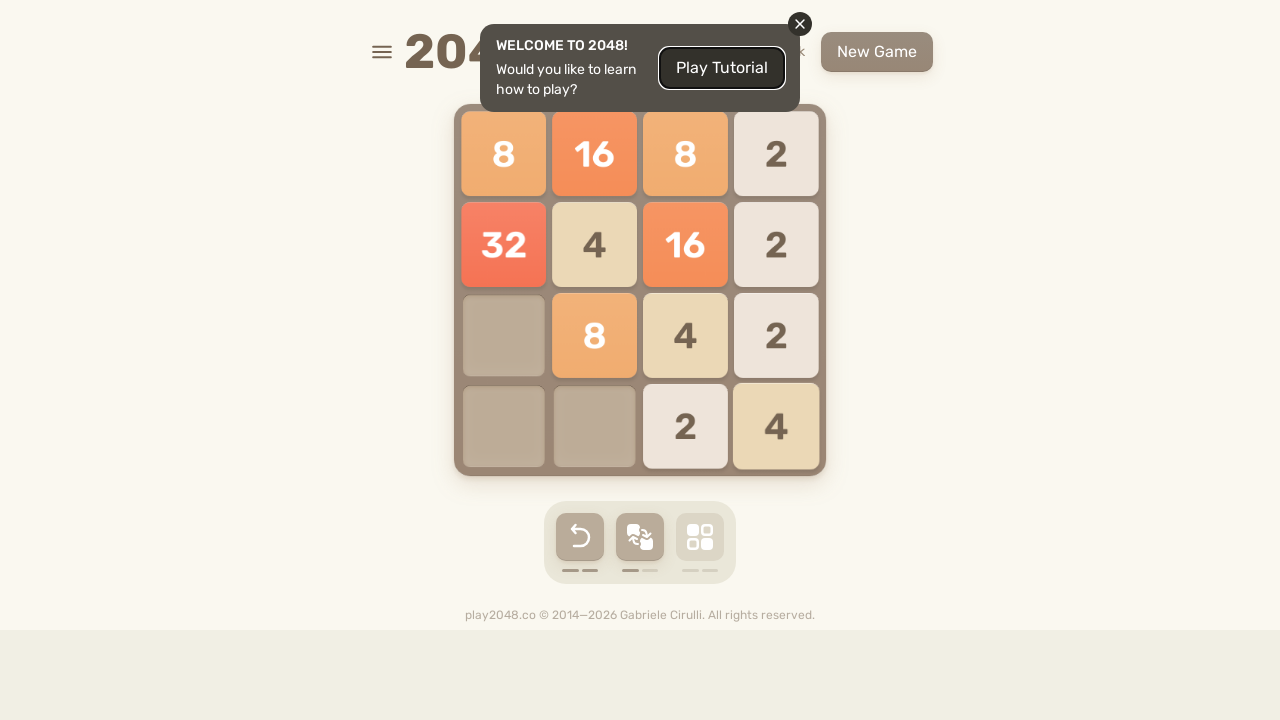

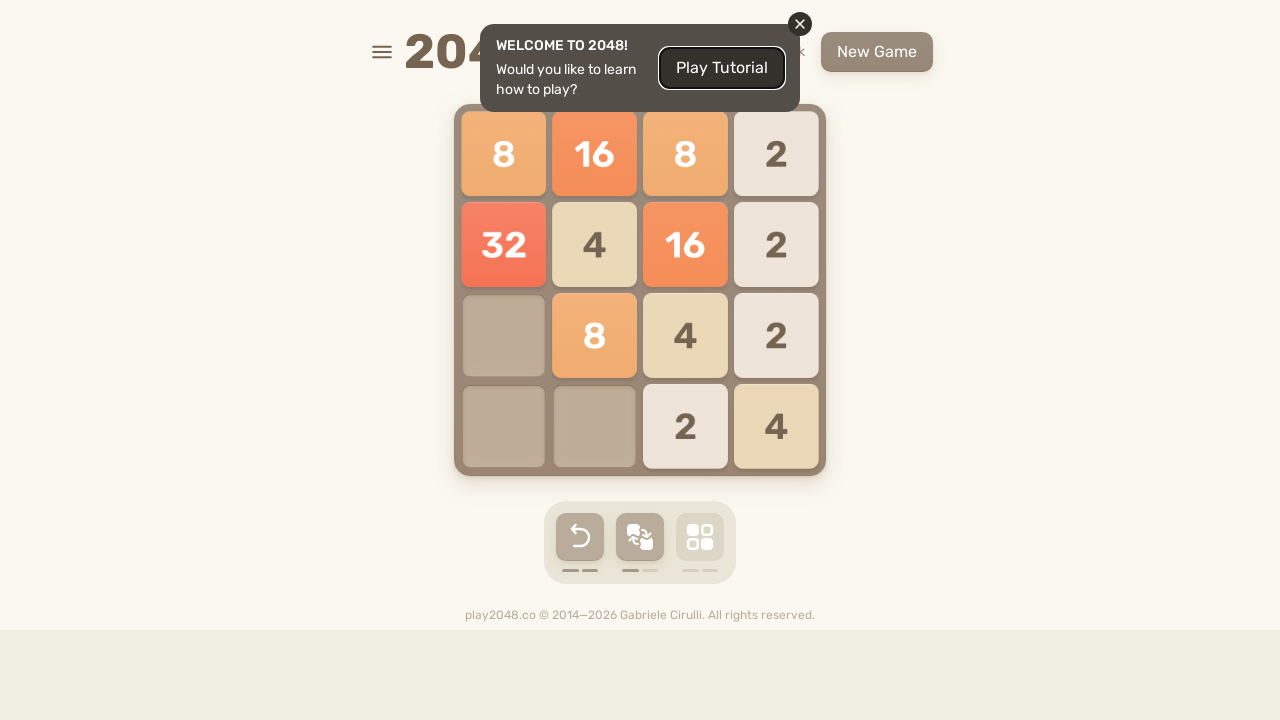